Tests that the font size slider maintains its initial value across multiple page loads by opening new pages and verifying the slider value remains consistent.

Starting URL: https://hkbus.app/en/

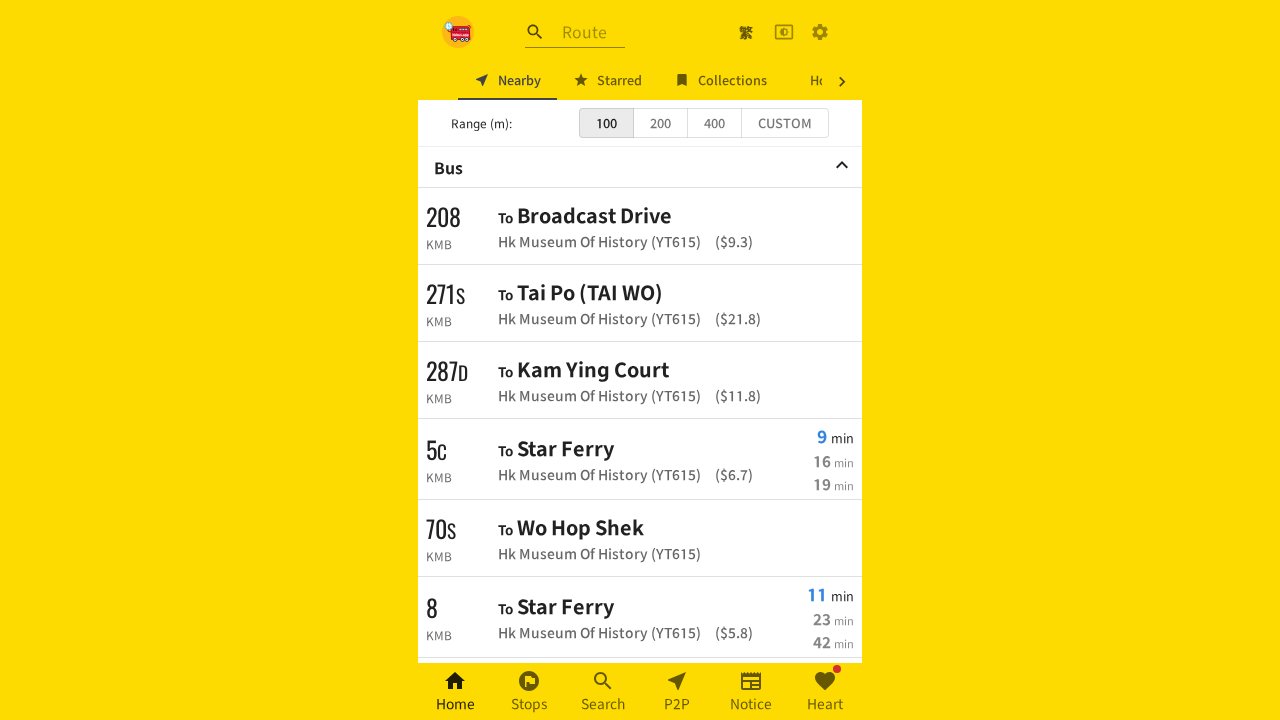

Clicked settings button to open settings menu at (820, 32) on xpath=//a[contains(@class,'MuiButtonBase-root MuiIconButton-root')]
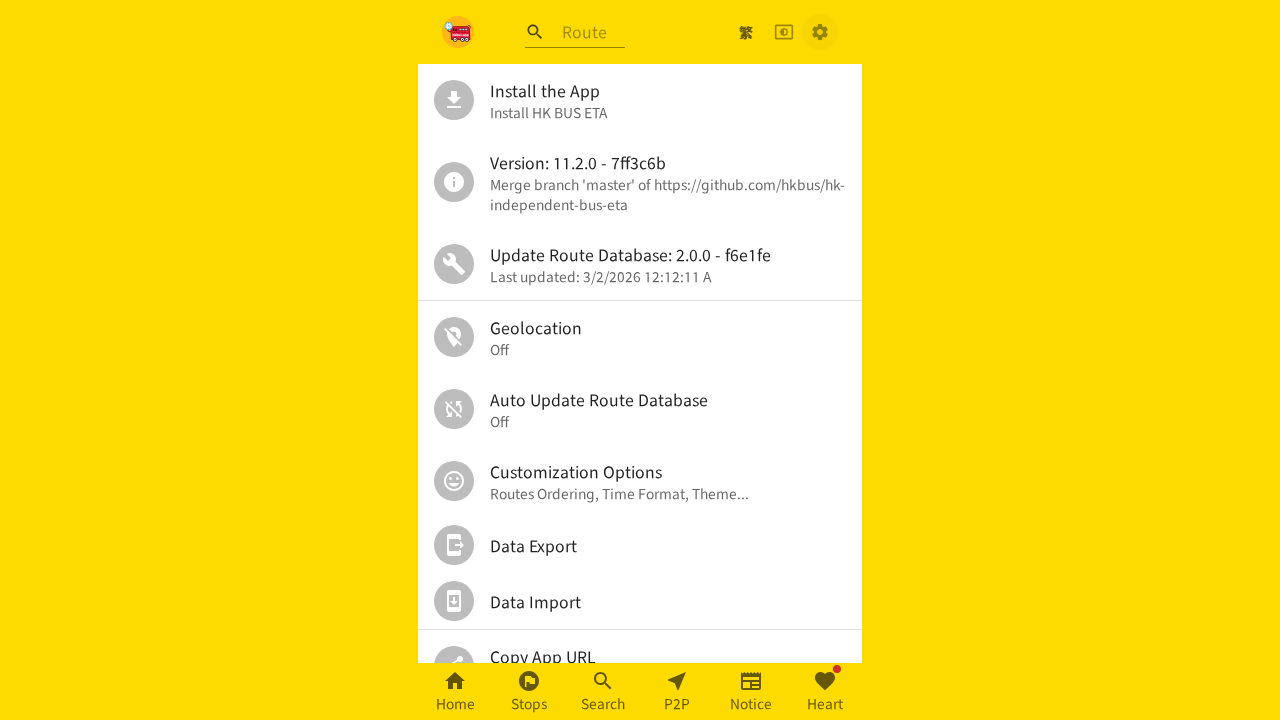

Waited 2 seconds for settings menu to load
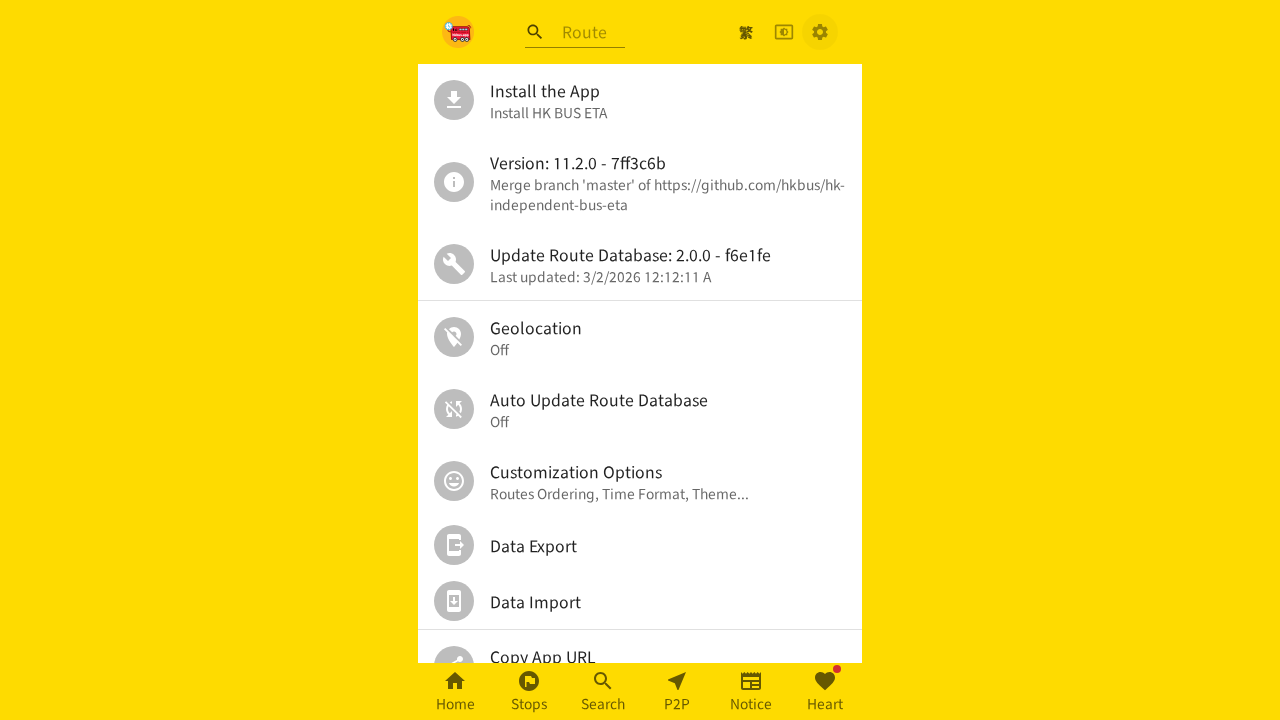

Clicked personal settings option from menu at (640, 481) on //*[@id="root"]/div/div[2]/div/ul/div[6]
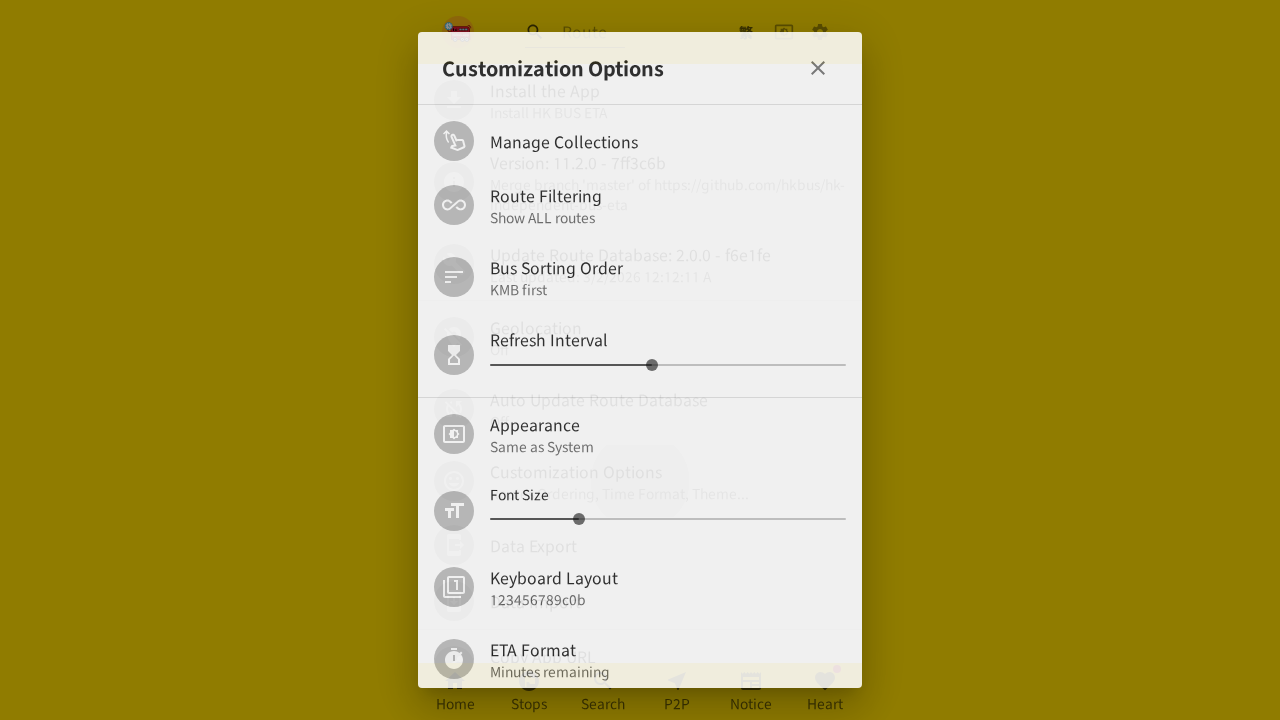

Waited 2 seconds for personal settings page to load
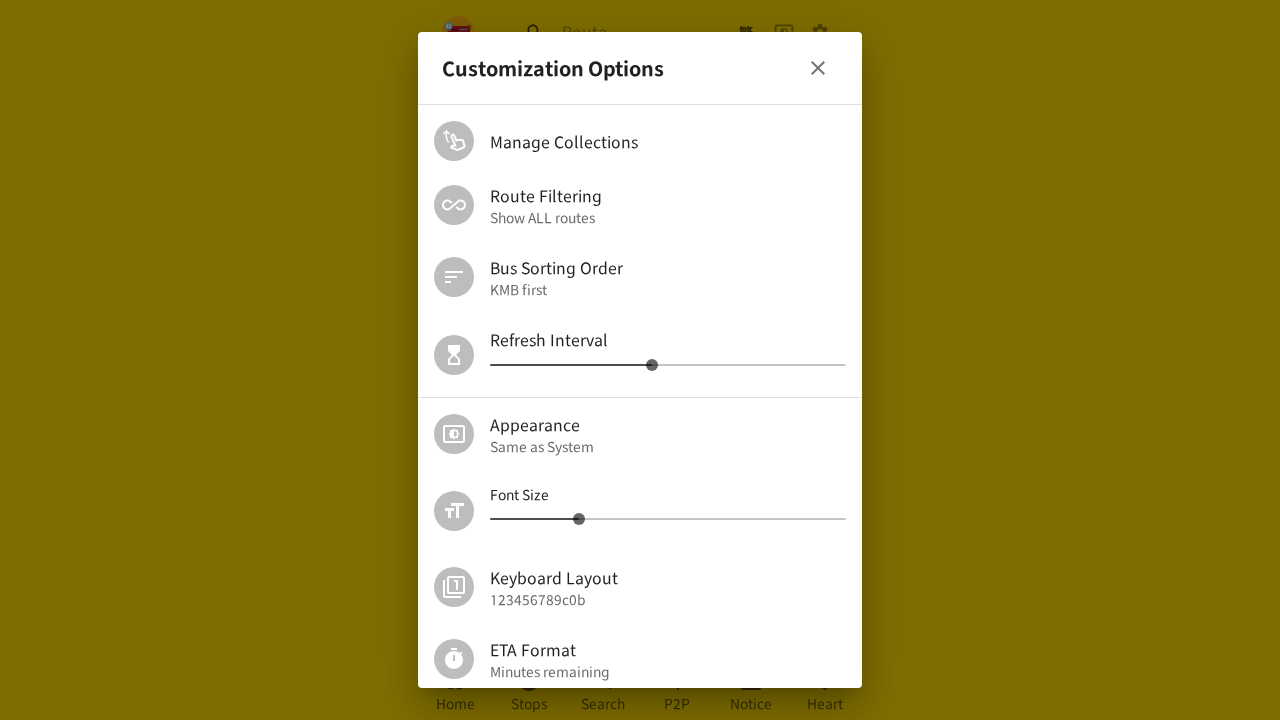

Retrieved initial font size slider value: 14
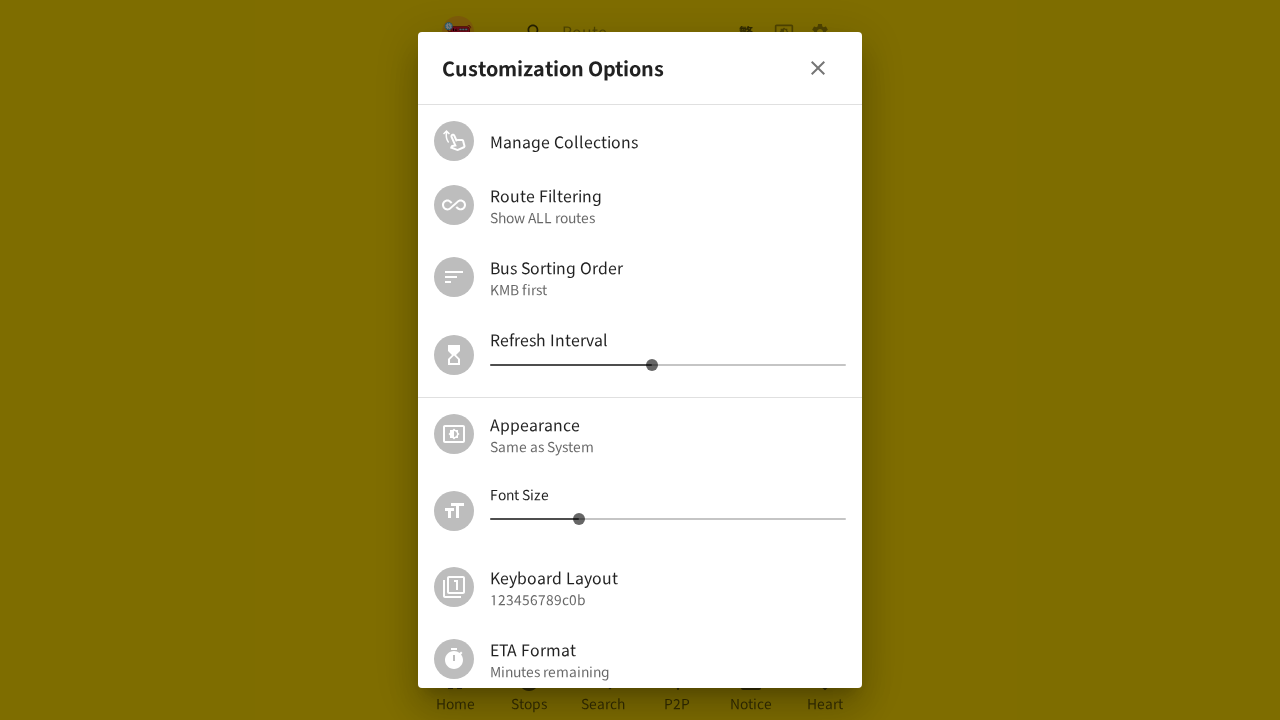

Opened new page (iteration 1/10)
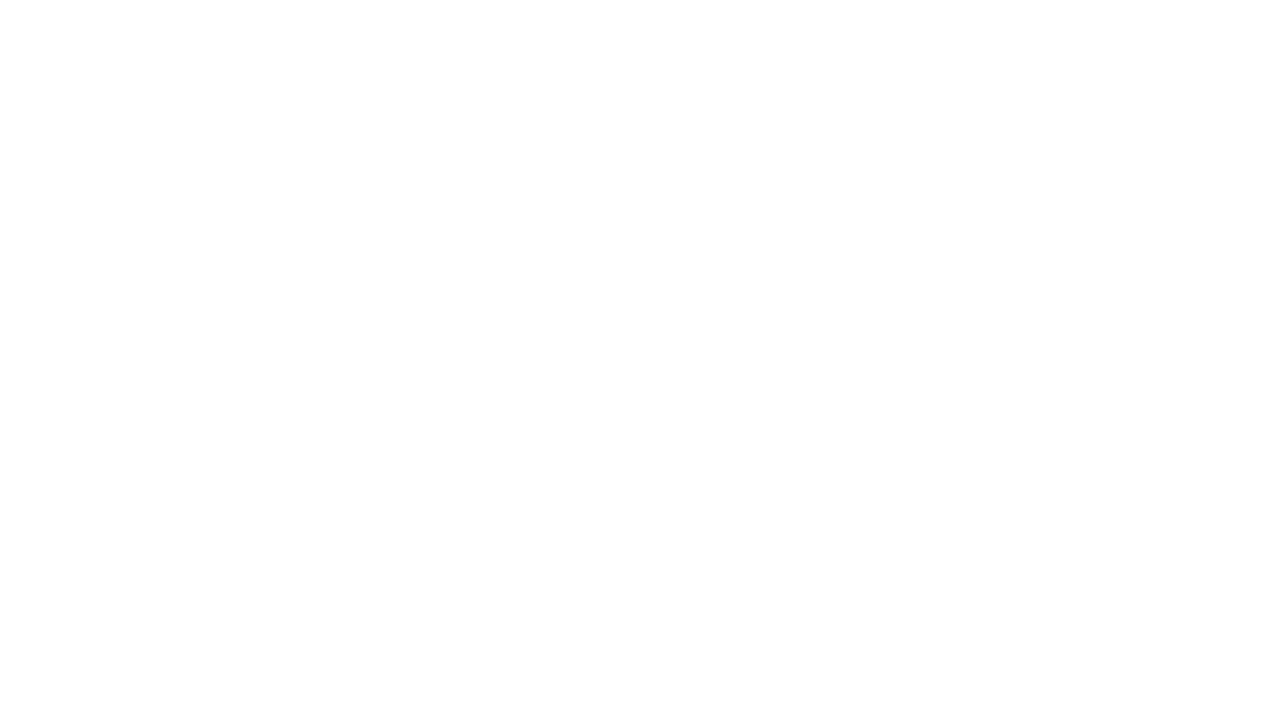

Navigated to https://hkbus.app/en/ on new page (iteration 1/10)
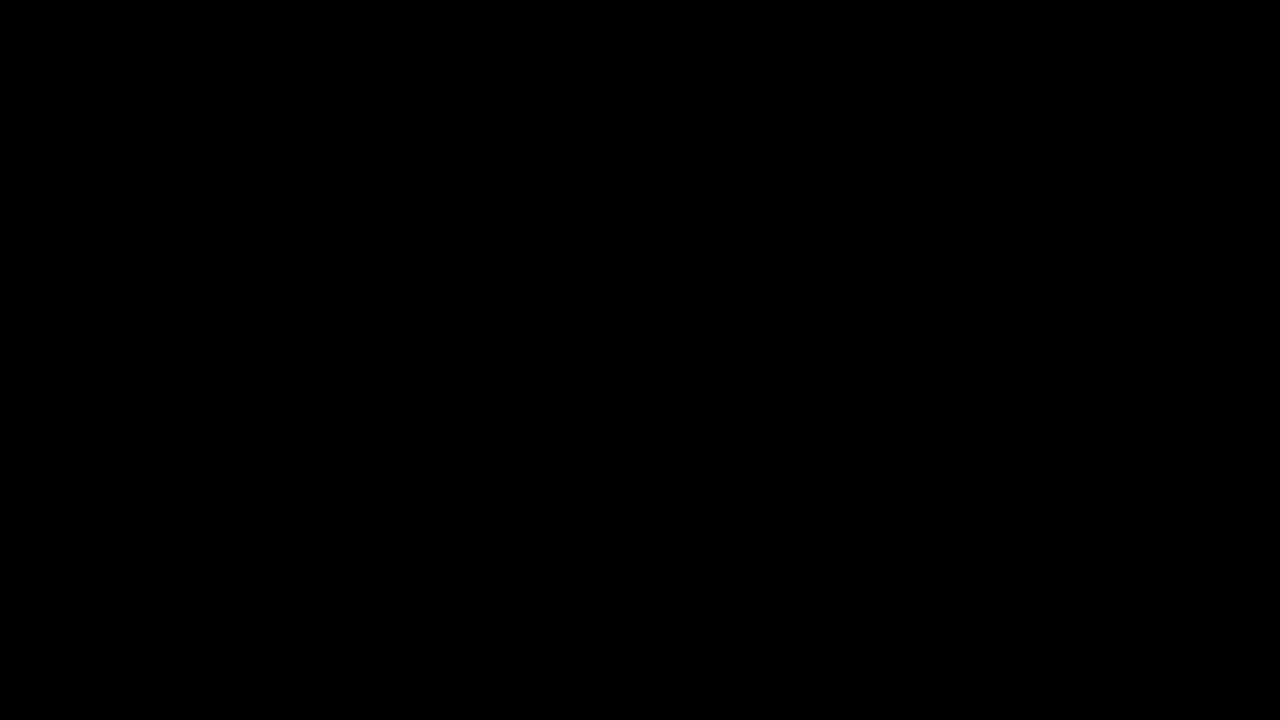

Waited 5 seconds for page to load (iteration 1/10)
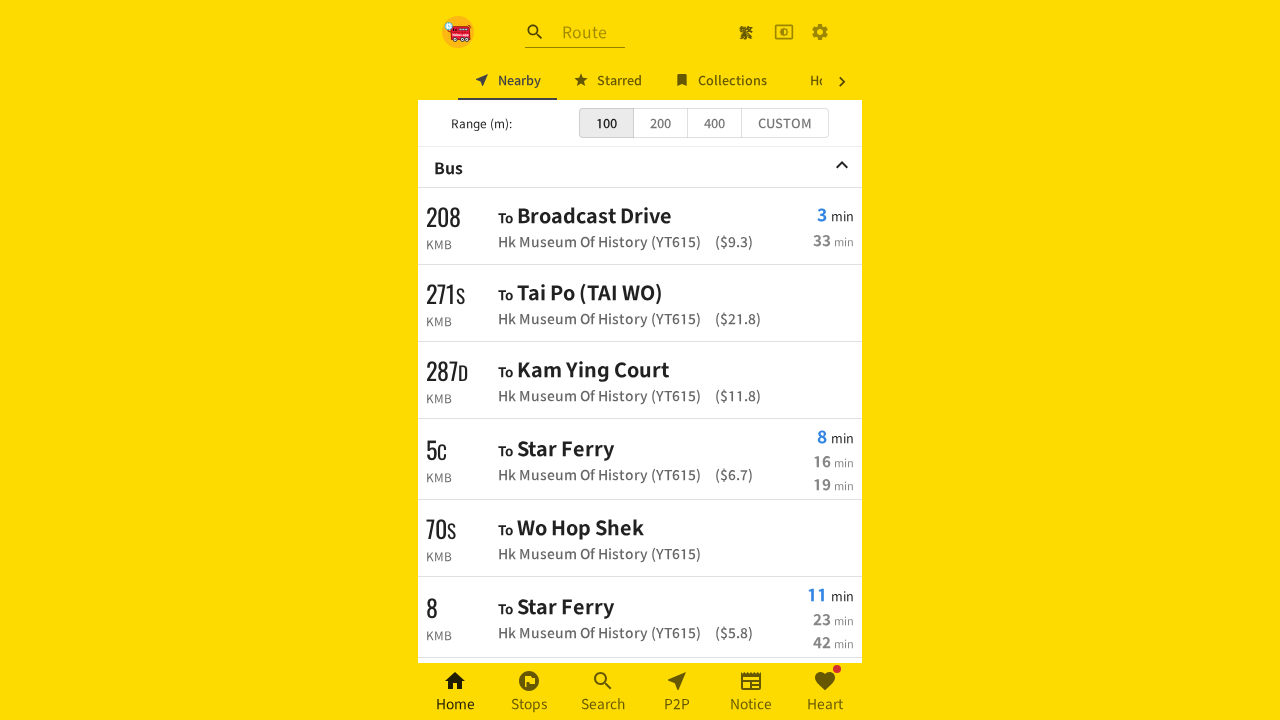

Clicked settings button on new page (iteration 1/10) at (820, 32) on xpath=//a[contains(@class,'MuiButtonBase-root MuiIconButton-root')]
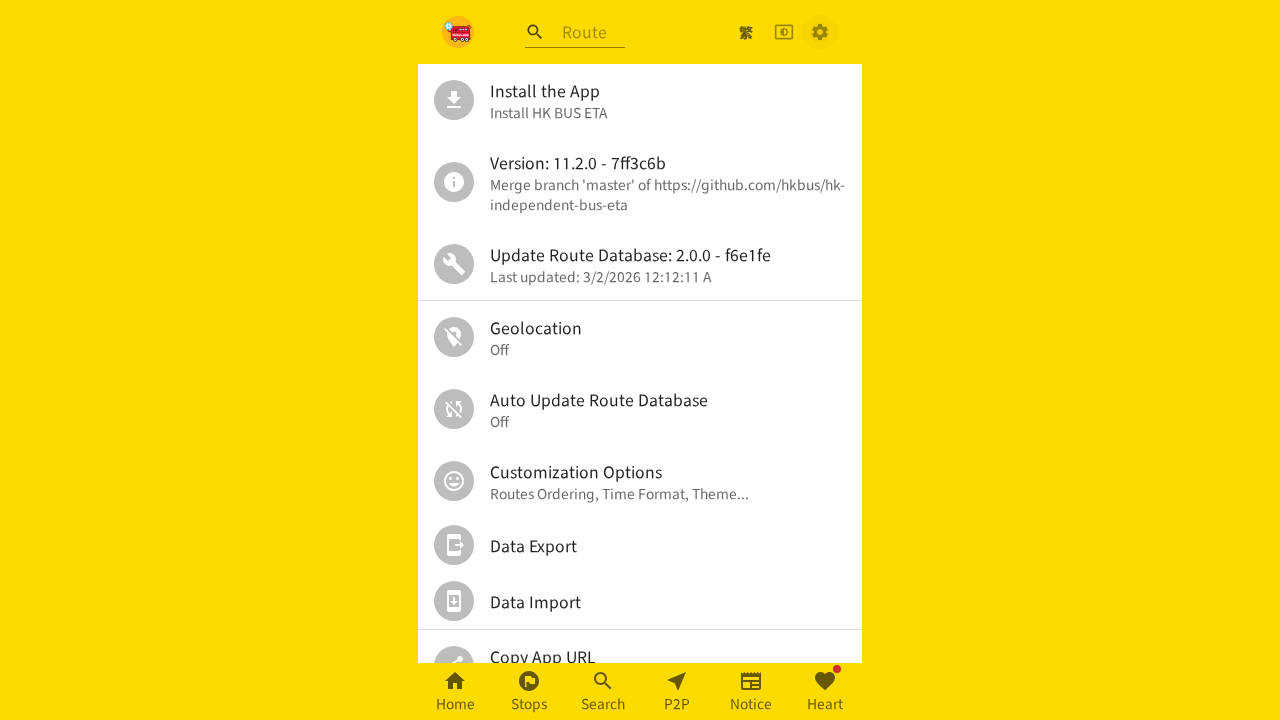

Waited 2 seconds for settings menu to load (iteration 1/10)
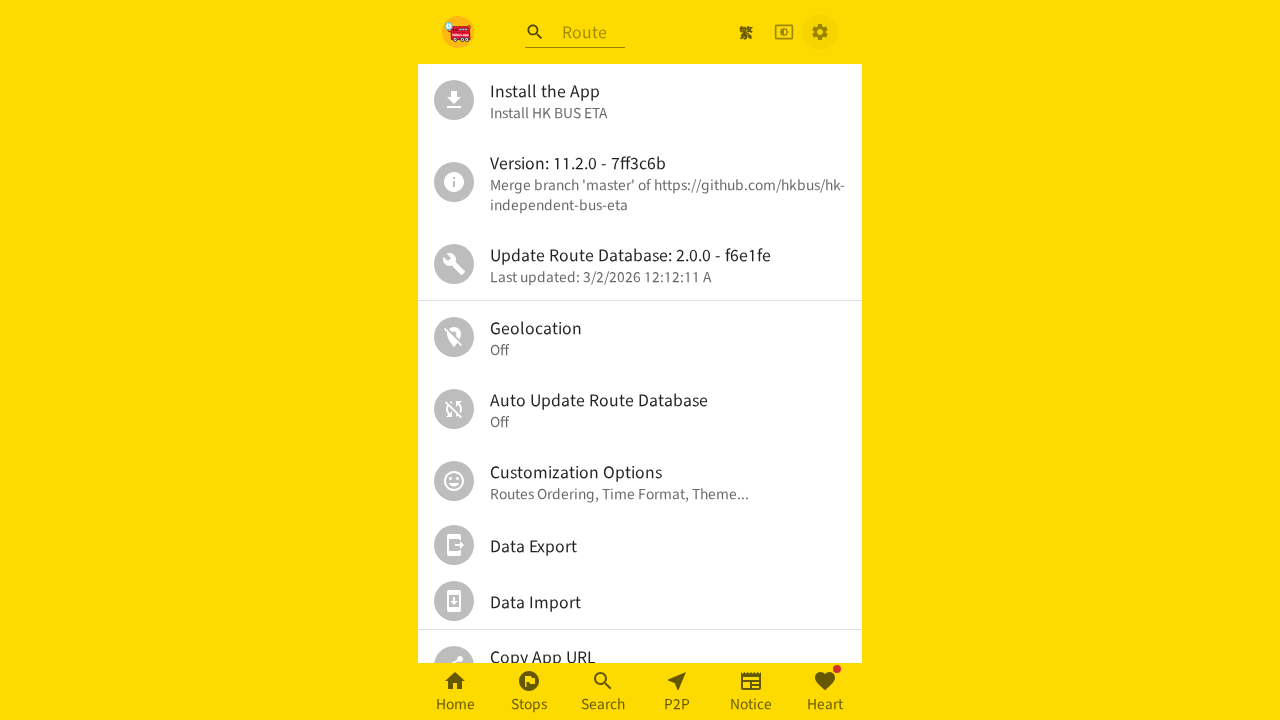

Clicked personal settings option (iteration 1/10) at (640, 481) on //*[@id="root"]/div/div[2]/div/ul/div[6]
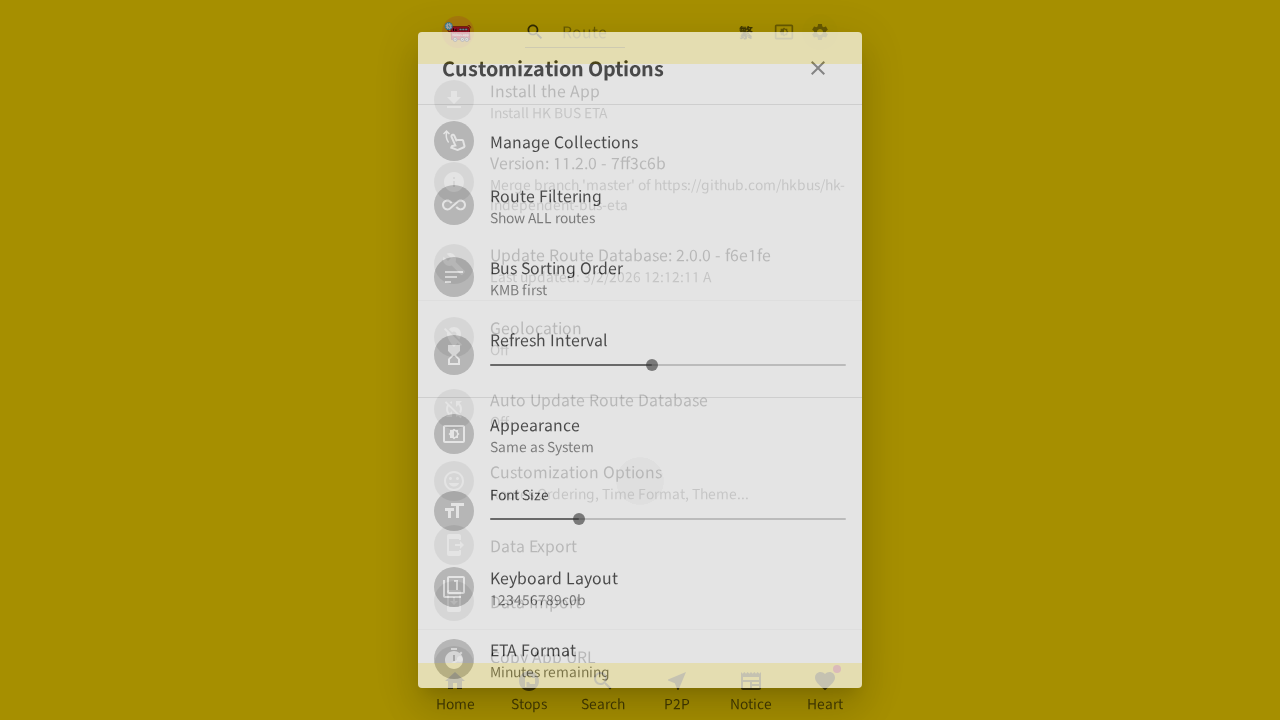

Waited 2 seconds for personal settings page to load (iteration 1/10)
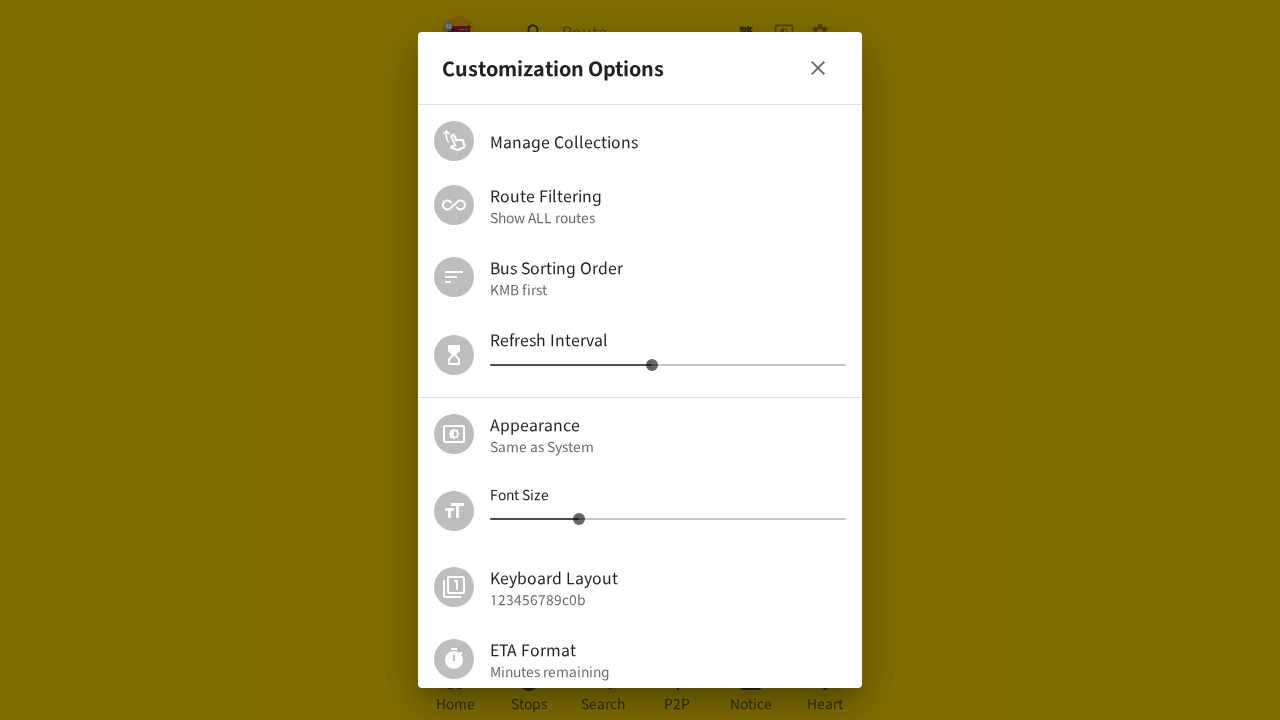

Retrieved font size slider value on new page: 14 (iteration 1/10)
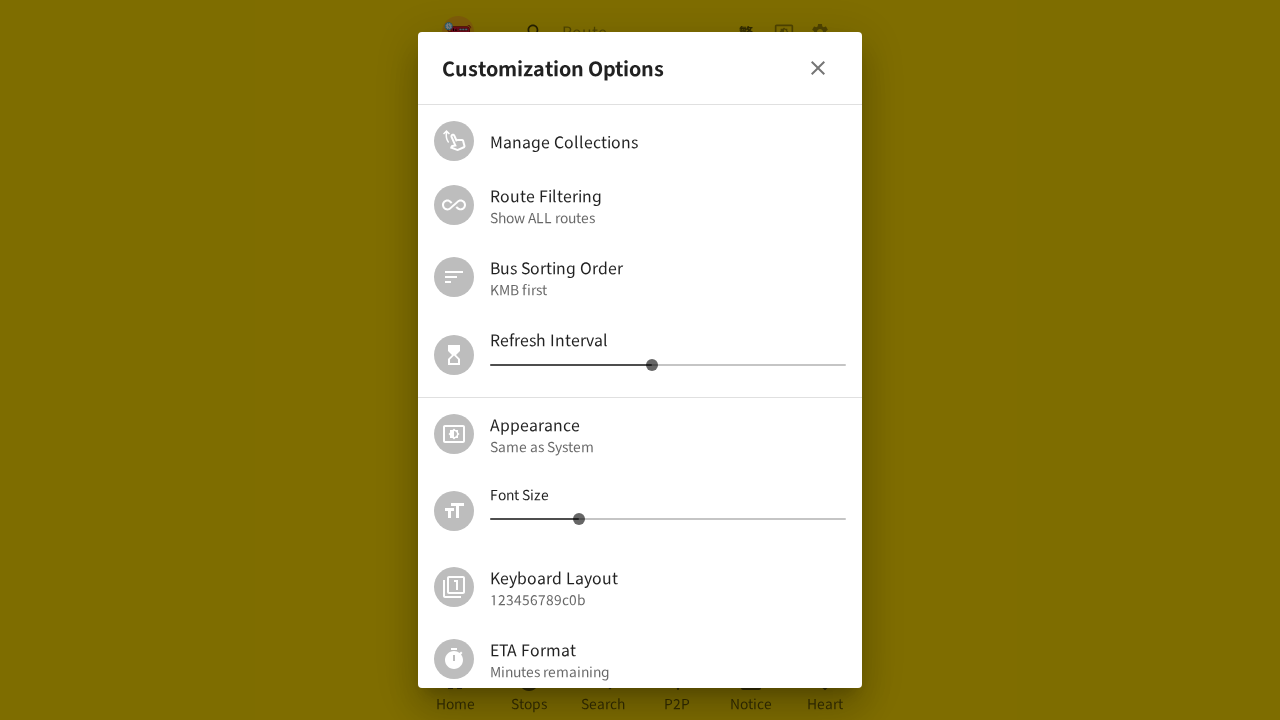

Font size value maintained as expected: 14 (iteration 1/10)
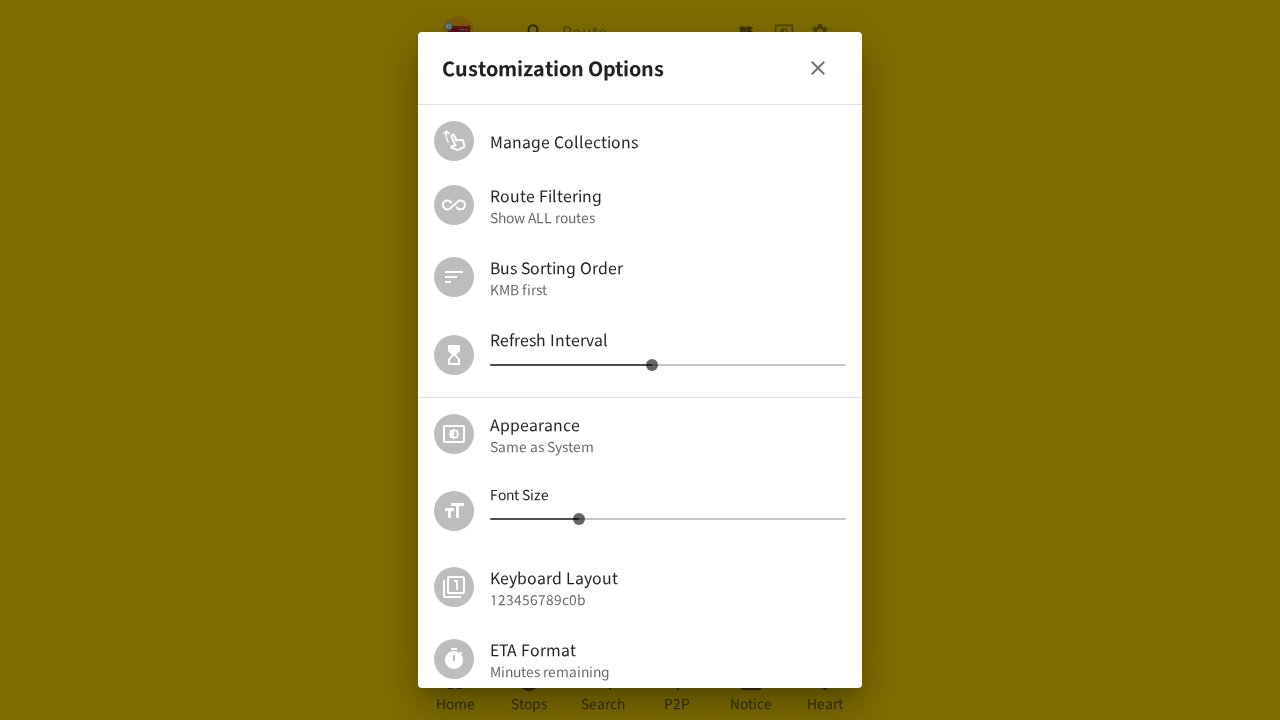

Closed new page (iteration 1/10)
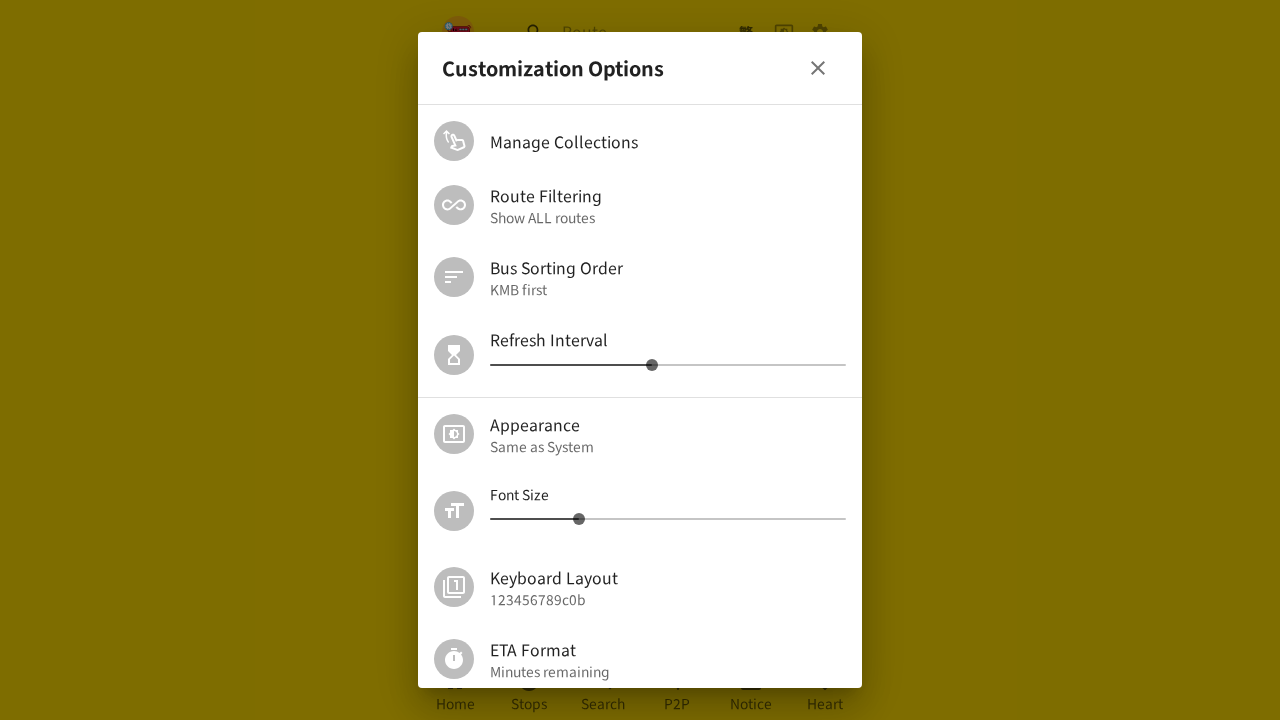

Opened new page (iteration 2/10)
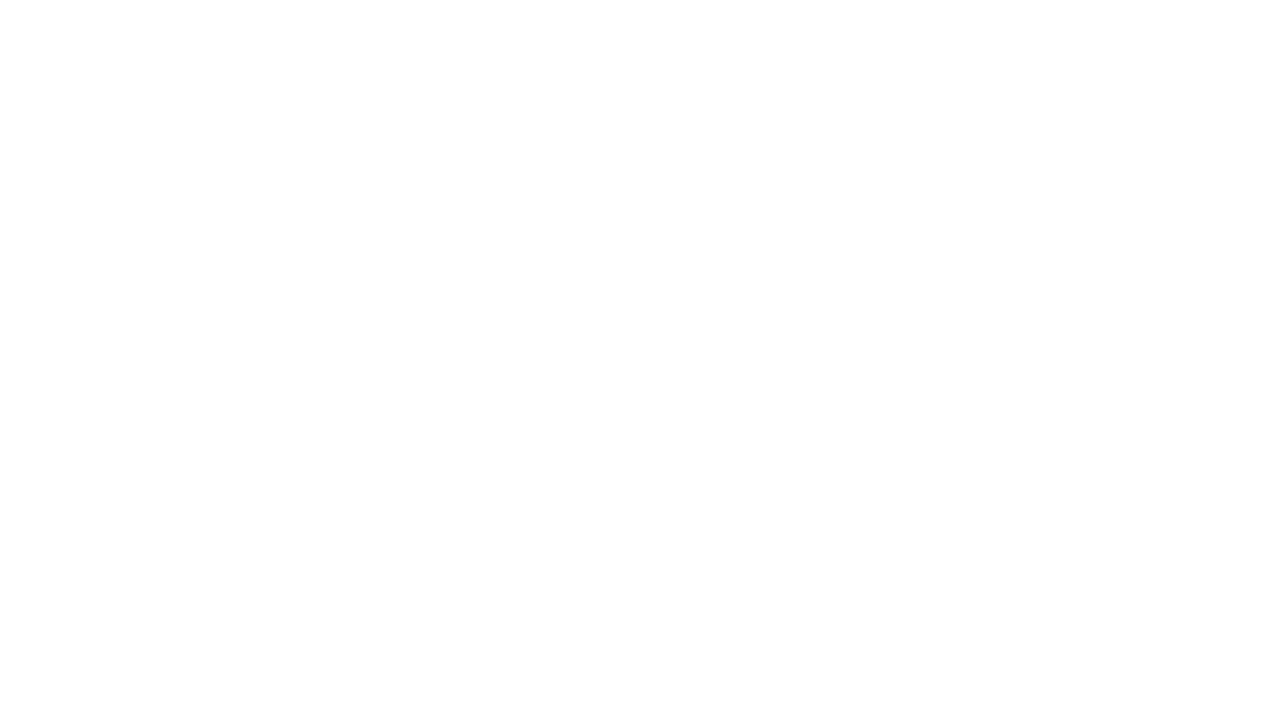

Navigated to https://hkbus.app/en/ on new page (iteration 2/10)
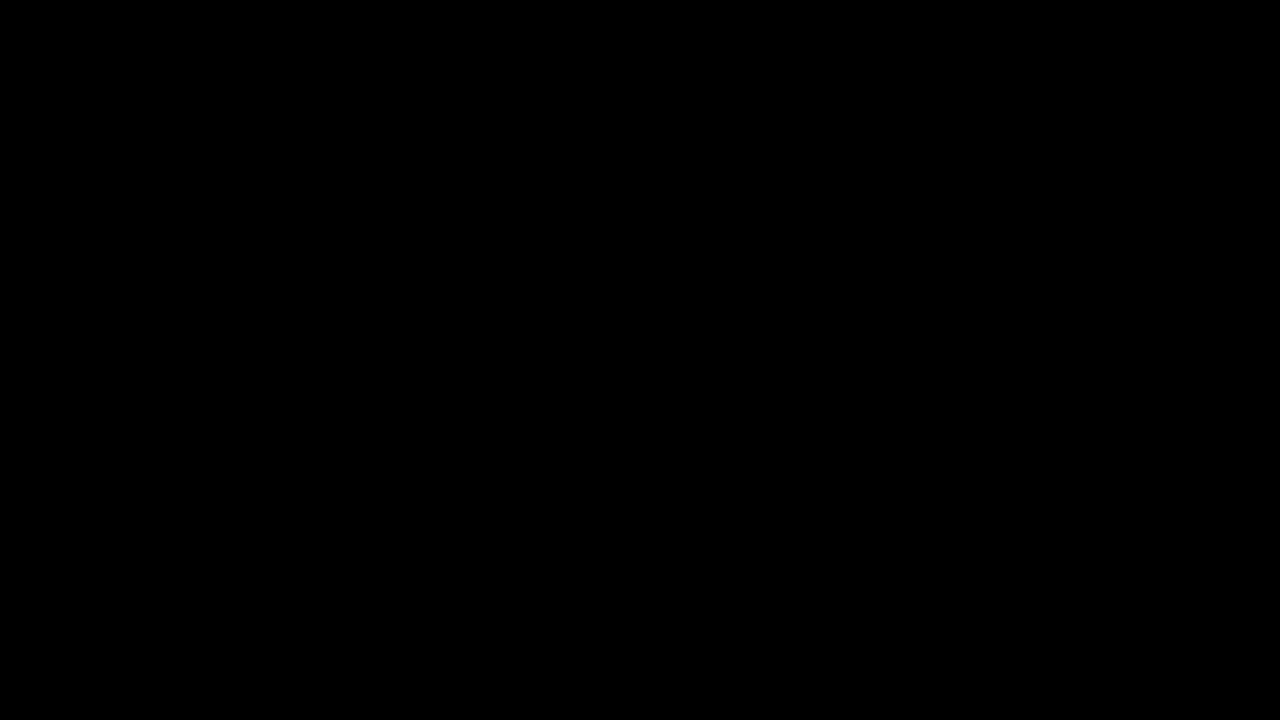

Waited 5 seconds for page to load (iteration 2/10)
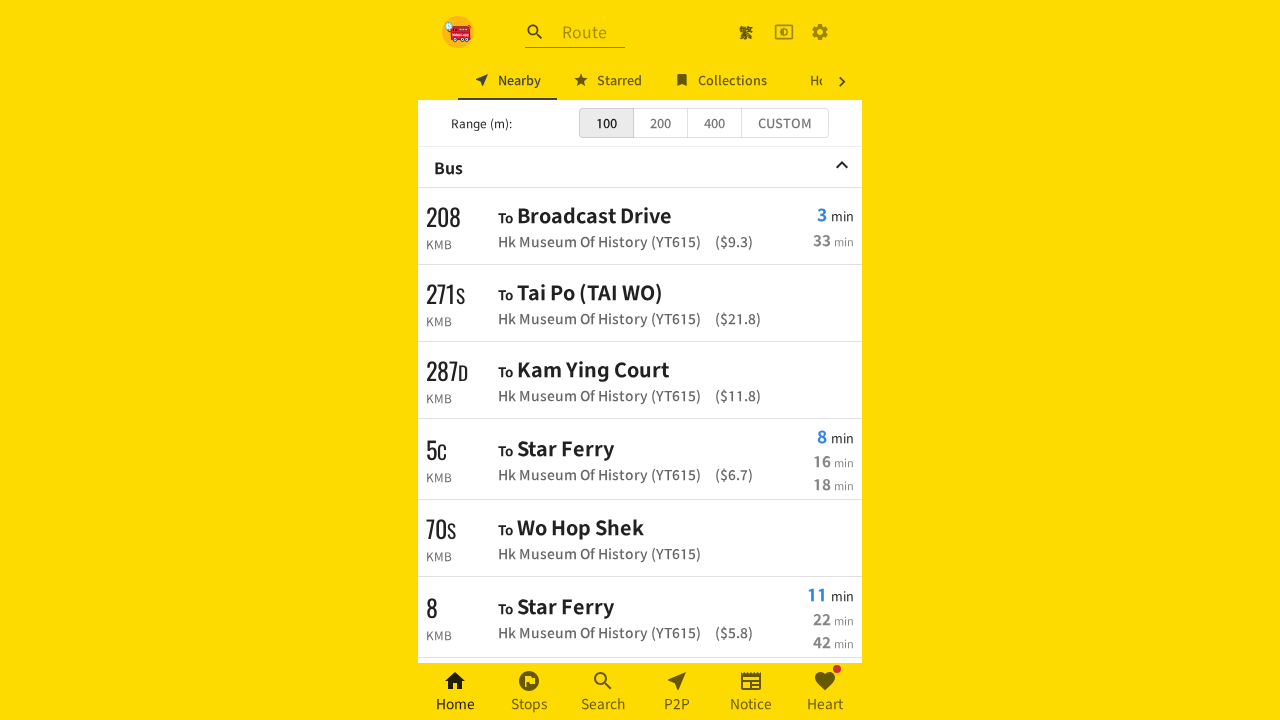

Clicked settings button on new page (iteration 2/10) at (820, 32) on xpath=//a[contains(@class,'MuiButtonBase-root MuiIconButton-root')]
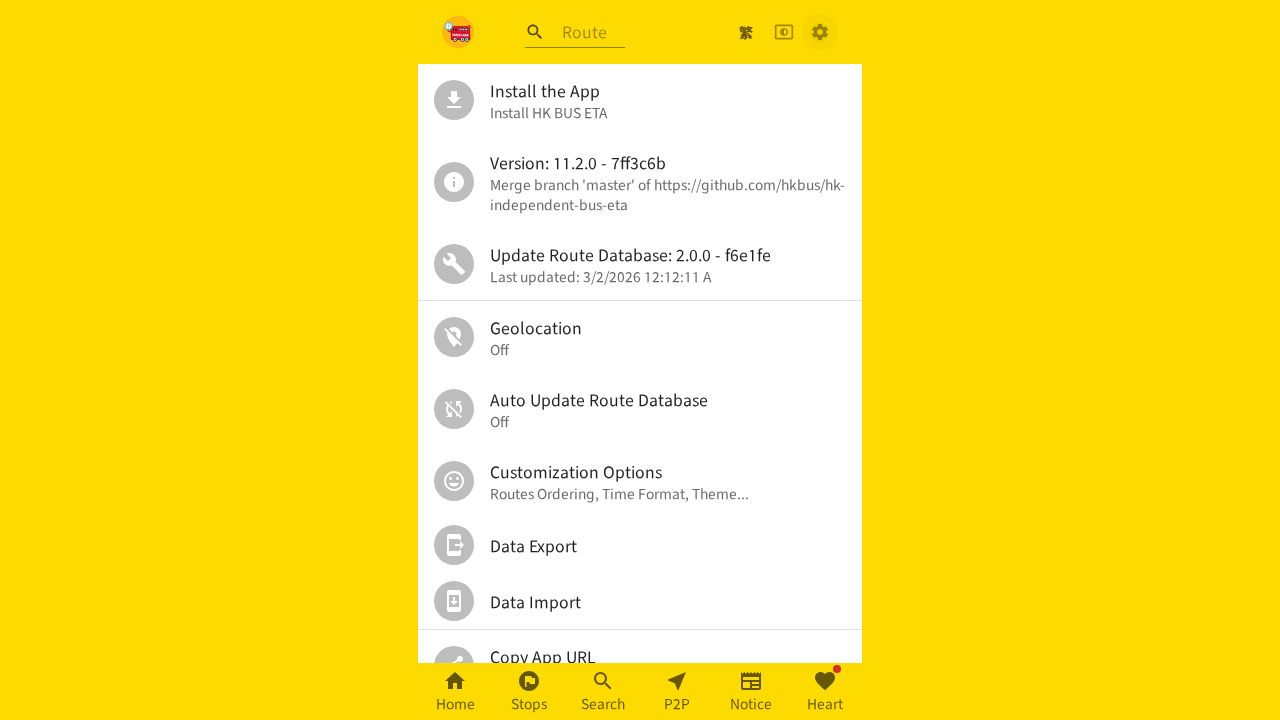

Waited 2 seconds for settings menu to load (iteration 2/10)
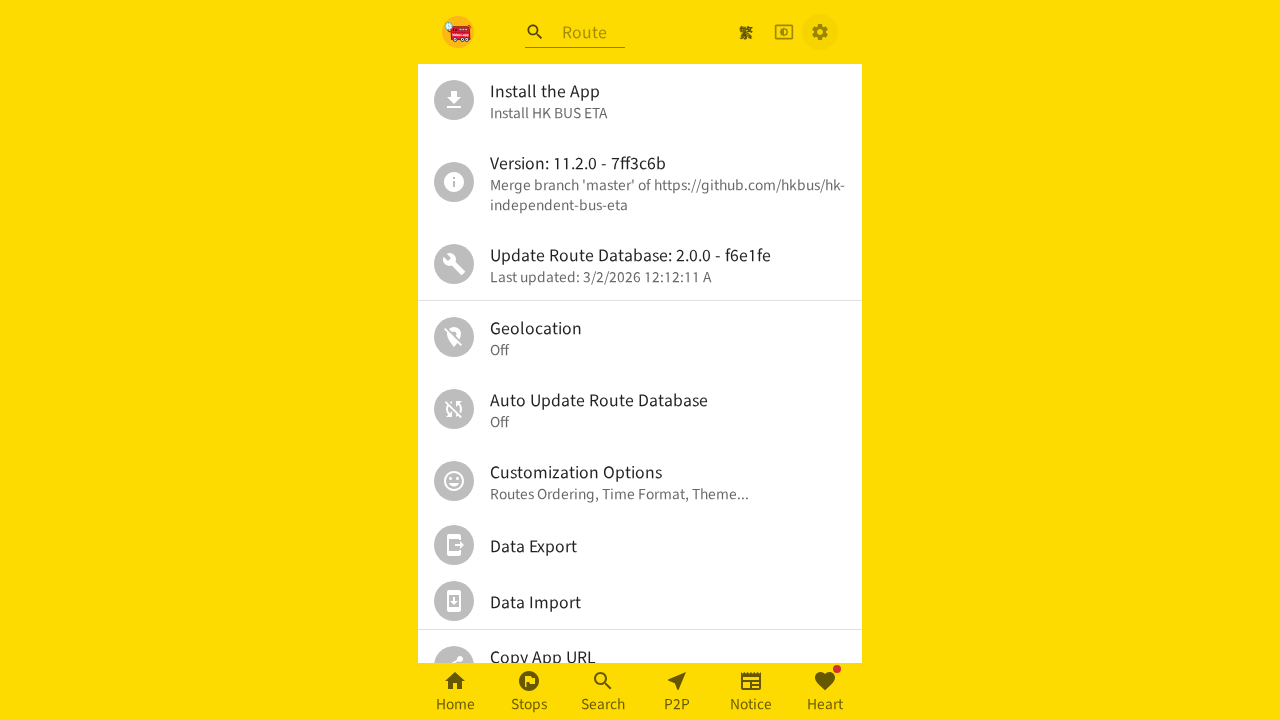

Clicked personal settings option (iteration 2/10) at (640, 481) on //*[@id="root"]/div/div[2]/div/ul/div[6]
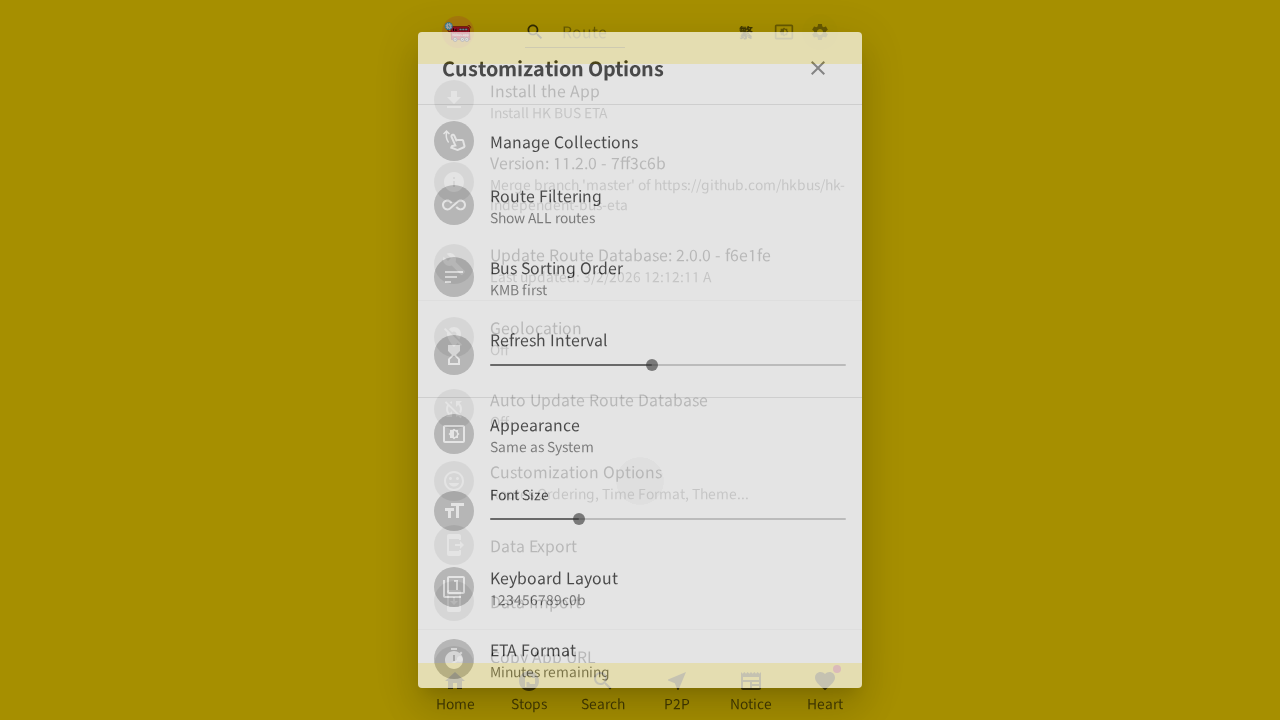

Waited 2 seconds for personal settings page to load (iteration 2/10)
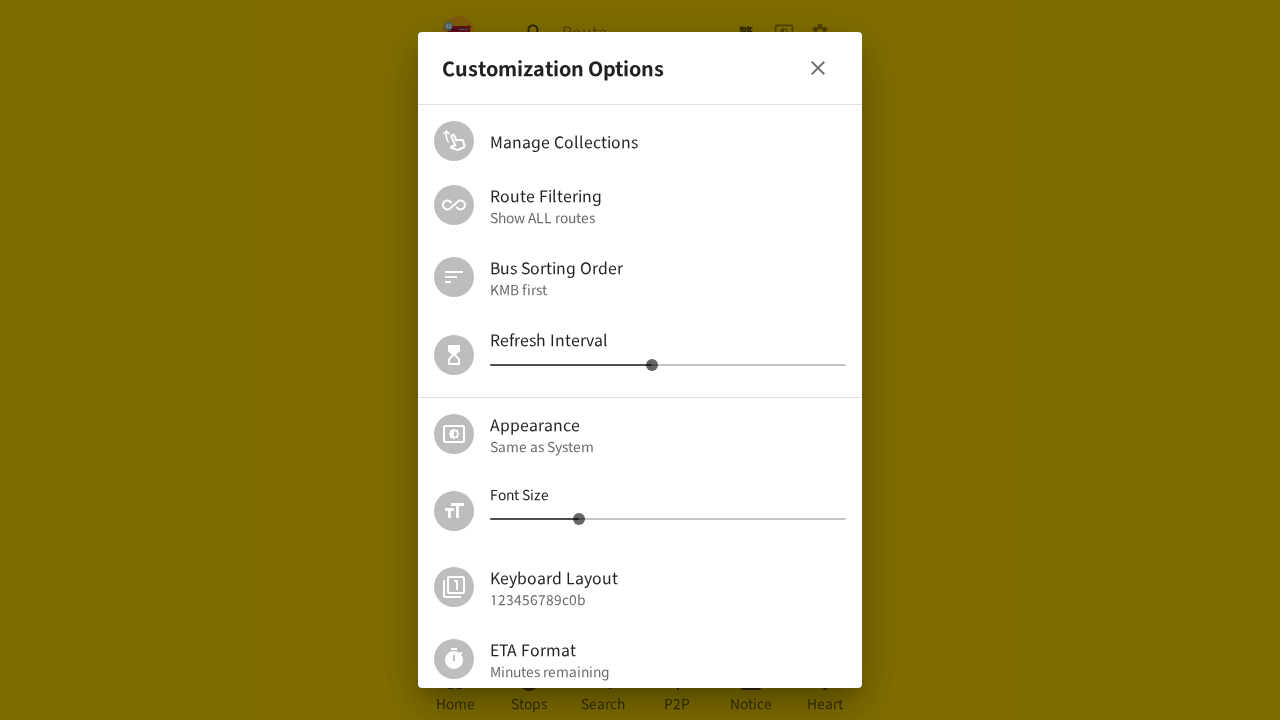

Retrieved font size slider value on new page: 14 (iteration 2/10)
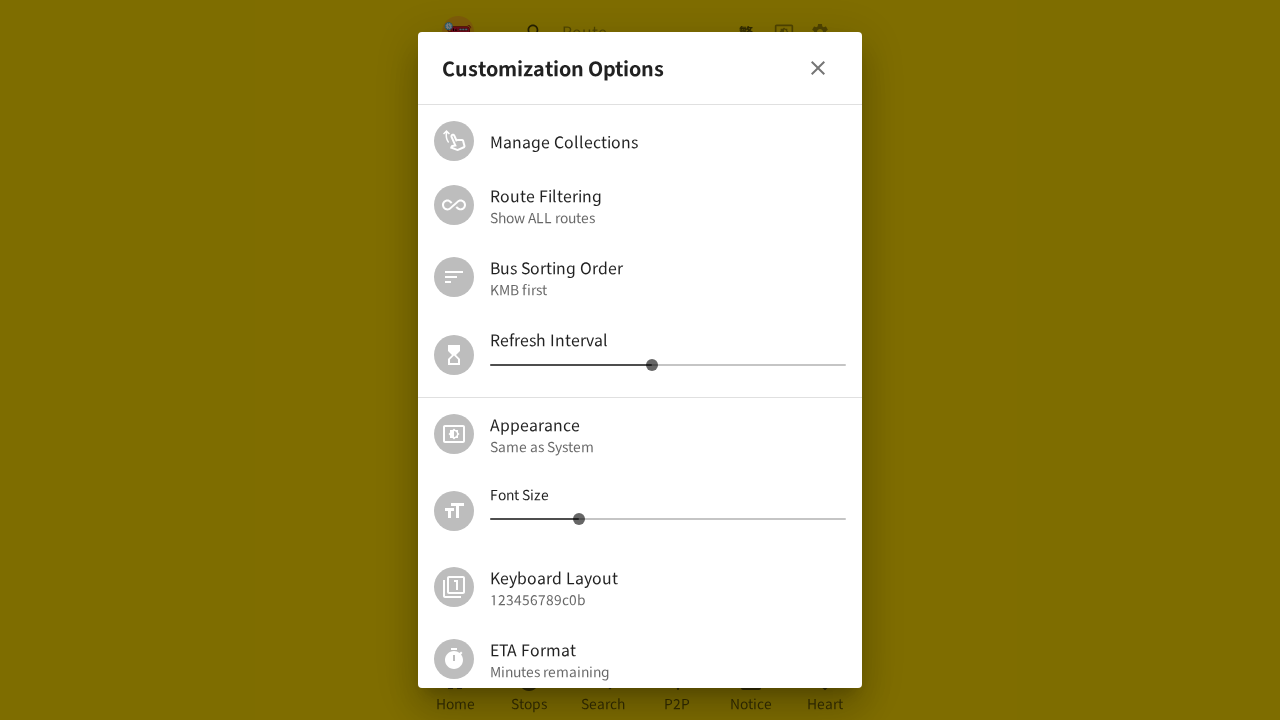

Font size value maintained as expected: 14 (iteration 2/10)
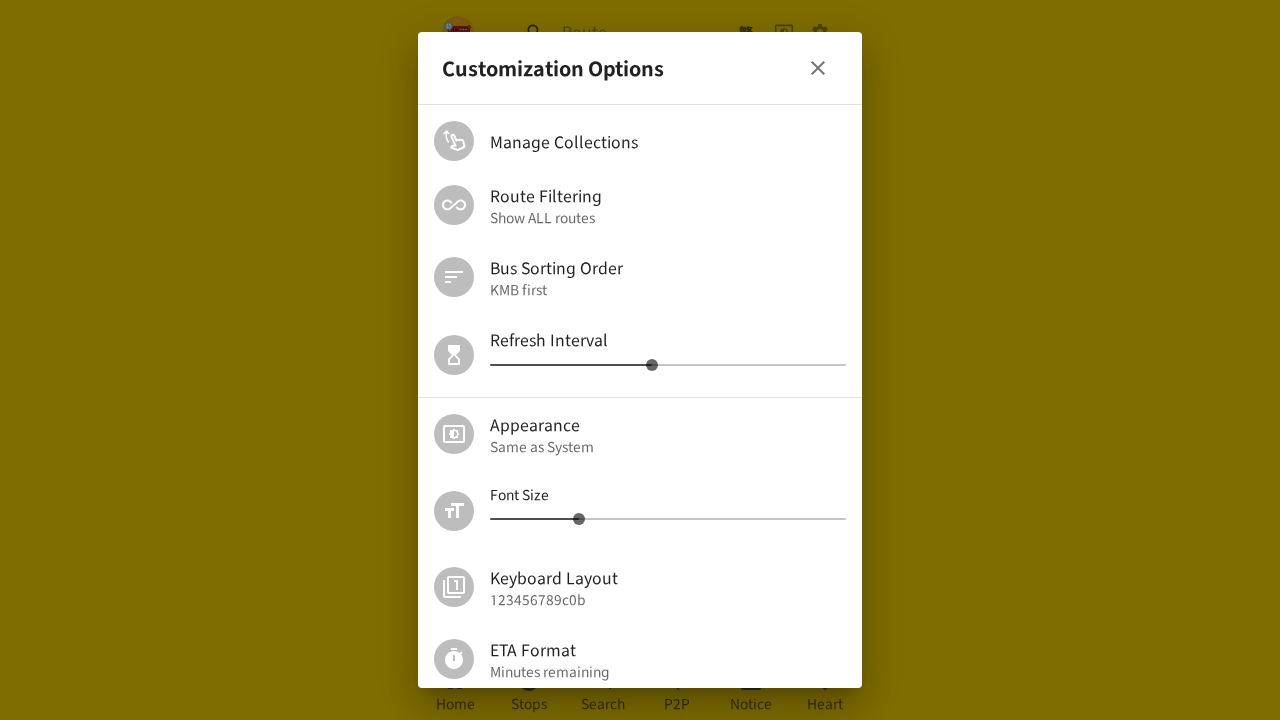

Closed new page (iteration 2/10)
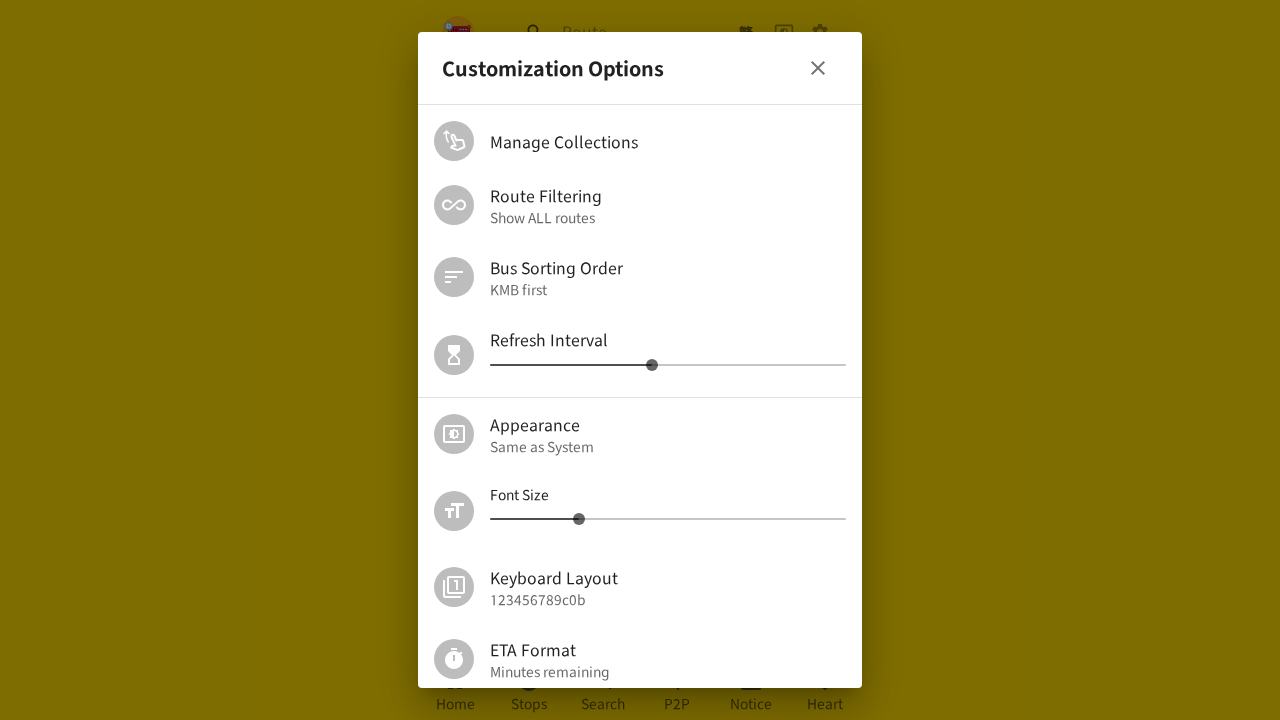

Opened new page (iteration 3/10)
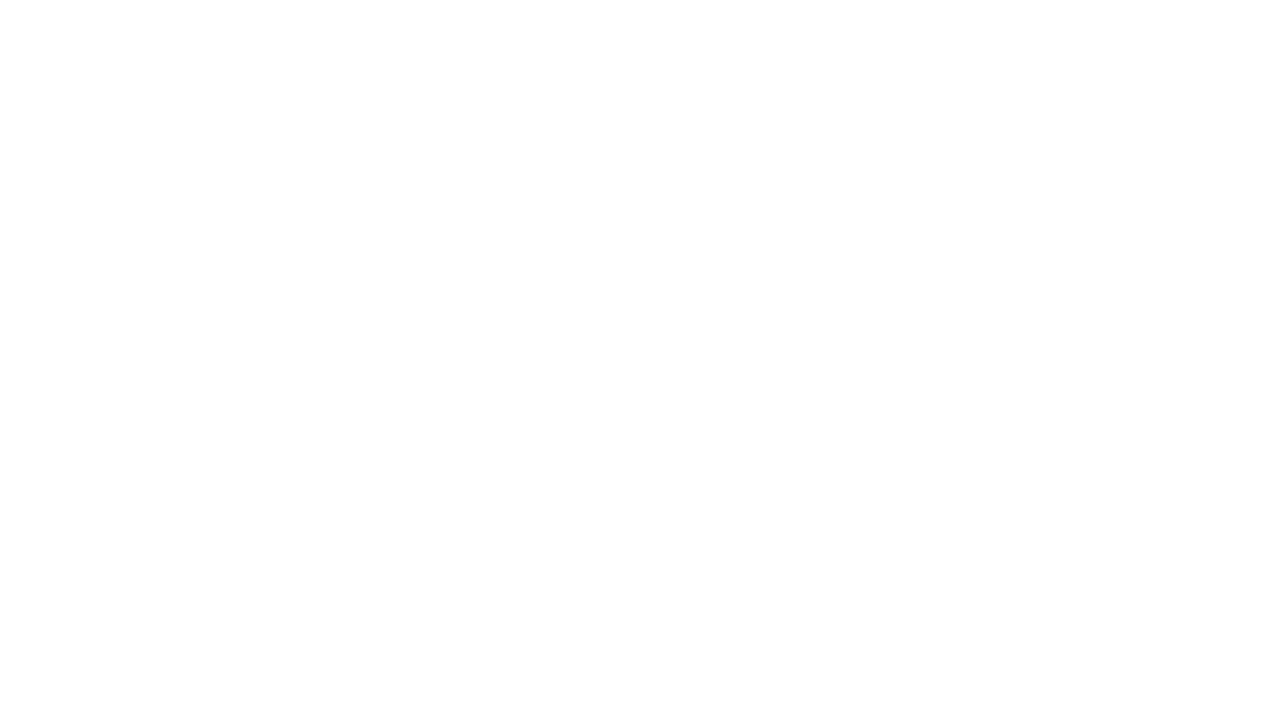

Navigated to https://hkbus.app/en/ on new page (iteration 3/10)
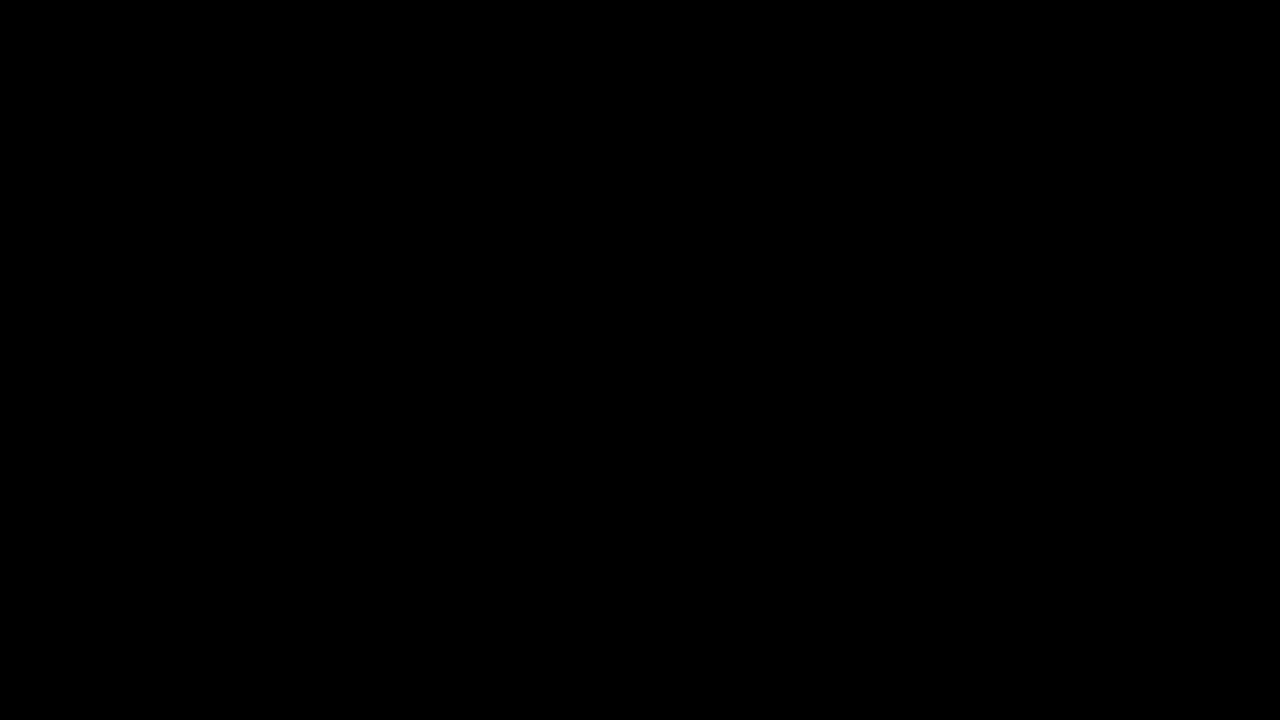

Waited 5 seconds for page to load (iteration 3/10)
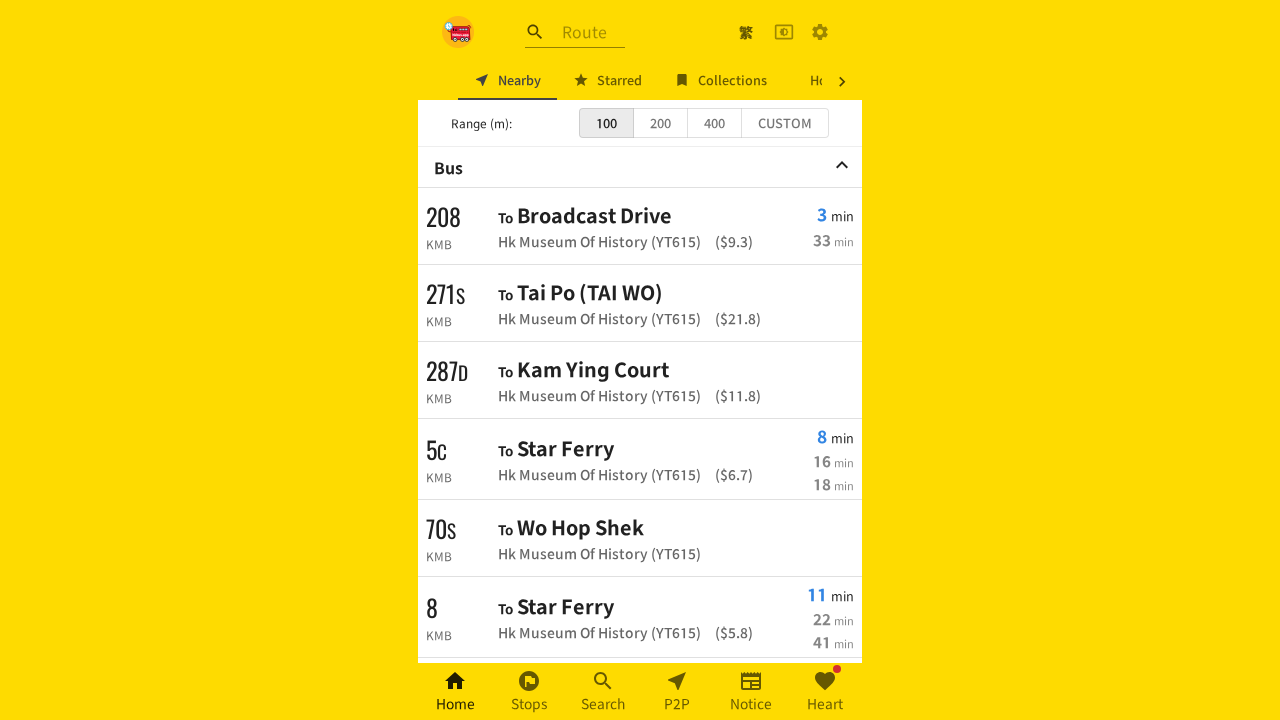

Clicked settings button on new page (iteration 3/10) at (820, 32) on xpath=//a[contains(@class,'MuiButtonBase-root MuiIconButton-root')]
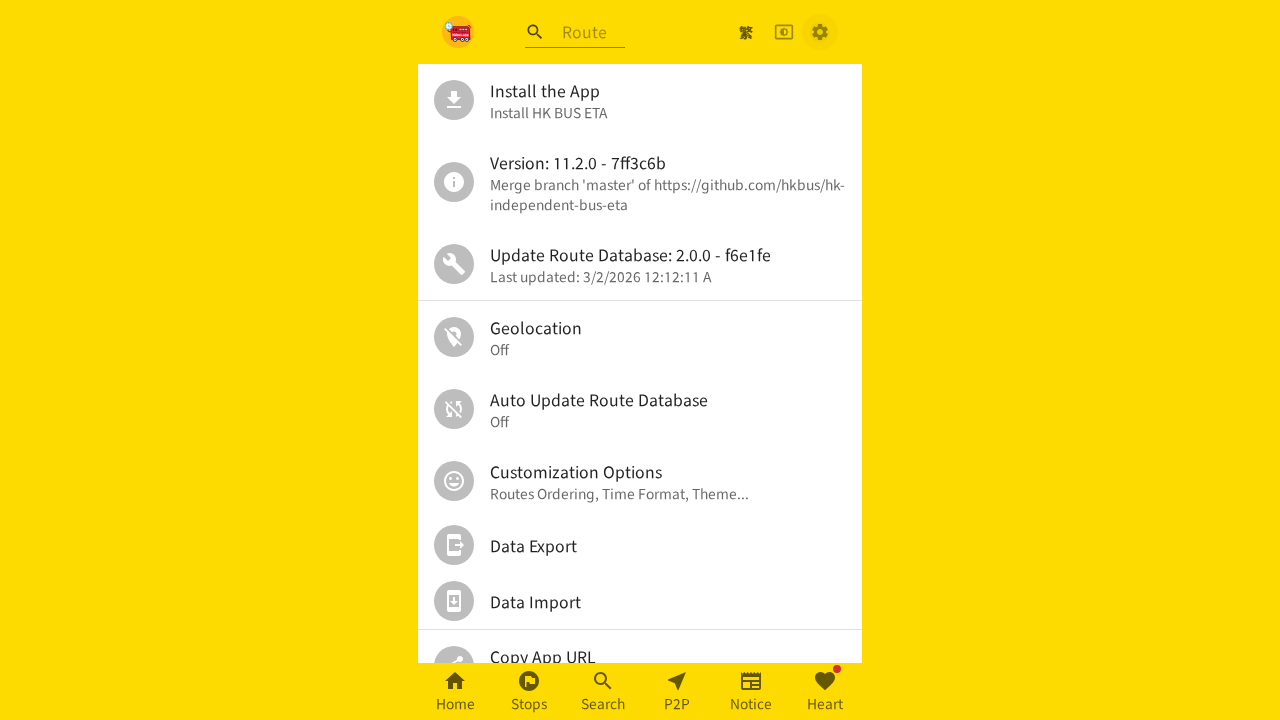

Waited 2 seconds for settings menu to load (iteration 3/10)
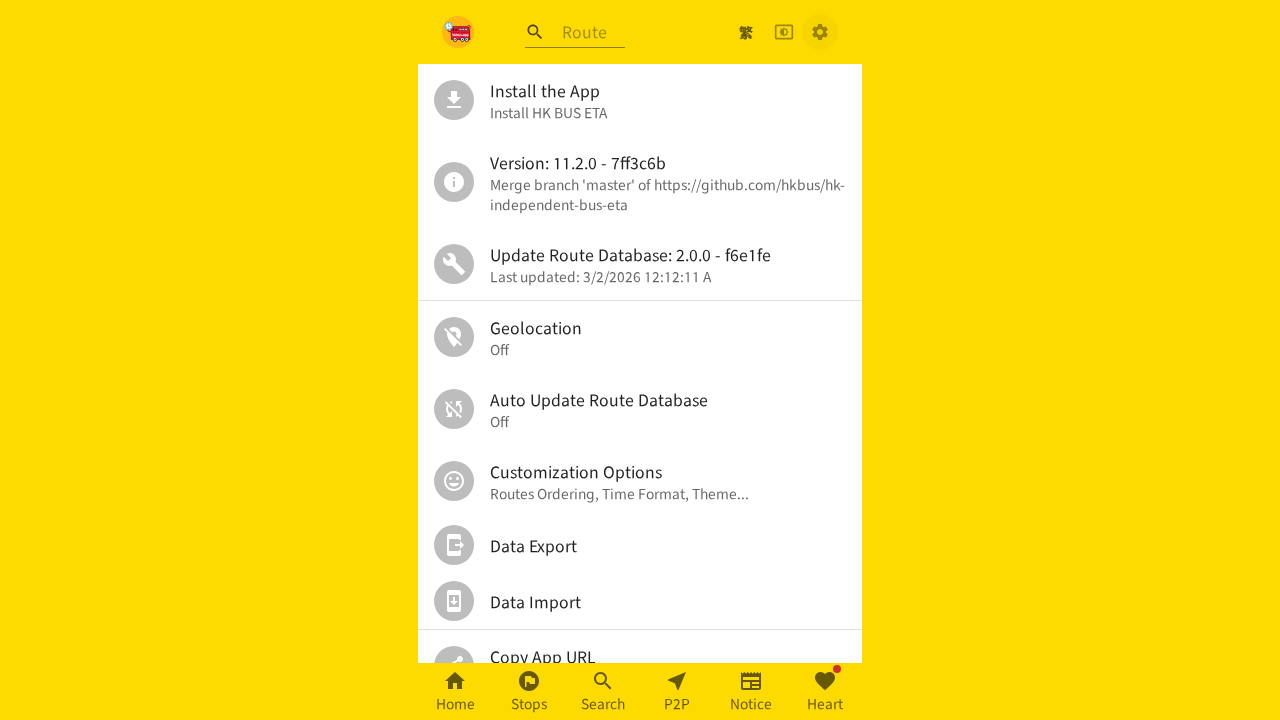

Clicked personal settings option (iteration 3/10) at (640, 481) on //*[@id="root"]/div/div[2]/div/ul/div[6]
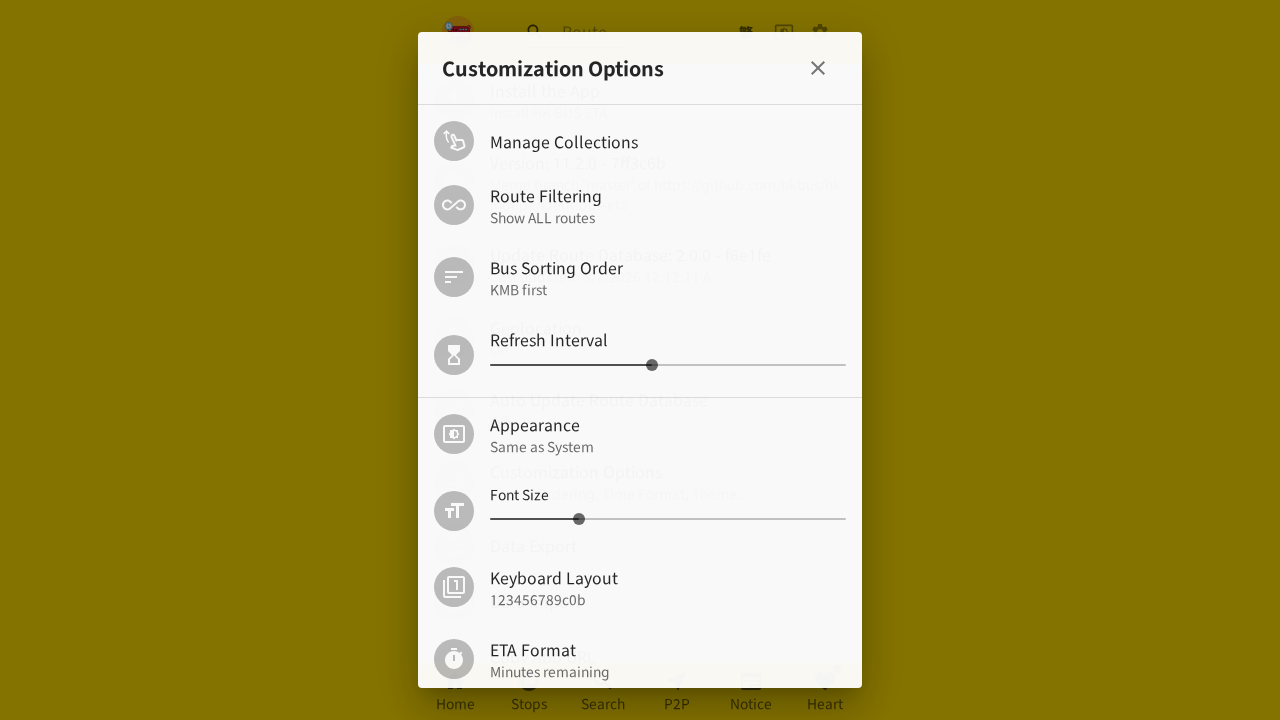

Waited 2 seconds for personal settings page to load (iteration 3/10)
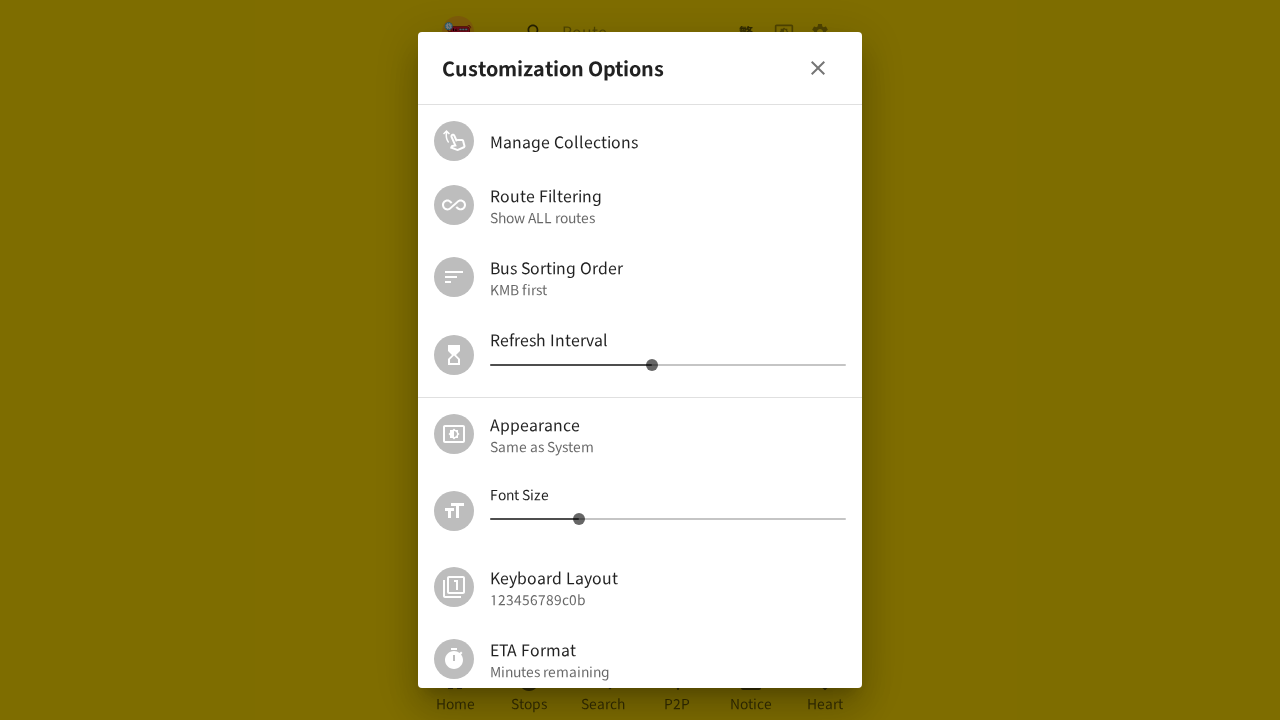

Retrieved font size slider value on new page: 14 (iteration 3/10)
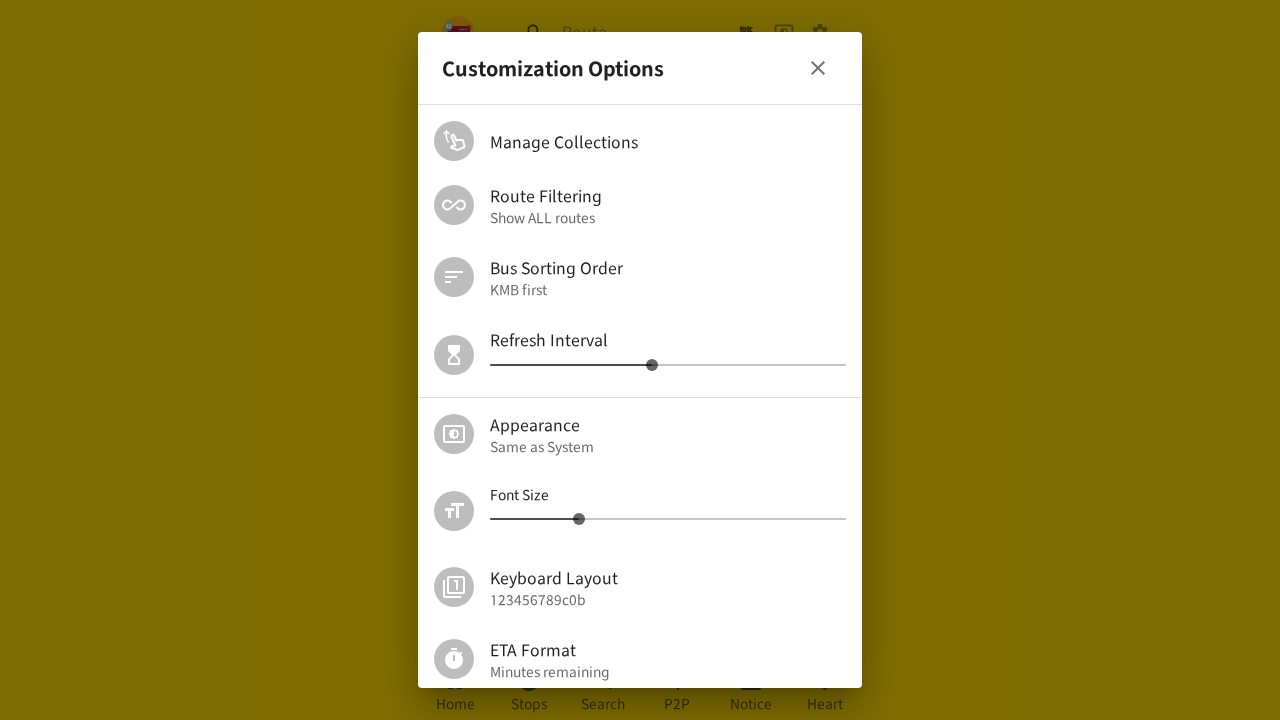

Font size value maintained as expected: 14 (iteration 3/10)
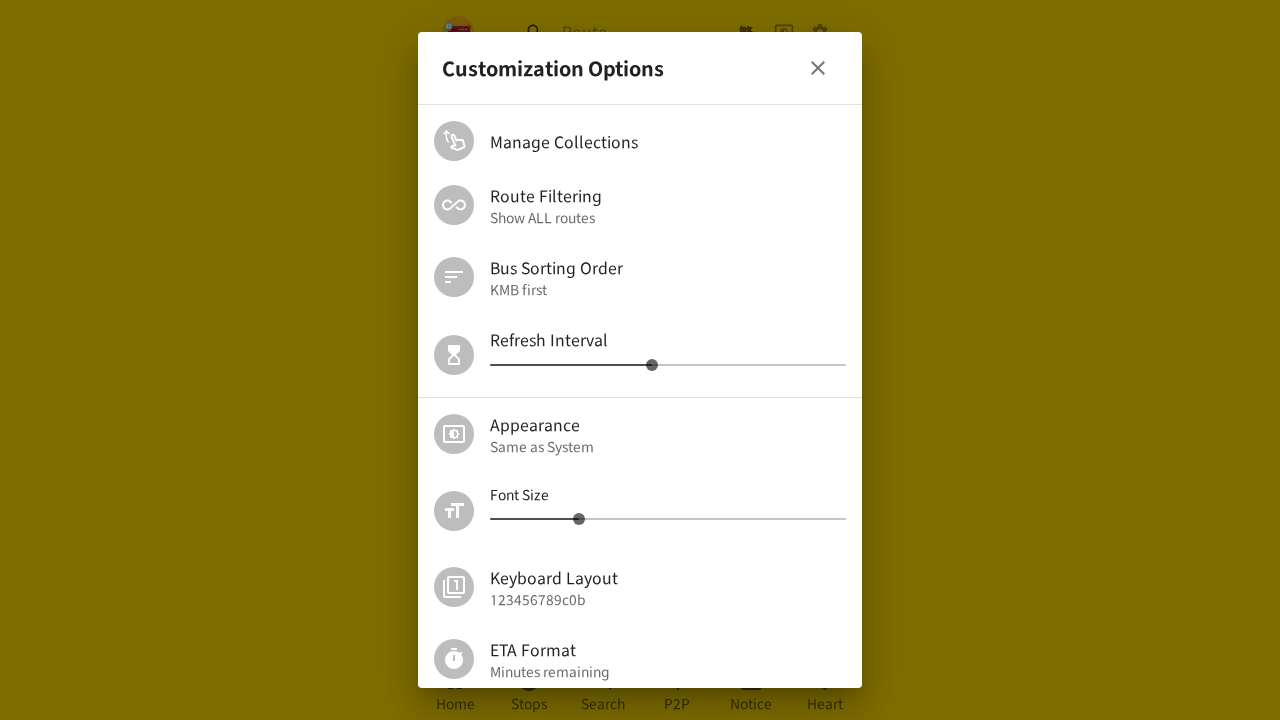

Closed new page (iteration 3/10)
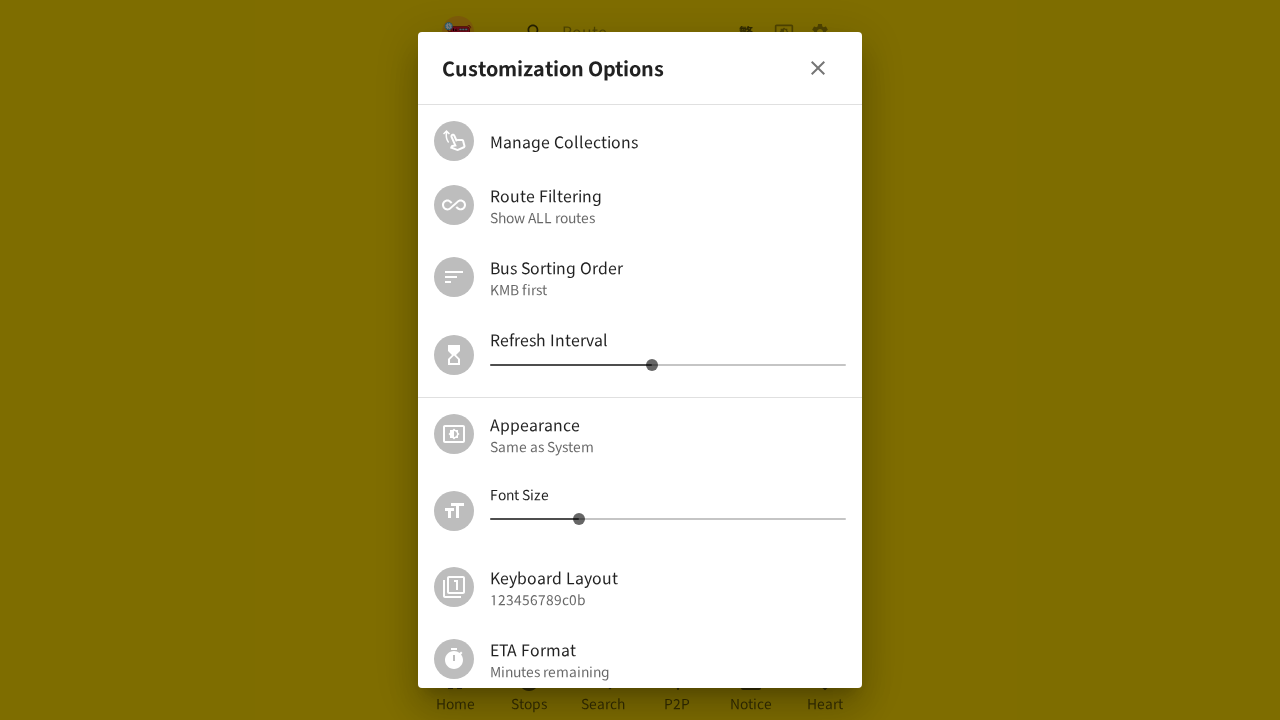

Opened new page (iteration 4/10)
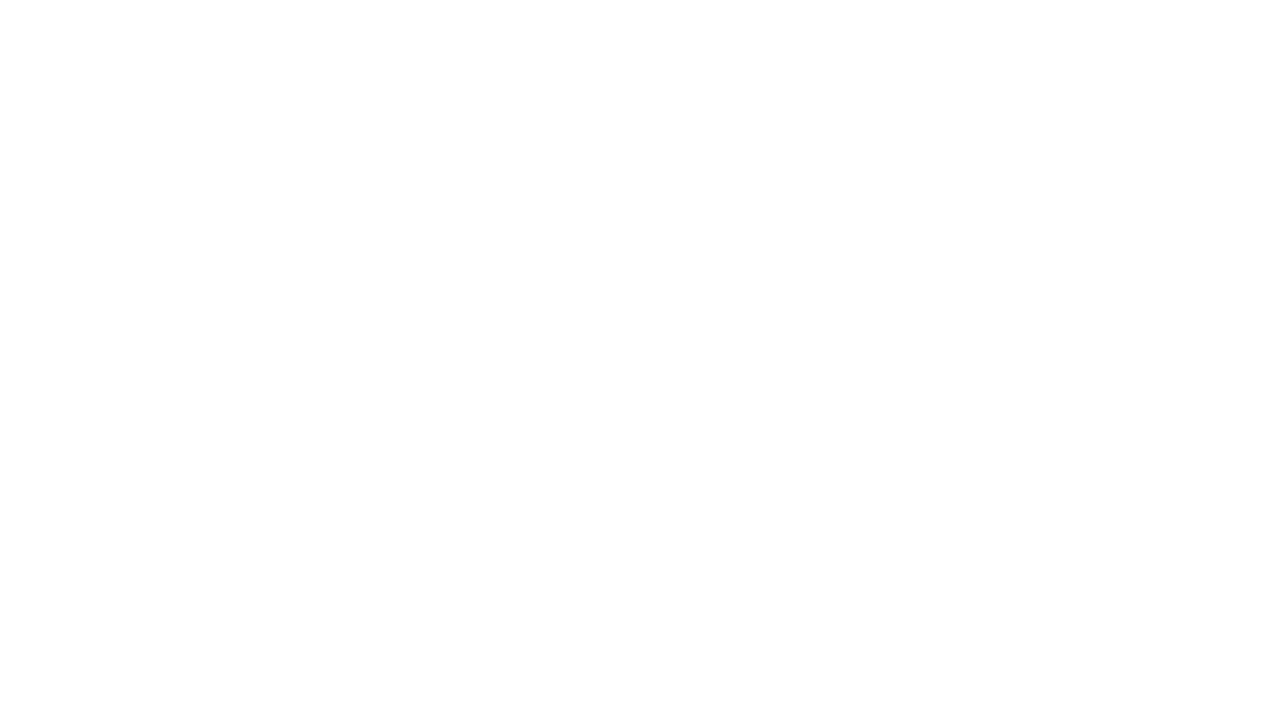

Navigated to https://hkbus.app/en/ on new page (iteration 4/10)
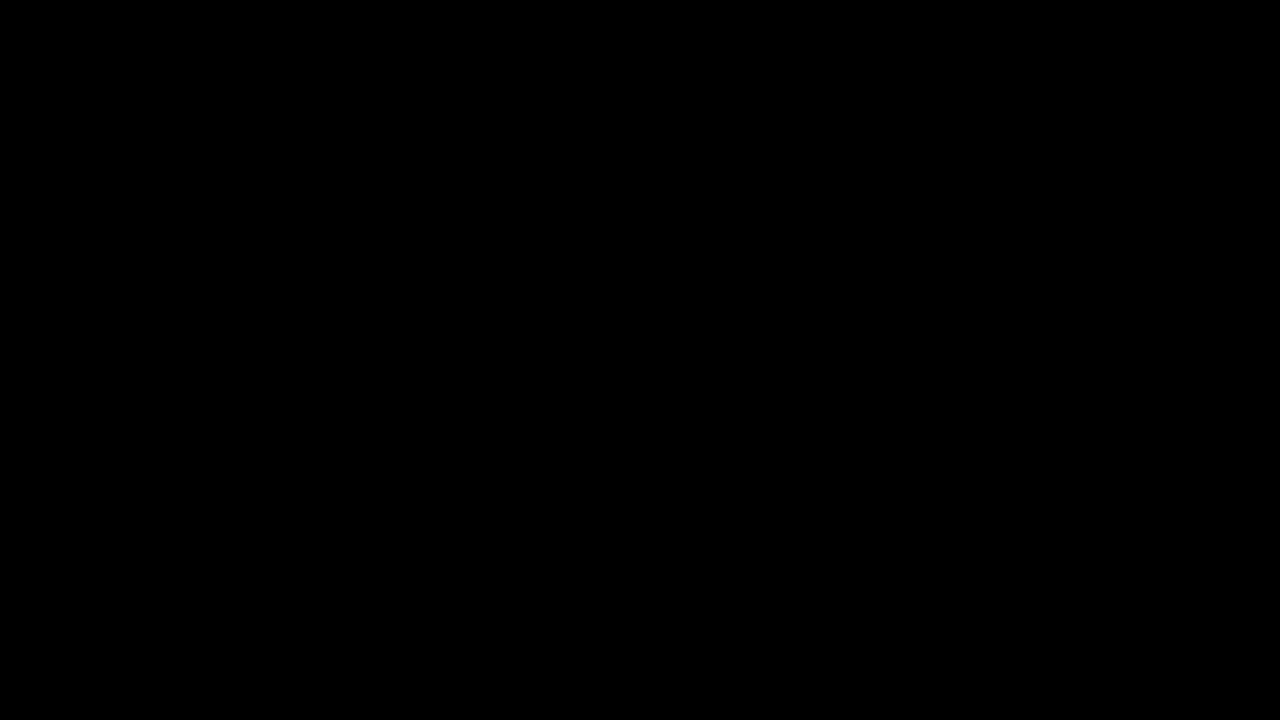

Waited 5 seconds for page to load (iteration 4/10)
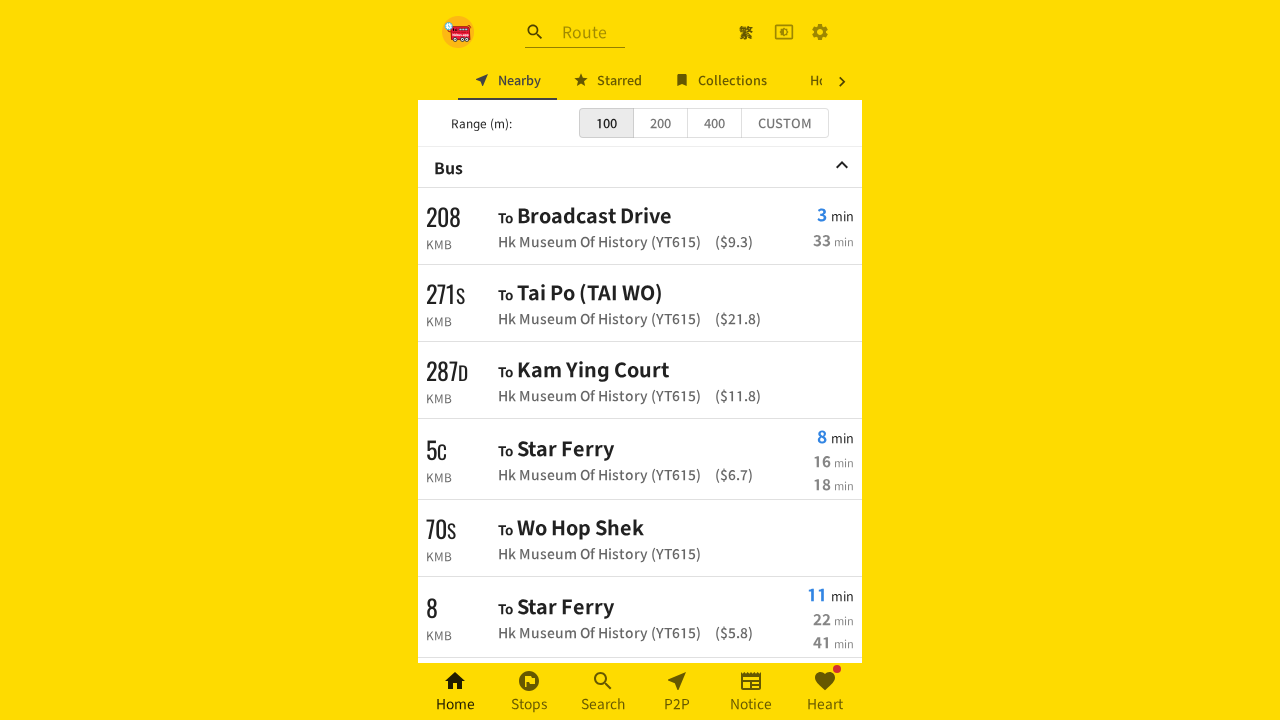

Clicked settings button on new page (iteration 4/10) at (820, 32) on xpath=//a[contains(@class,'MuiButtonBase-root MuiIconButton-root')]
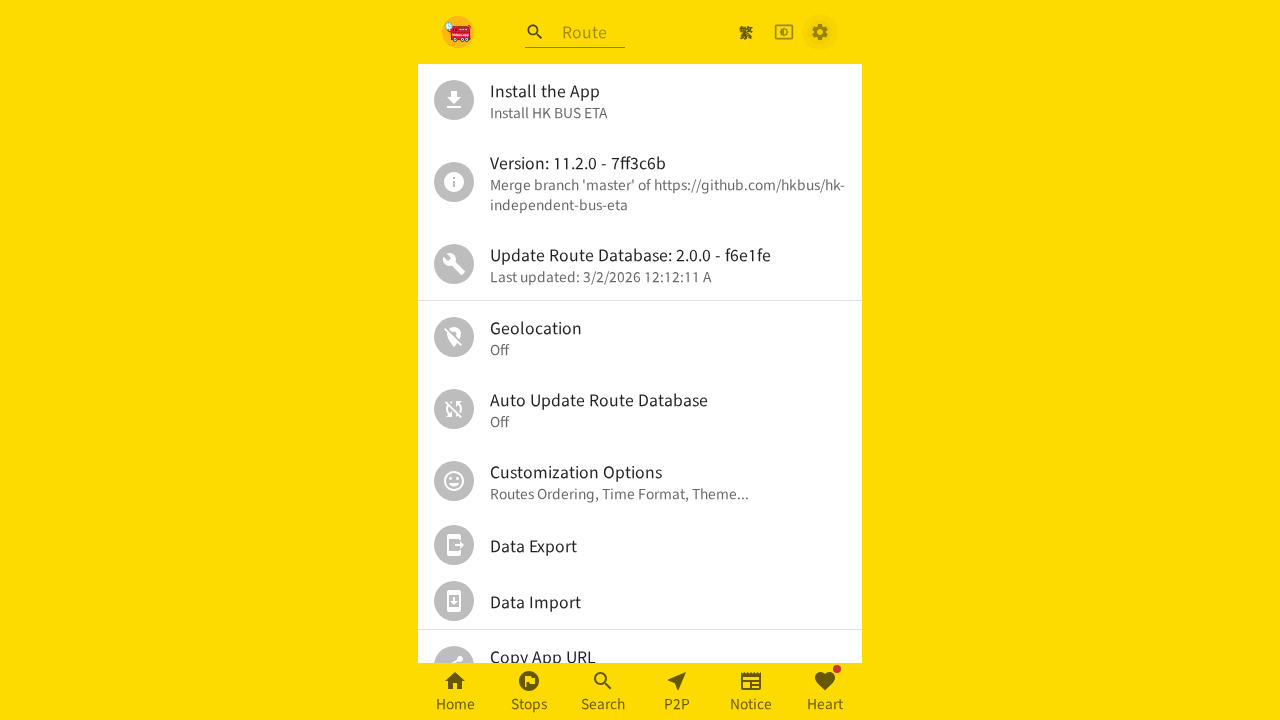

Waited 2 seconds for settings menu to load (iteration 4/10)
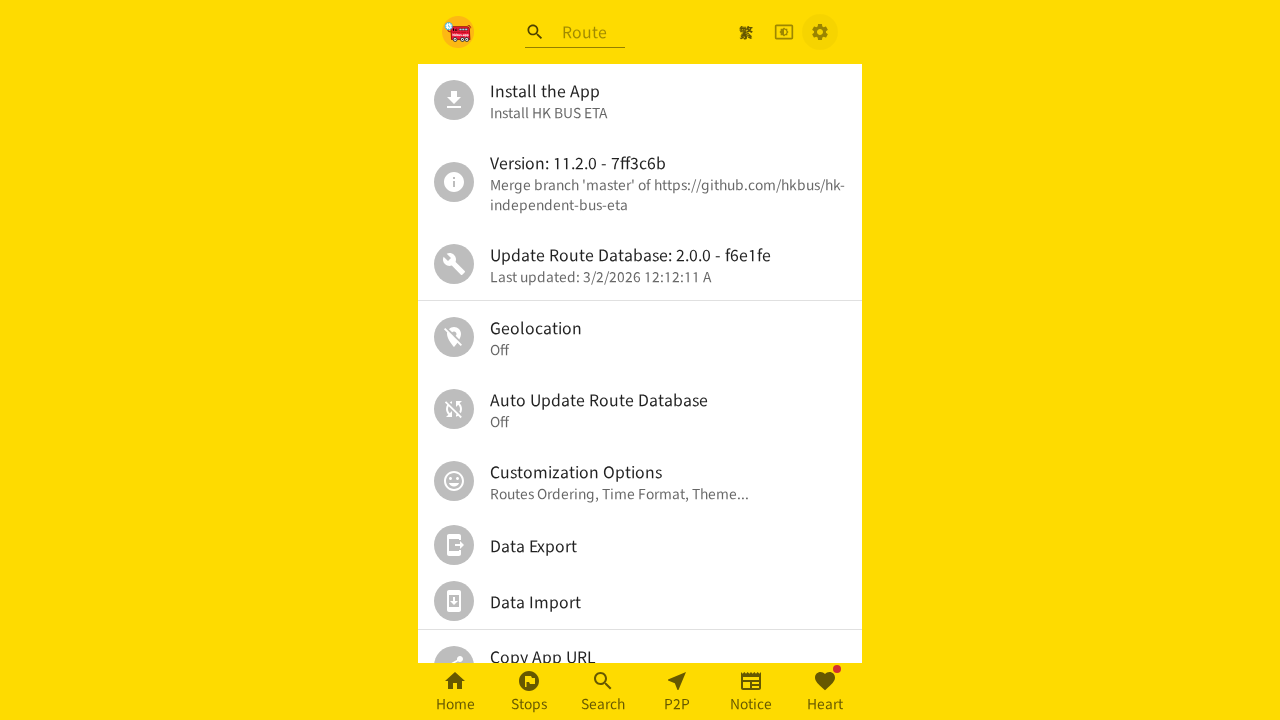

Clicked personal settings option (iteration 4/10) at (640, 481) on //*[@id="root"]/div/div[2]/div/ul/div[6]
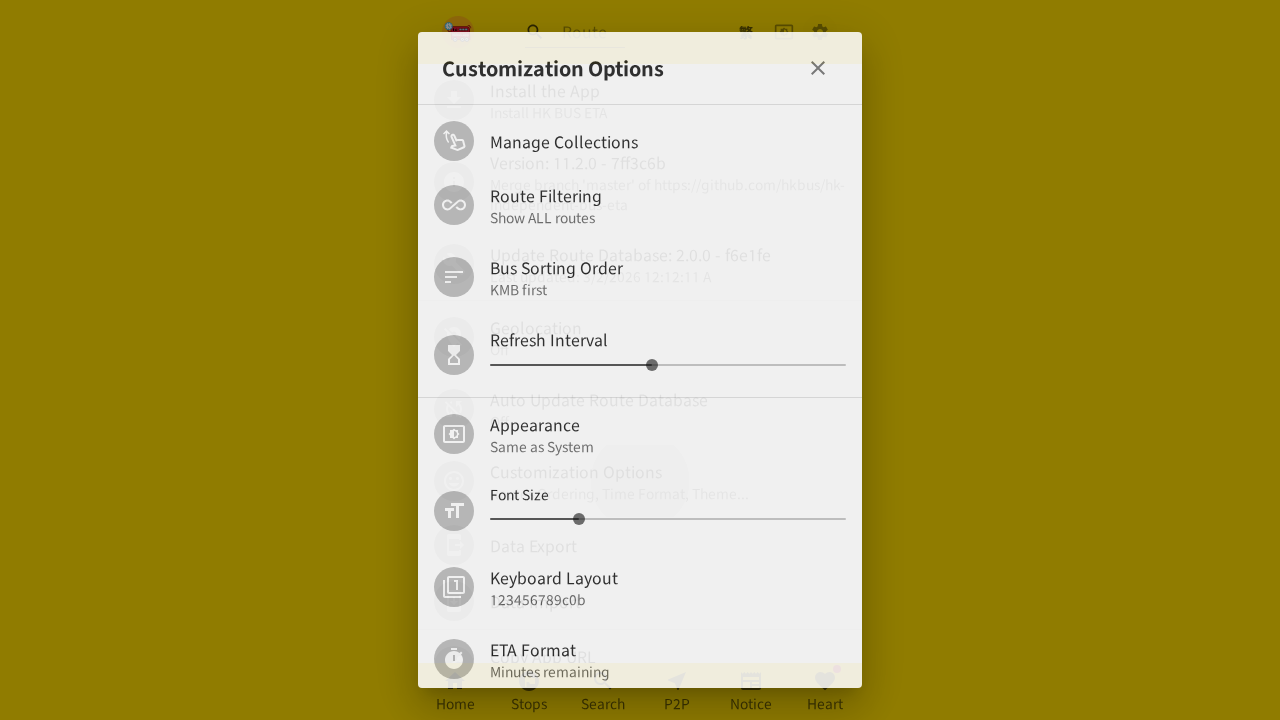

Waited 2 seconds for personal settings page to load (iteration 4/10)
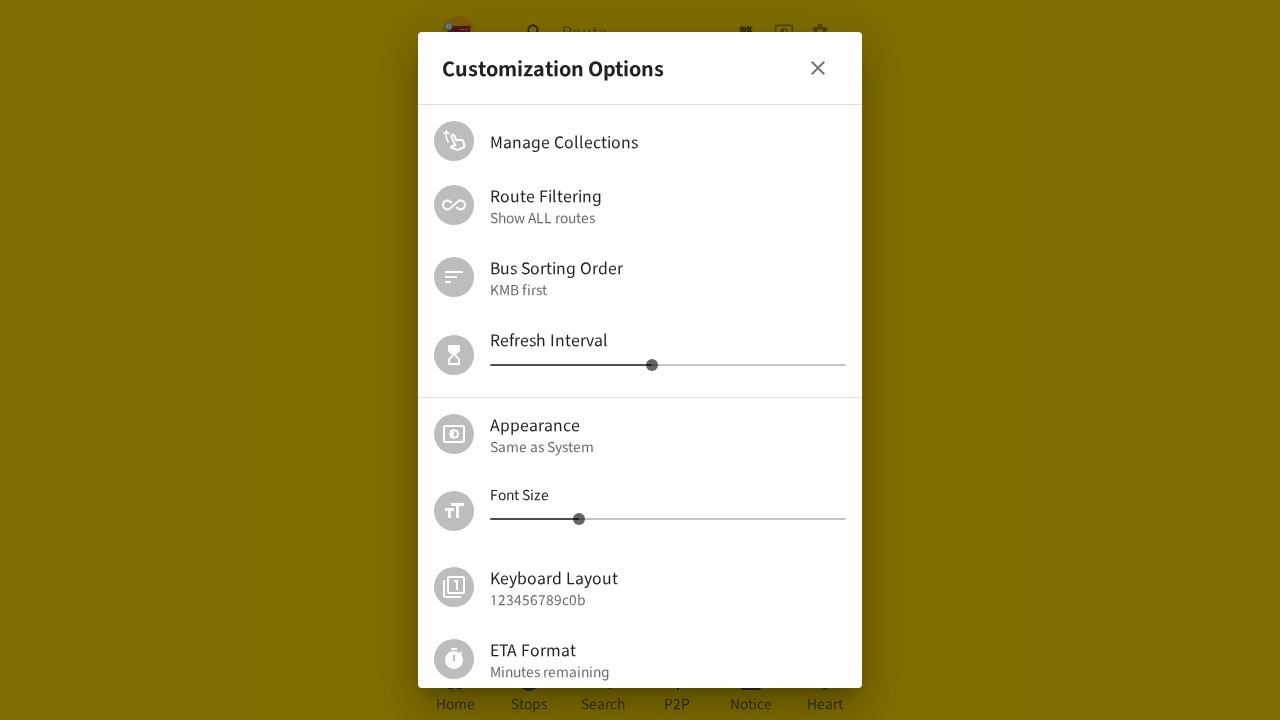

Retrieved font size slider value on new page: 14 (iteration 4/10)
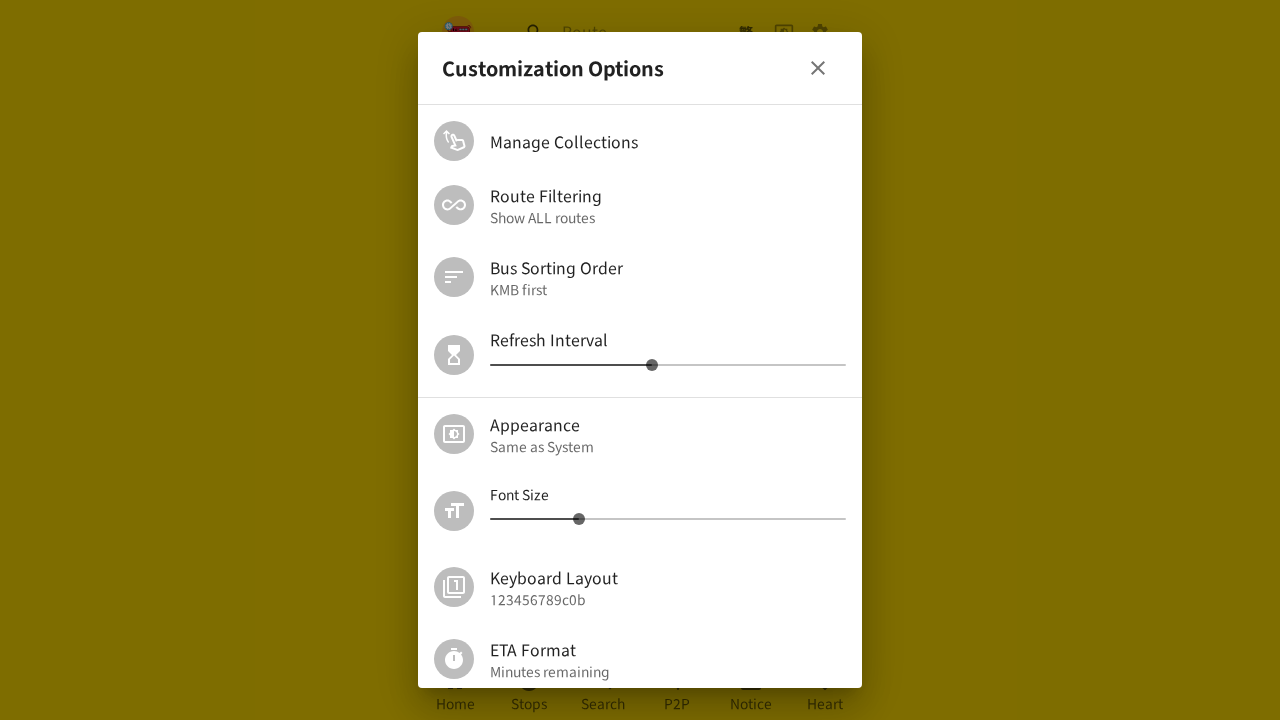

Font size value maintained as expected: 14 (iteration 4/10)
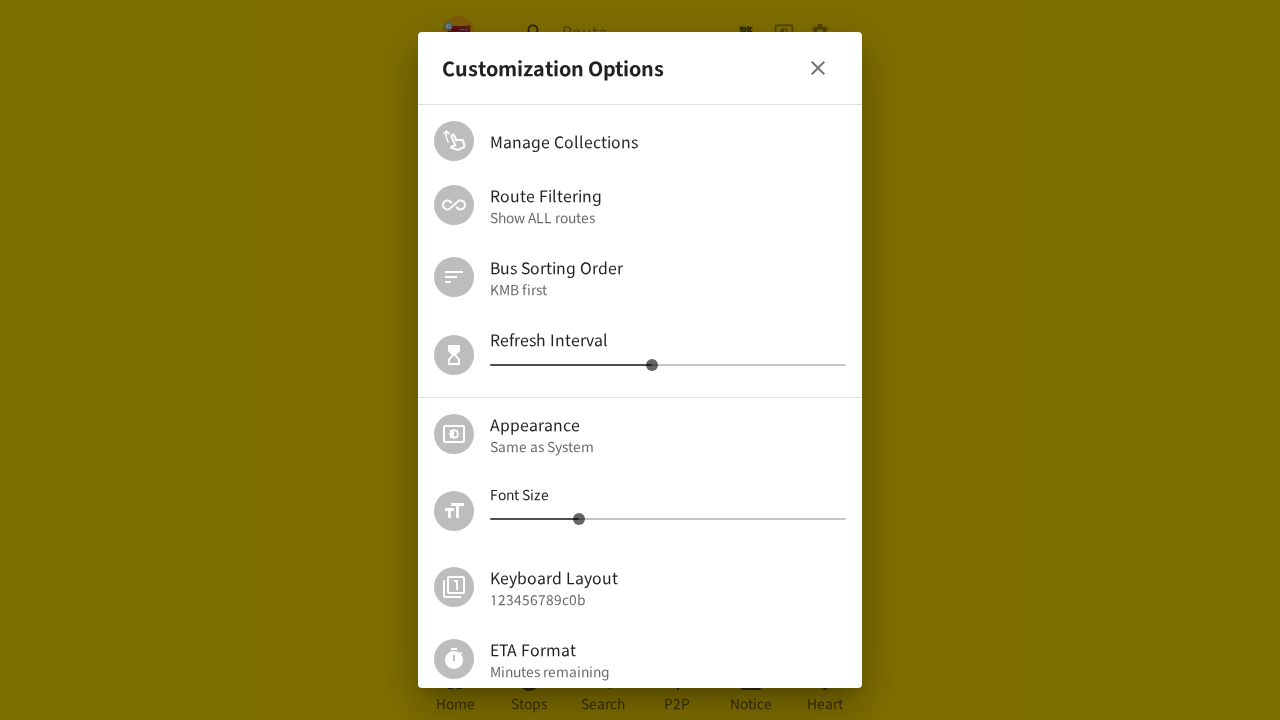

Closed new page (iteration 4/10)
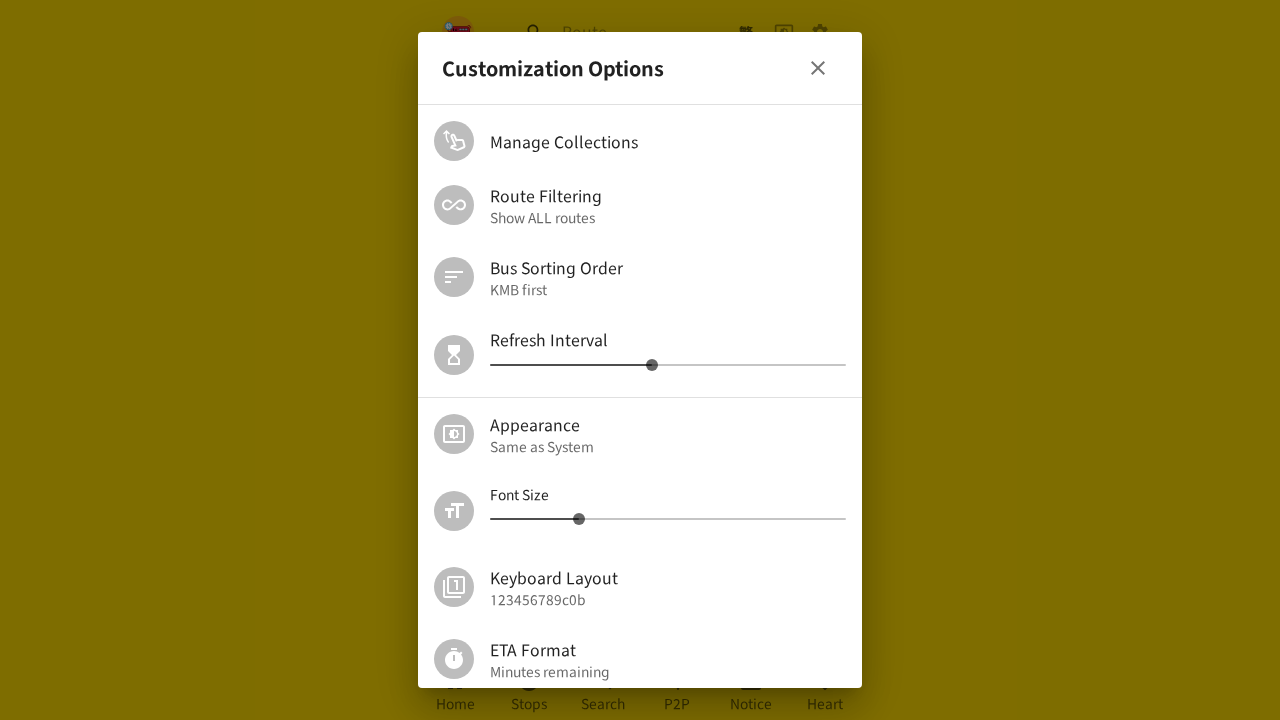

Opened new page (iteration 5/10)
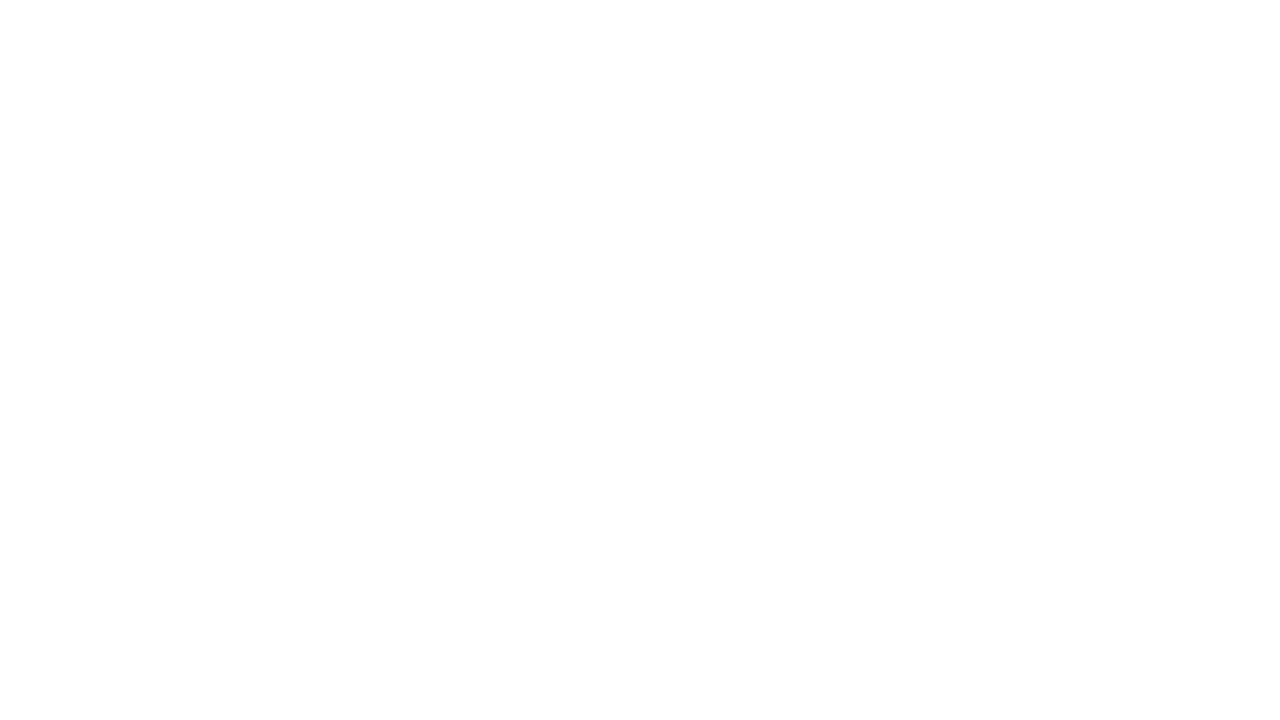

Navigated to https://hkbus.app/en/ on new page (iteration 5/10)
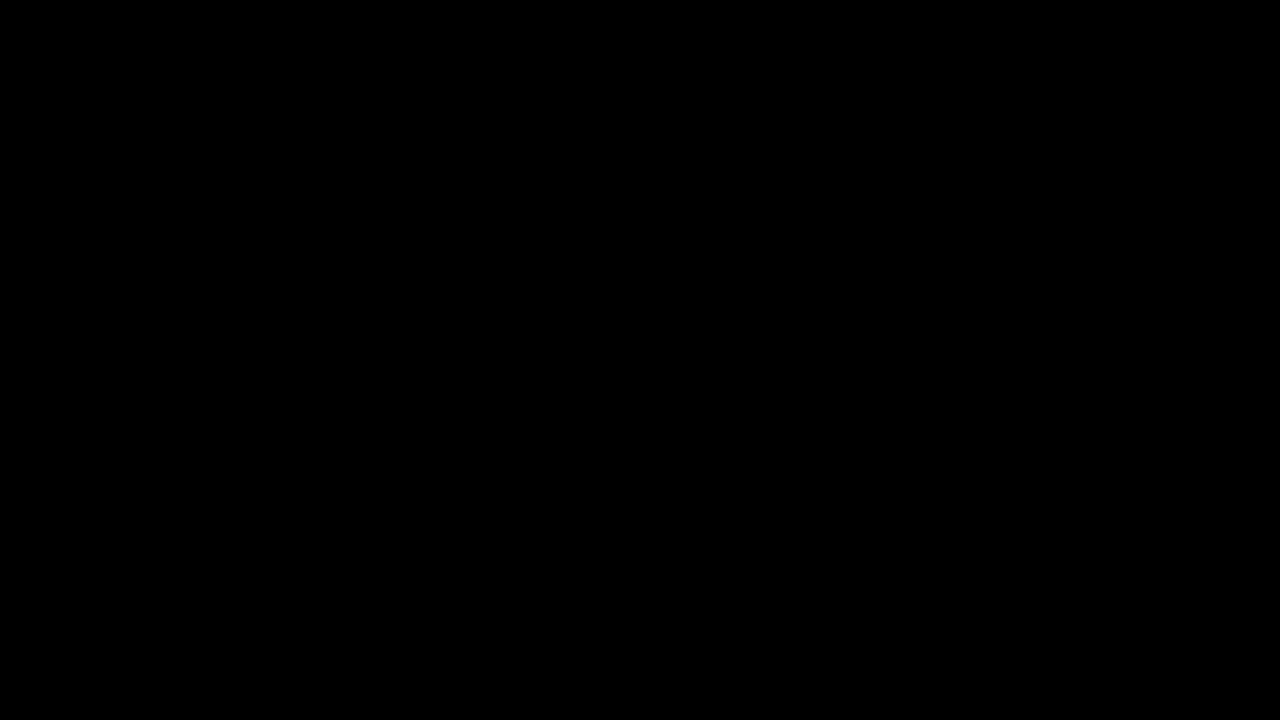

Waited 5 seconds for page to load (iteration 5/10)
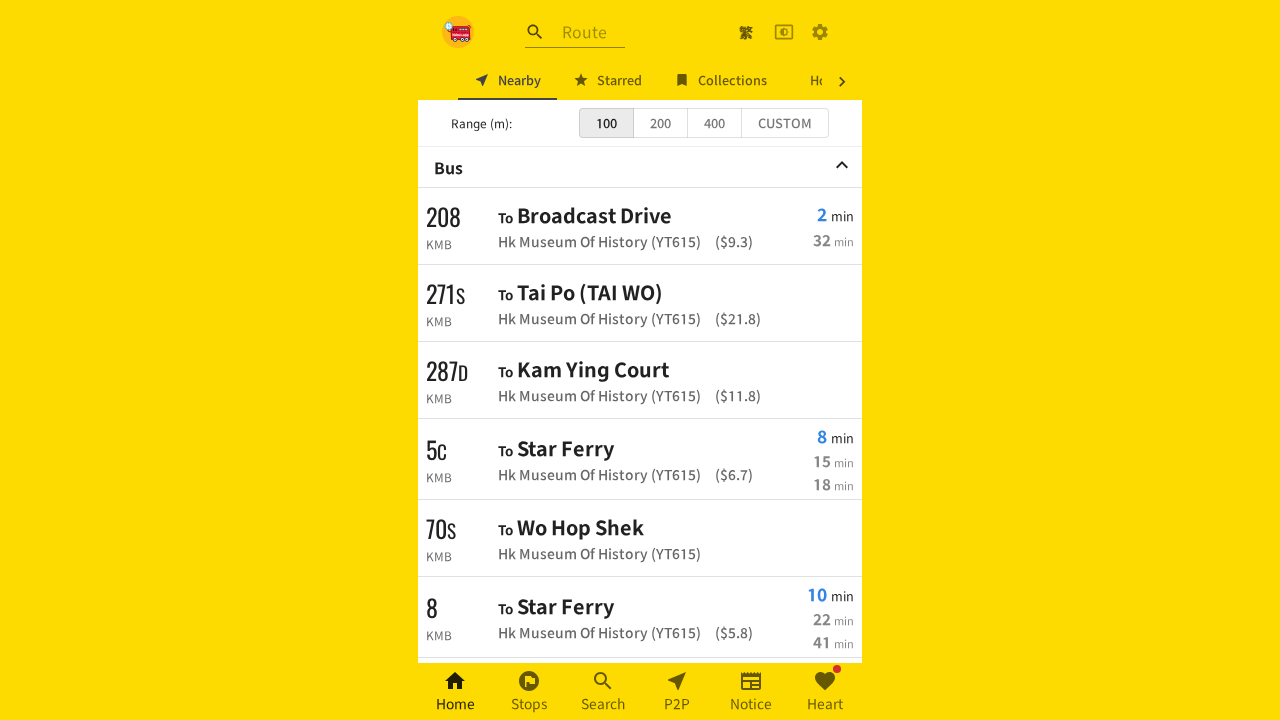

Clicked settings button on new page (iteration 5/10) at (820, 32) on xpath=//a[contains(@class,'MuiButtonBase-root MuiIconButton-root')]
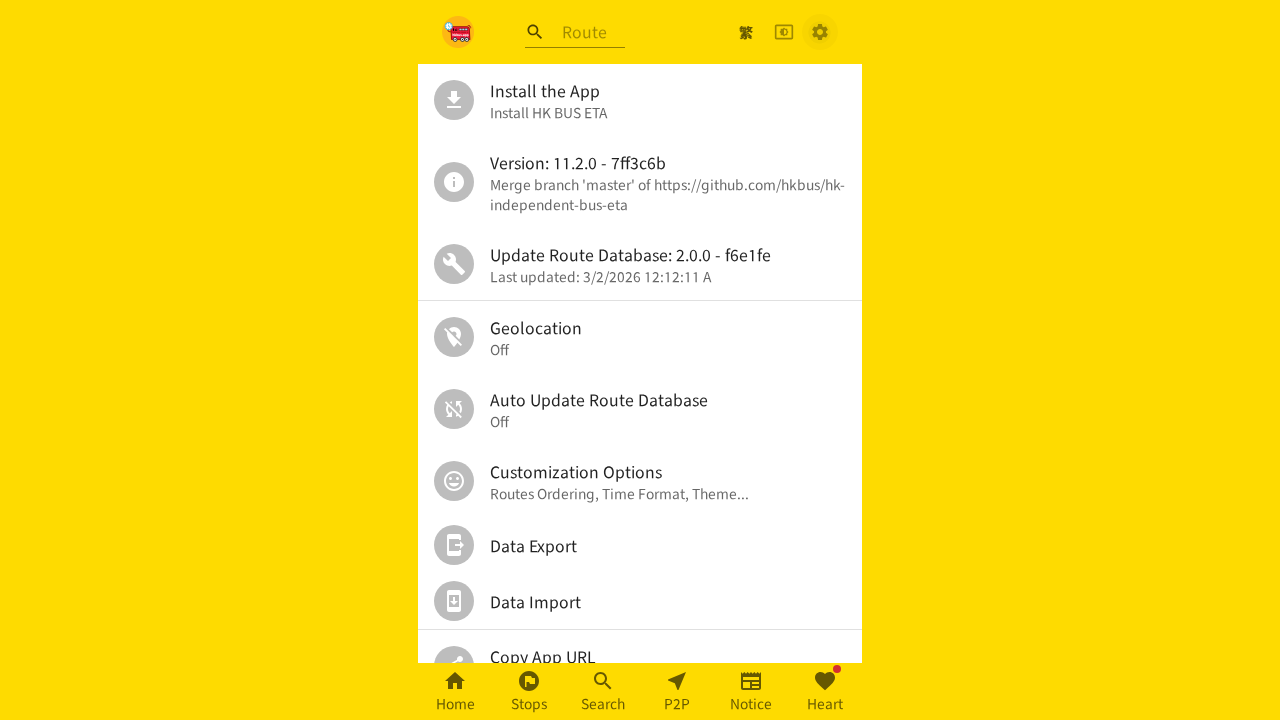

Waited 2 seconds for settings menu to load (iteration 5/10)
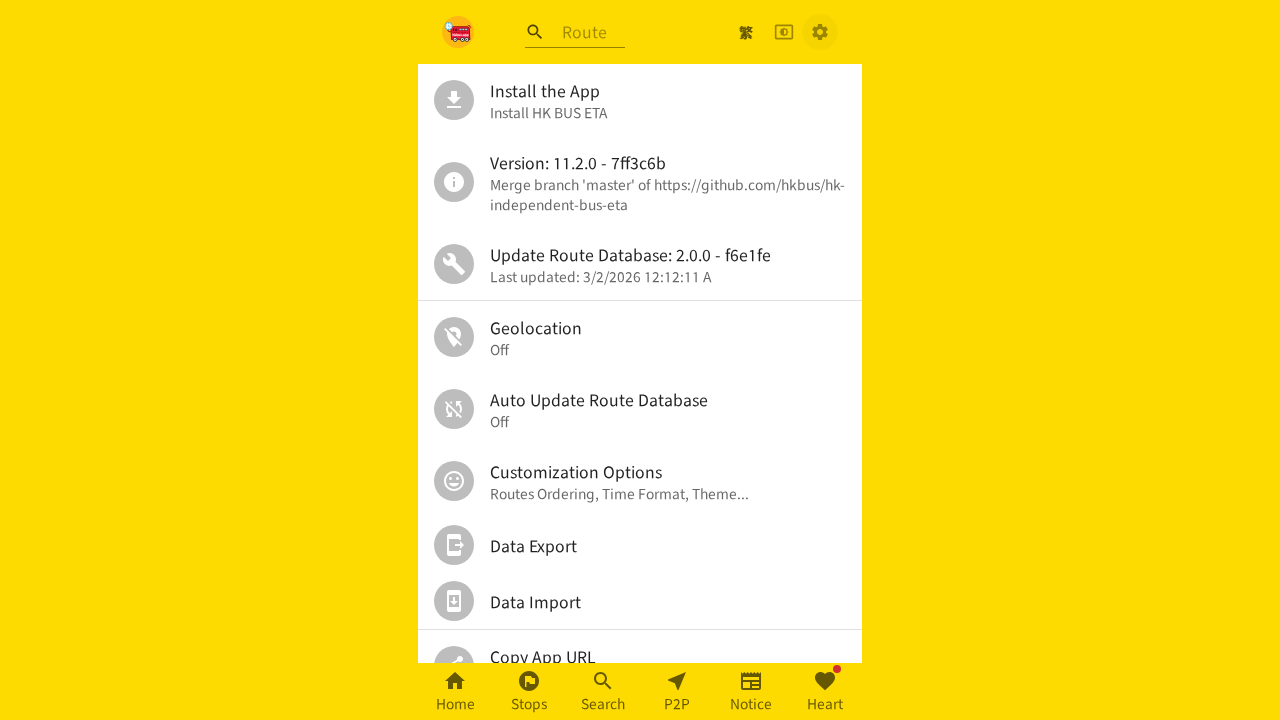

Clicked personal settings option (iteration 5/10) at (640, 481) on //*[@id="root"]/div/div[2]/div/ul/div[6]
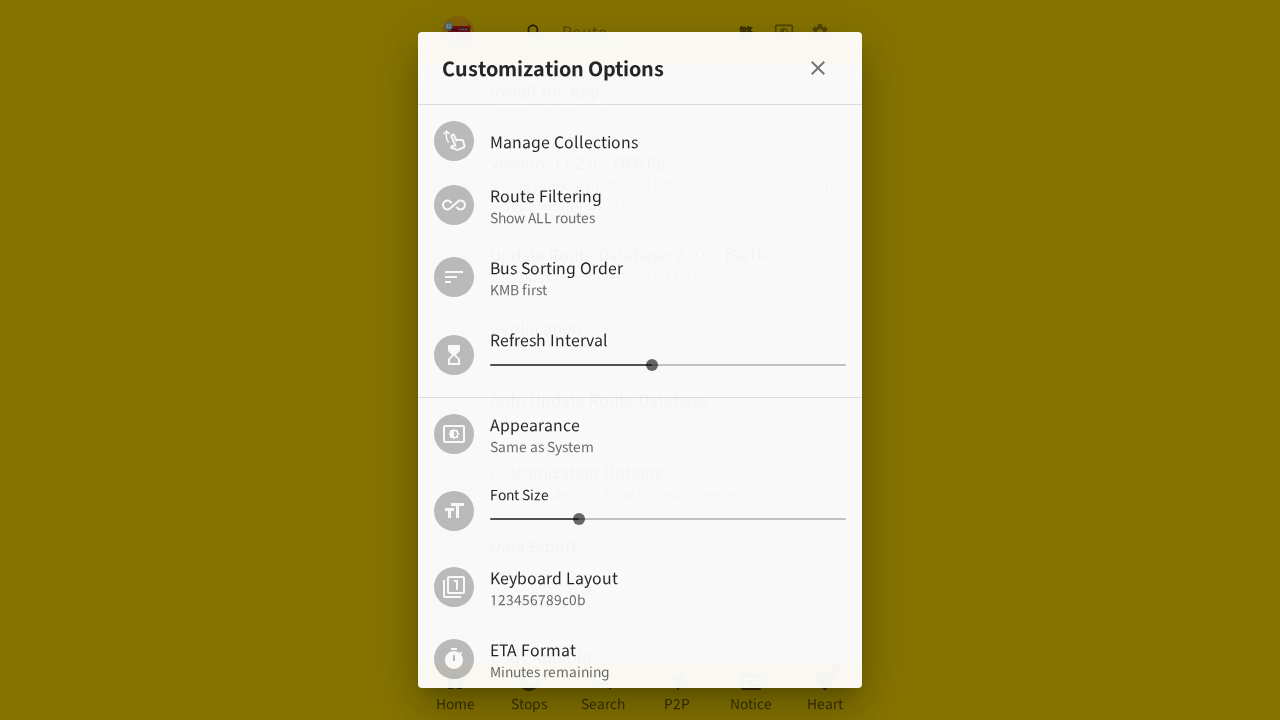

Waited 2 seconds for personal settings page to load (iteration 5/10)
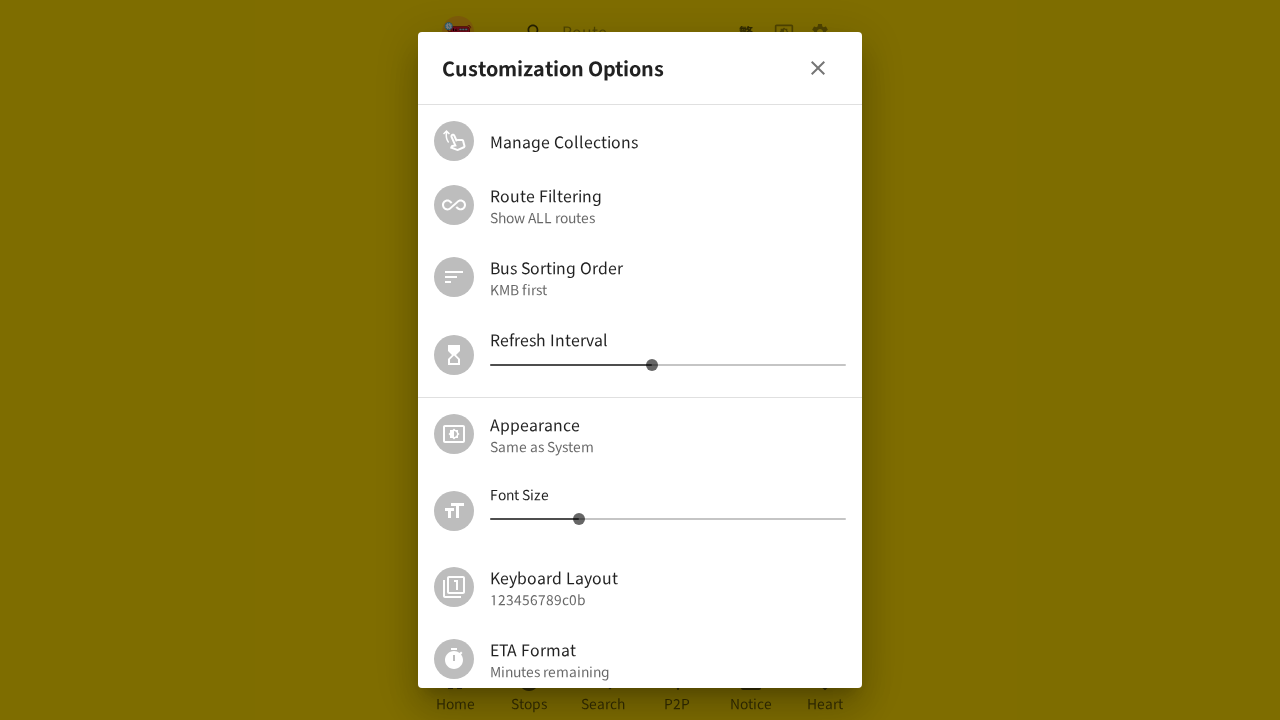

Retrieved font size slider value on new page: 14 (iteration 5/10)
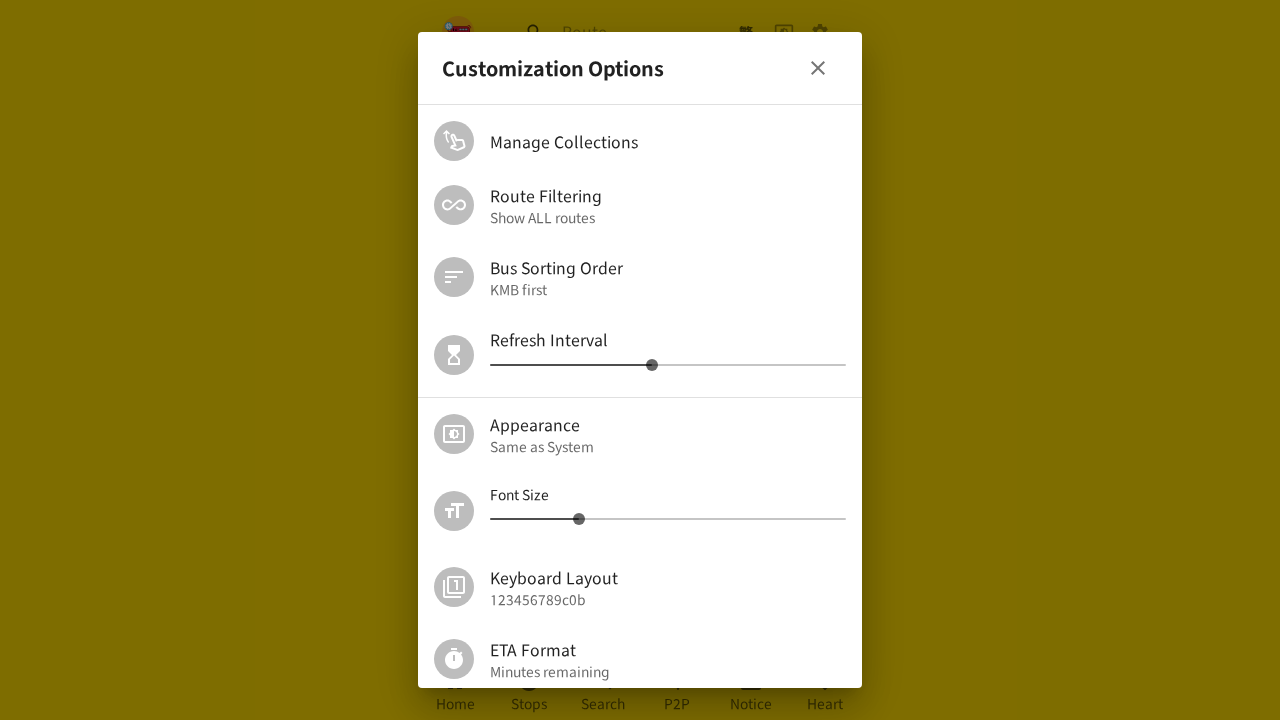

Font size value maintained as expected: 14 (iteration 5/10)
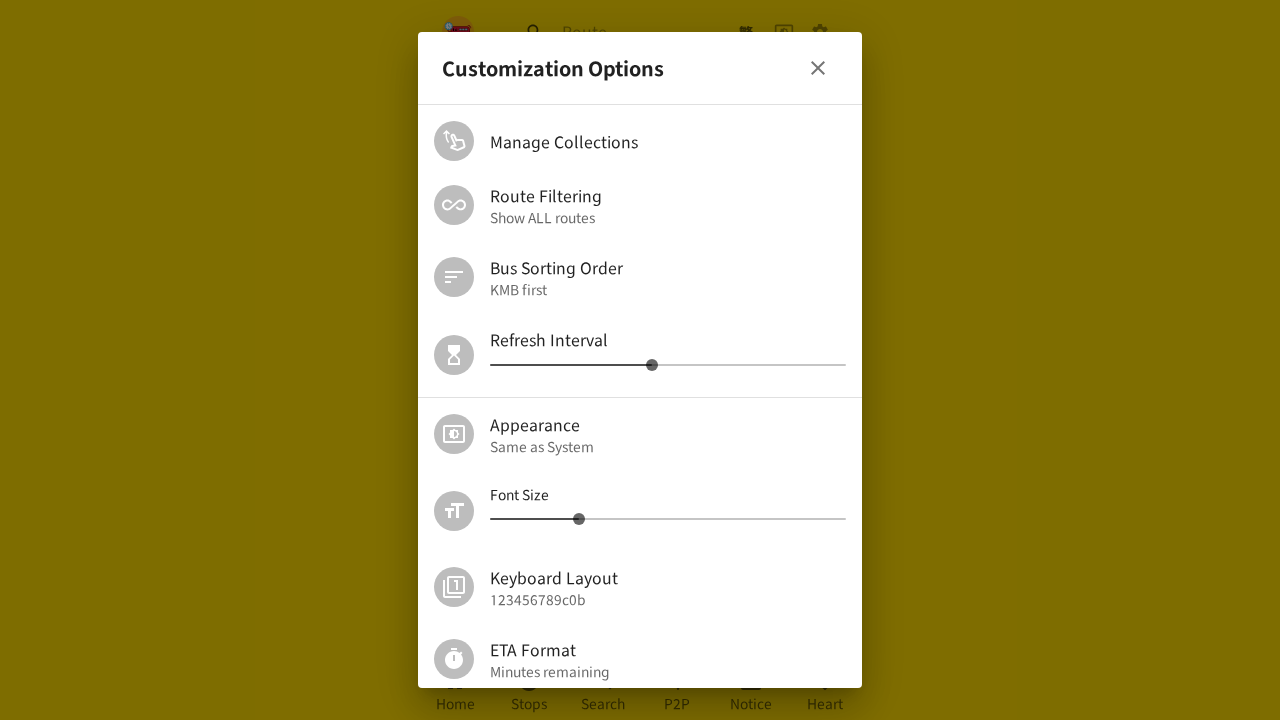

Closed new page (iteration 5/10)
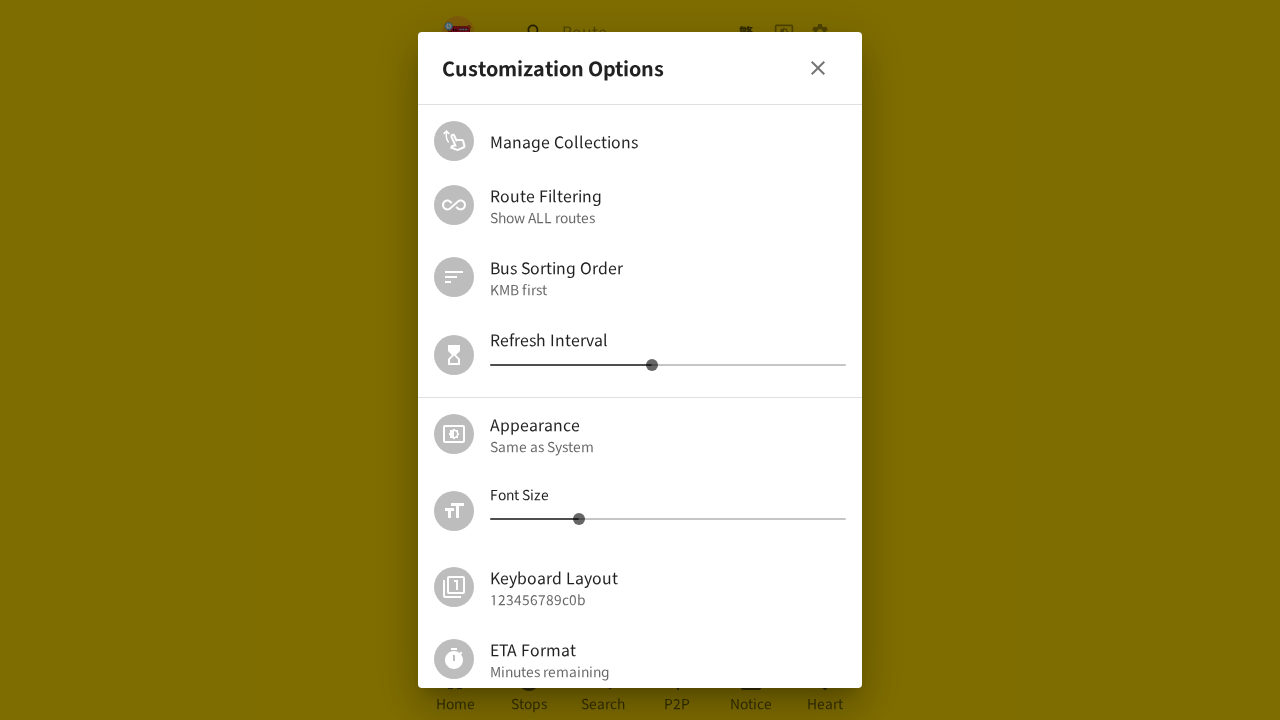

Opened new page (iteration 6/10)
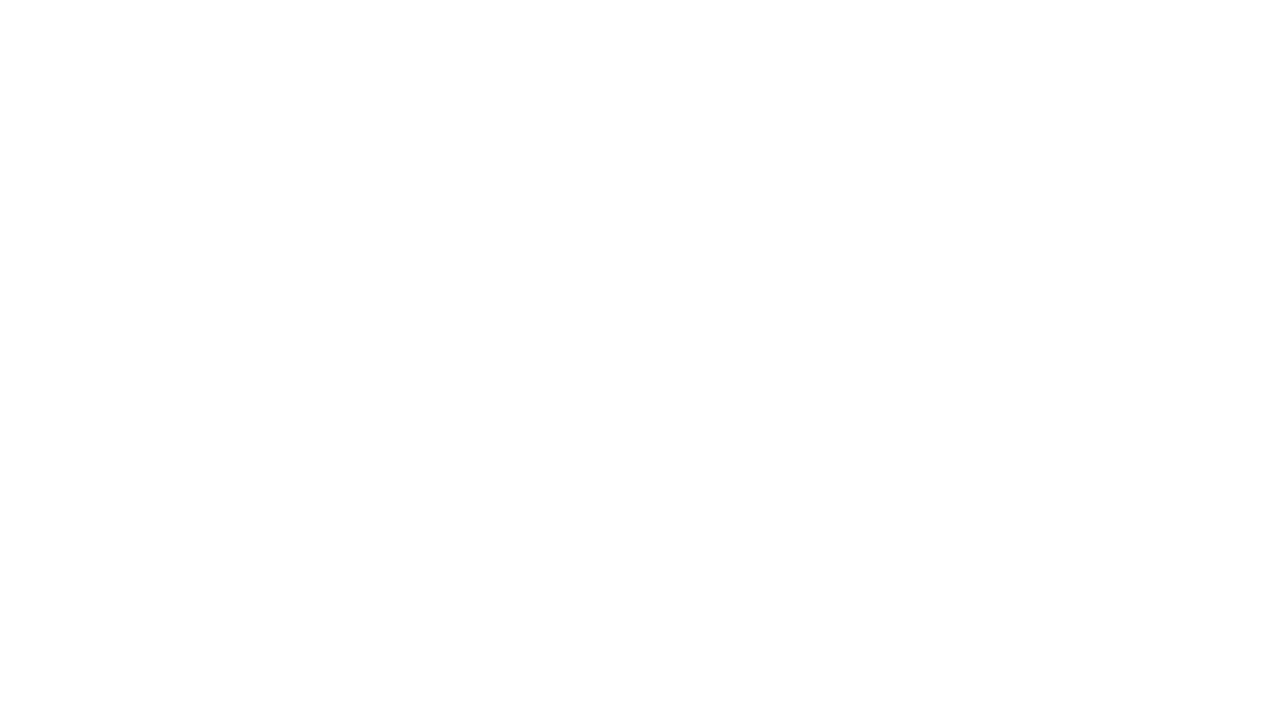

Navigated to https://hkbus.app/en/ on new page (iteration 6/10)
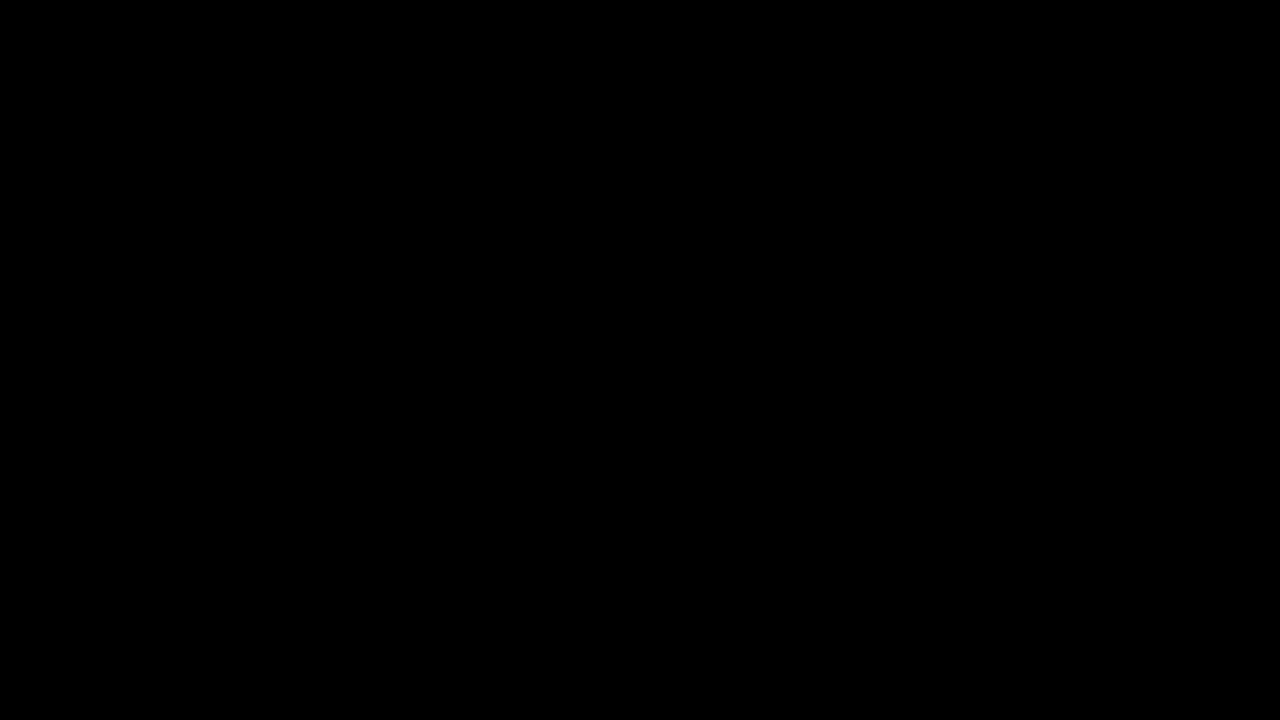

Waited 5 seconds for page to load (iteration 6/10)
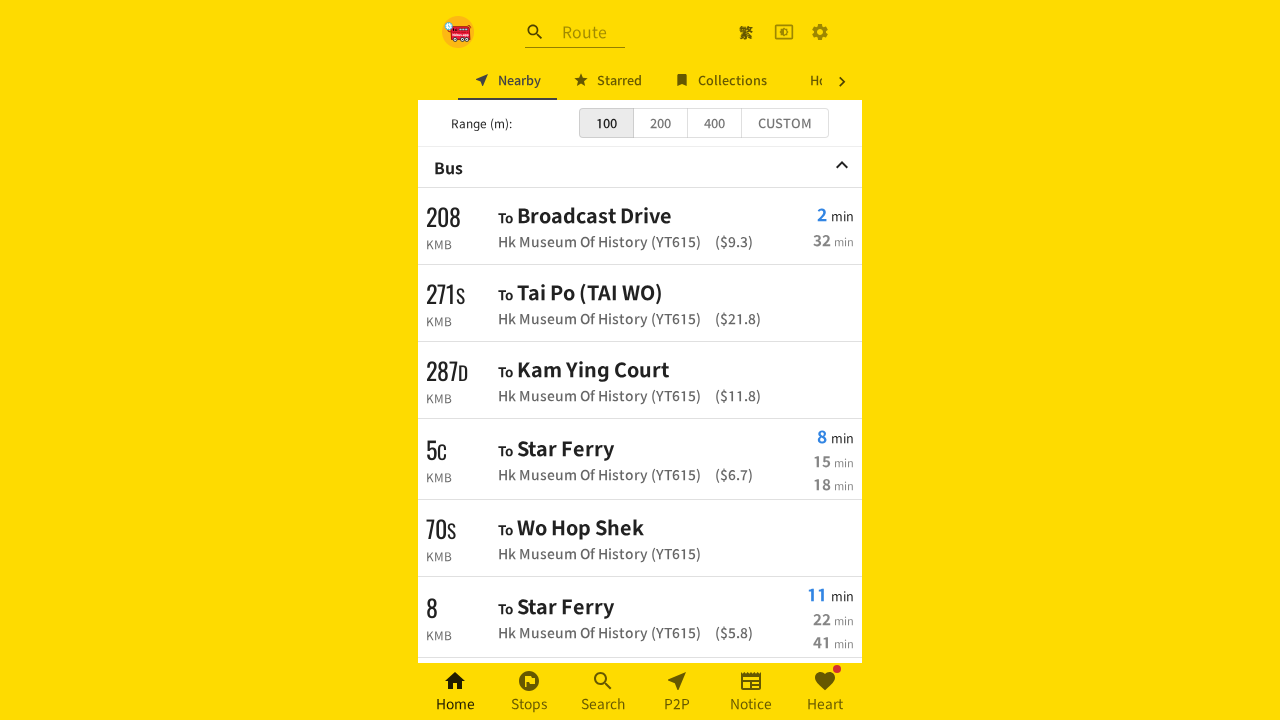

Clicked settings button on new page (iteration 6/10) at (820, 32) on xpath=//a[contains(@class,'MuiButtonBase-root MuiIconButton-root')]
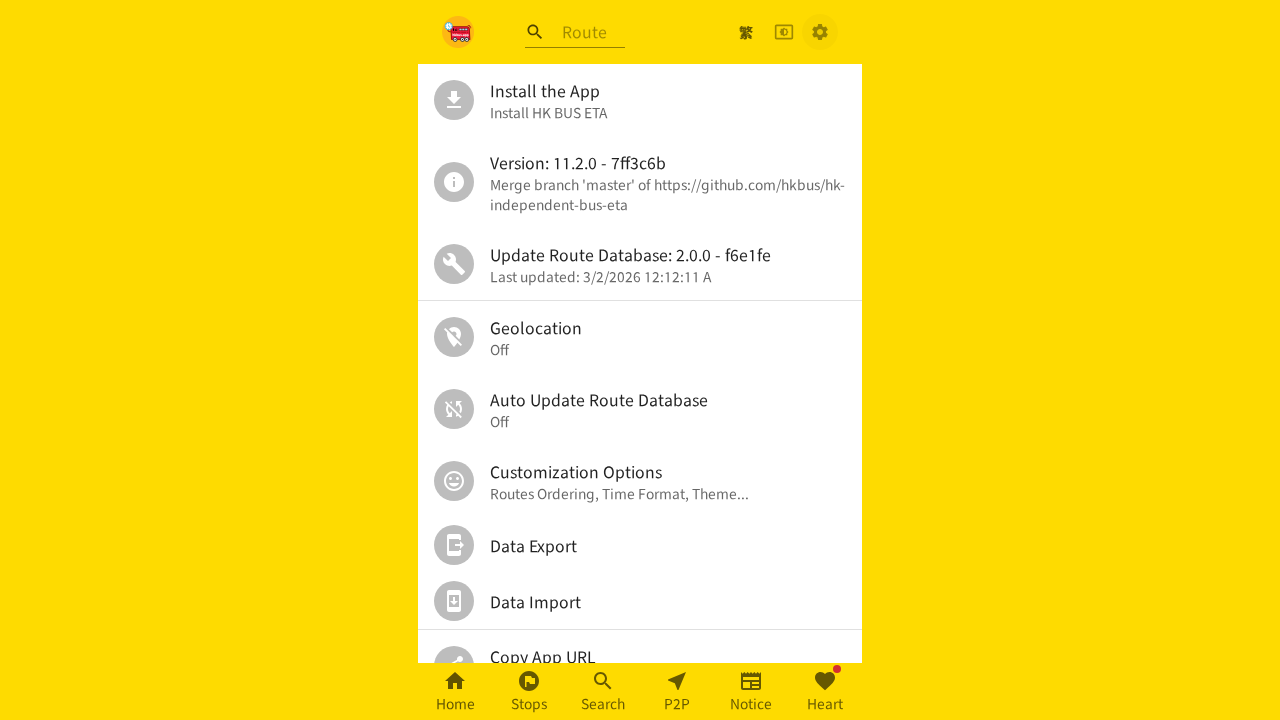

Waited 2 seconds for settings menu to load (iteration 6/10)
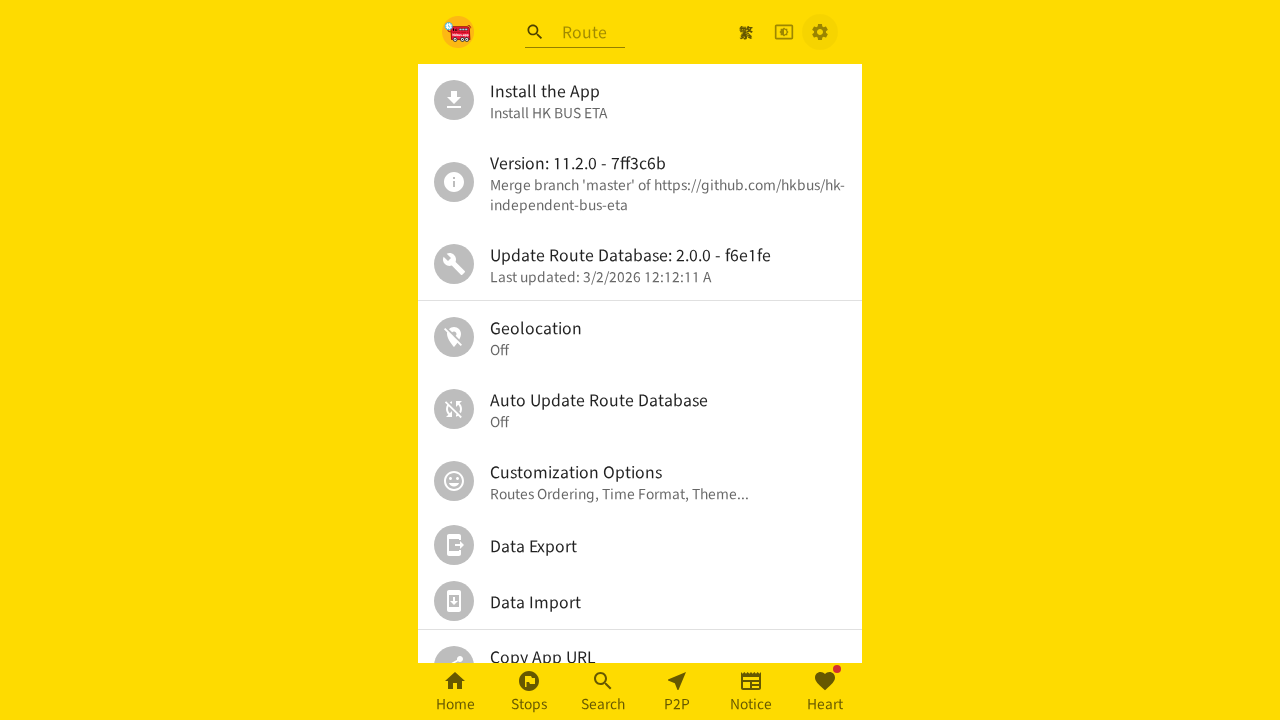

Clicked personal settings option (iteration 6/10) at (640, 481) on //*[@id="root"]/div/div[2]/div/ul/div[6]
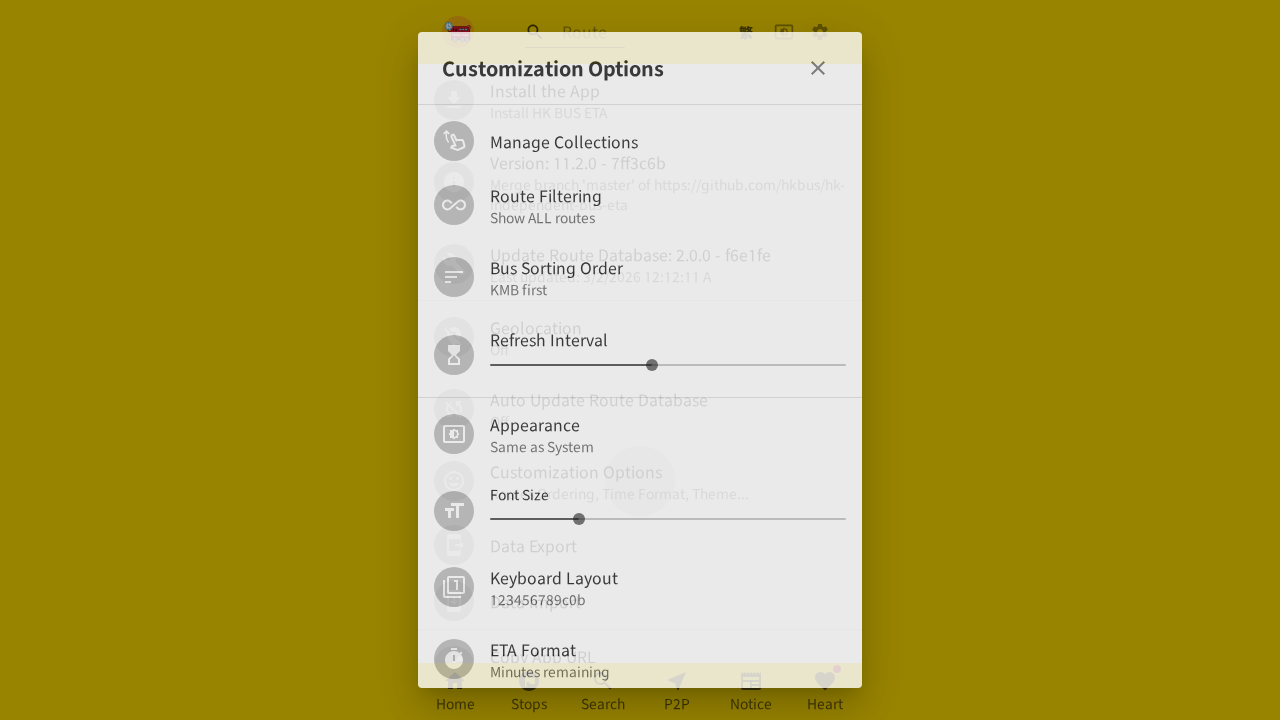

Waited 2 seconds for personal settings page to load (iteration 6/10)
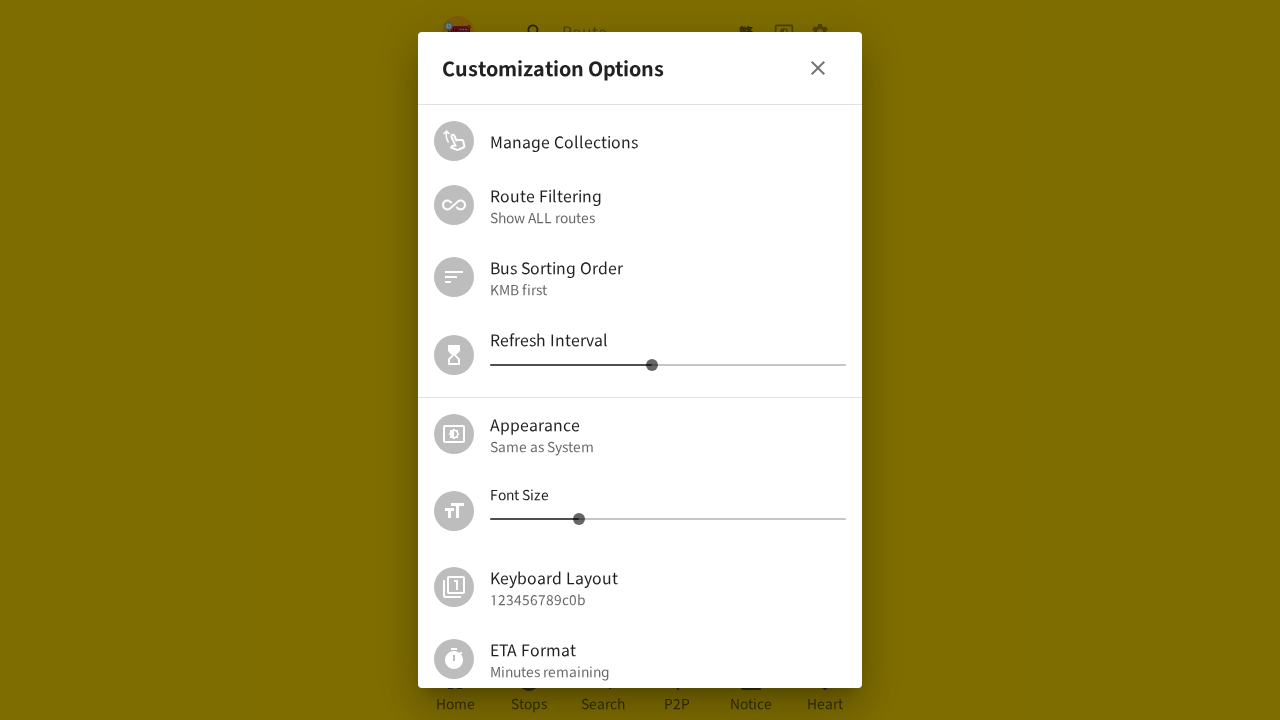

Retrieved font size slider value on new page: 14 (iteration 6/10)
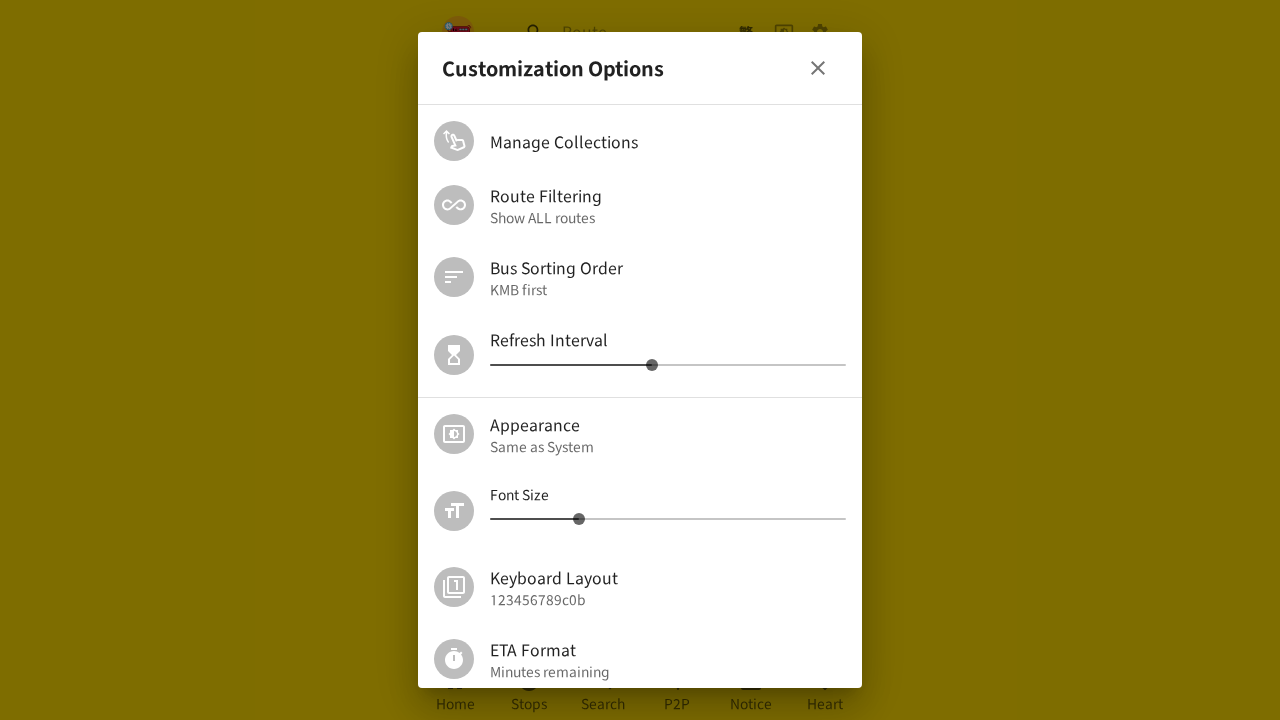

Font size value maintained as expected: 14 (iteration 6/10)
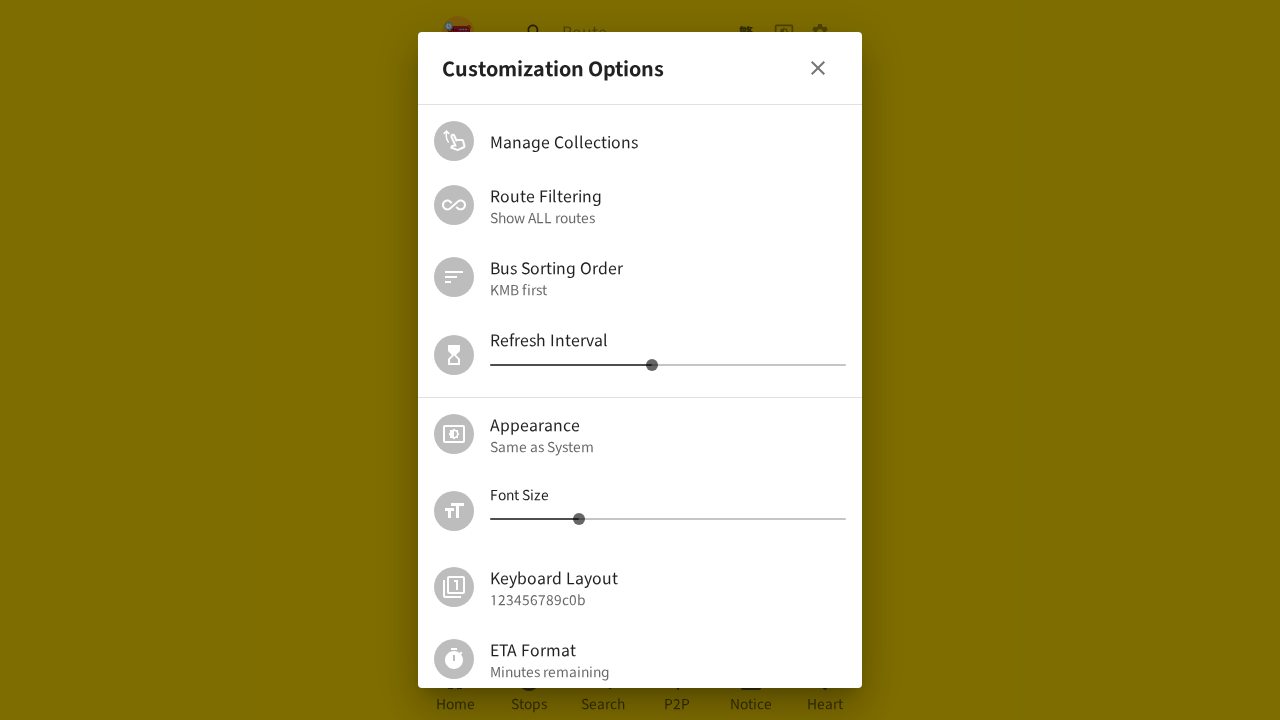

Closed new page (iteration 6/10)
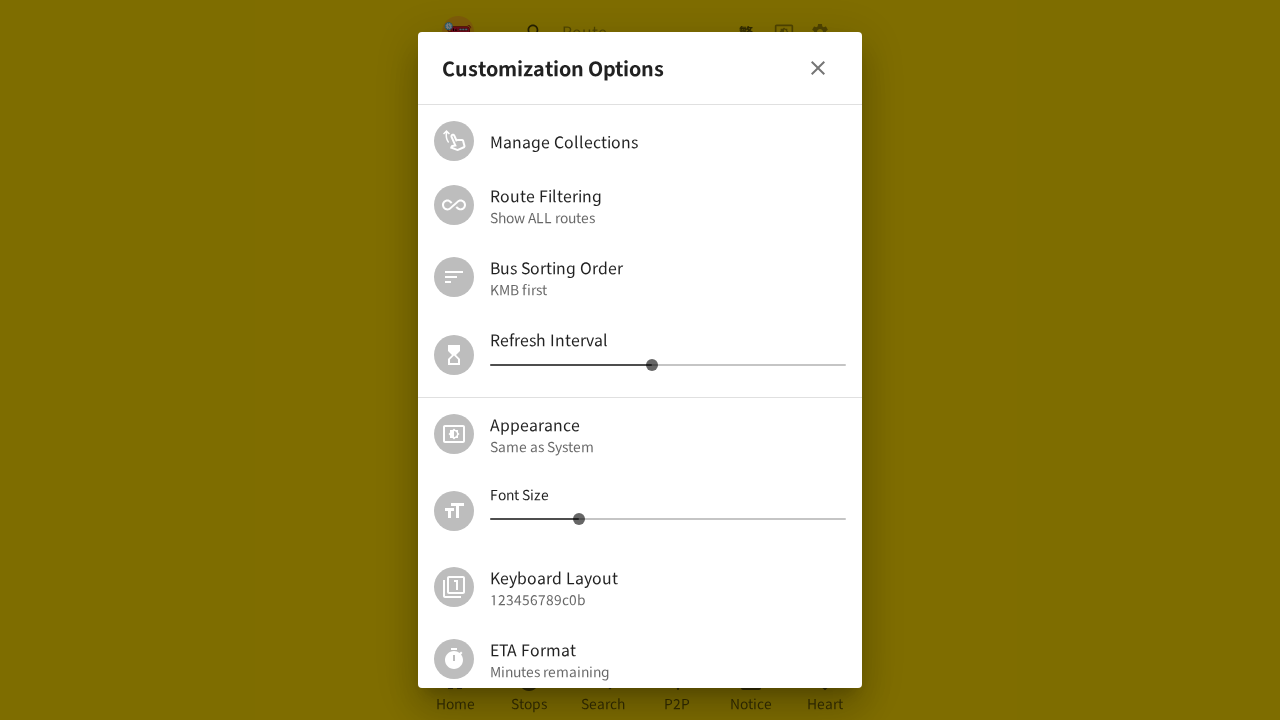

Opened new page (iteration 7/10)
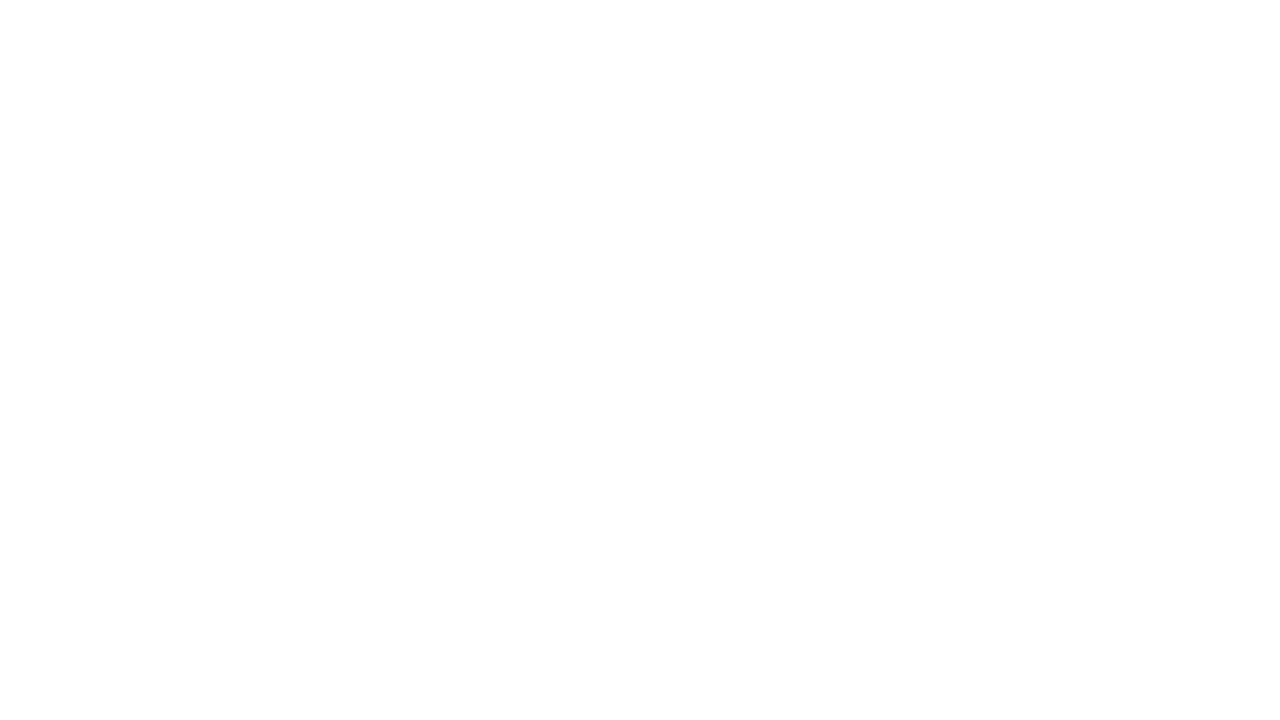

Navigated to https://hkbus.app/en/ on new page (iteration 7/10)
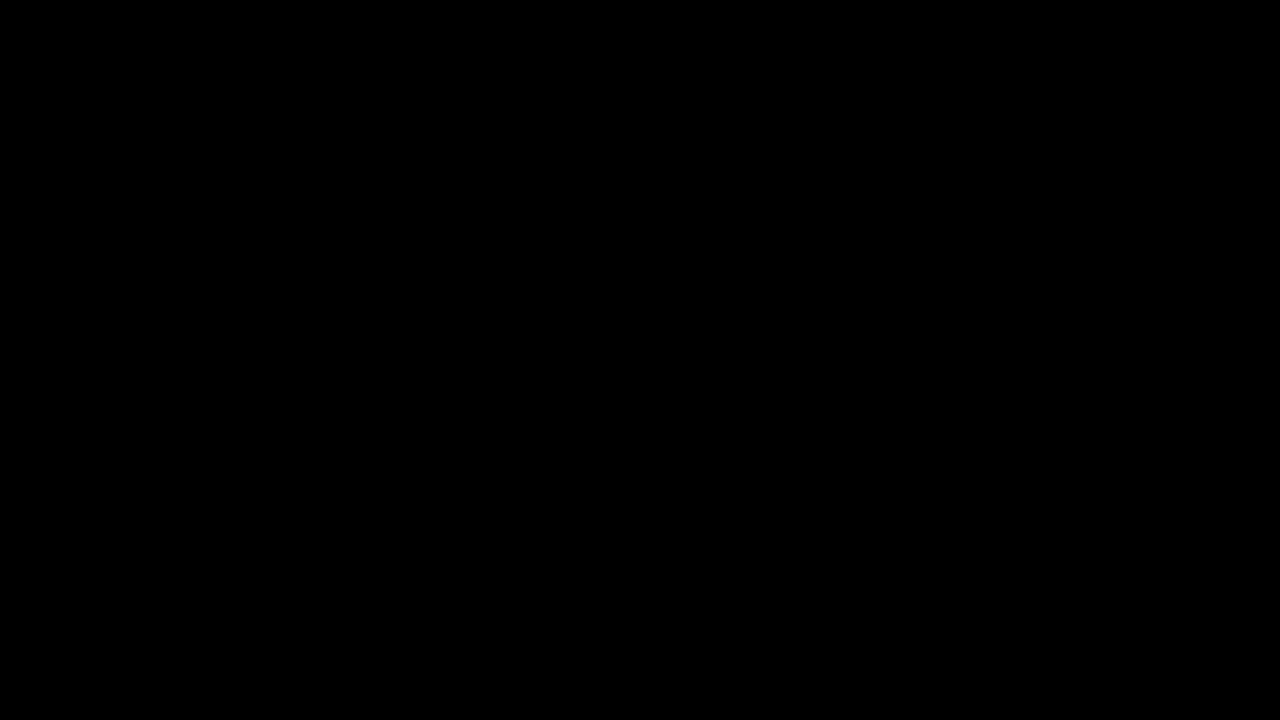

Waited 5 seconds for page to load (iteration 7/10)
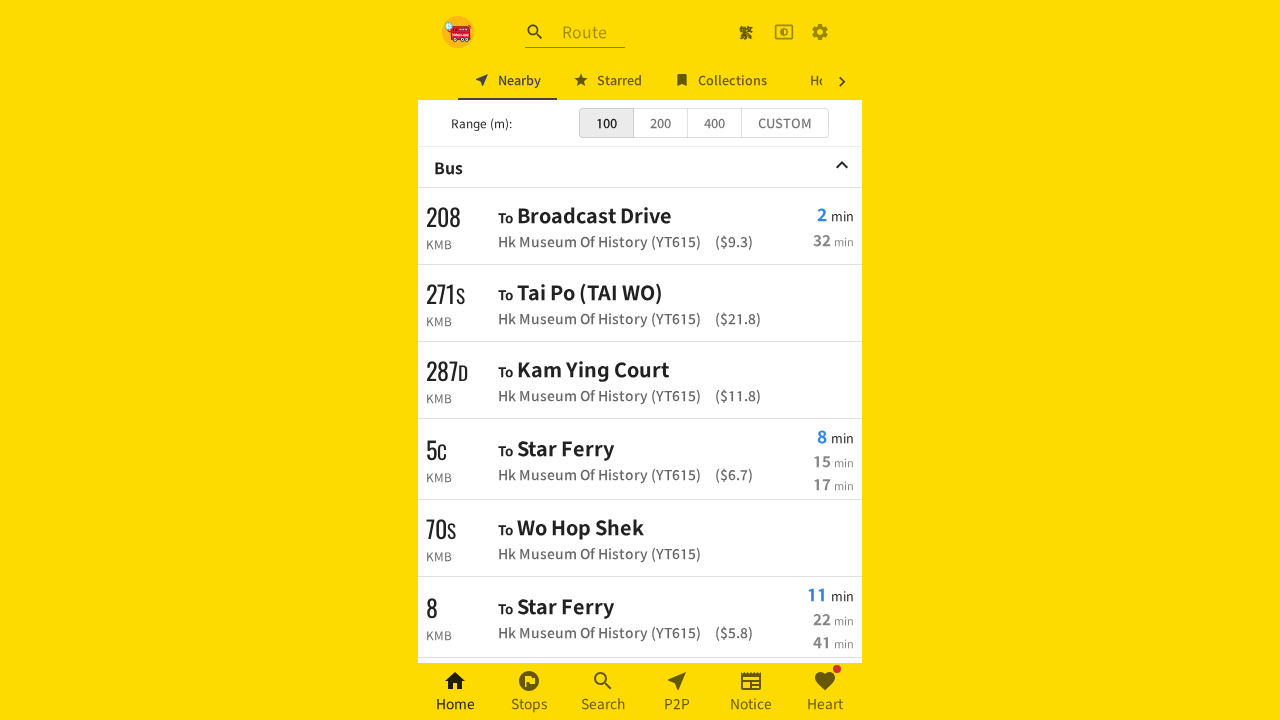

Clicked settings button on new page (iteration 7/10) at (820, 32) on xpath=//a[contains(@class,'MuiButtonBase-root MuiIconButton-root')]
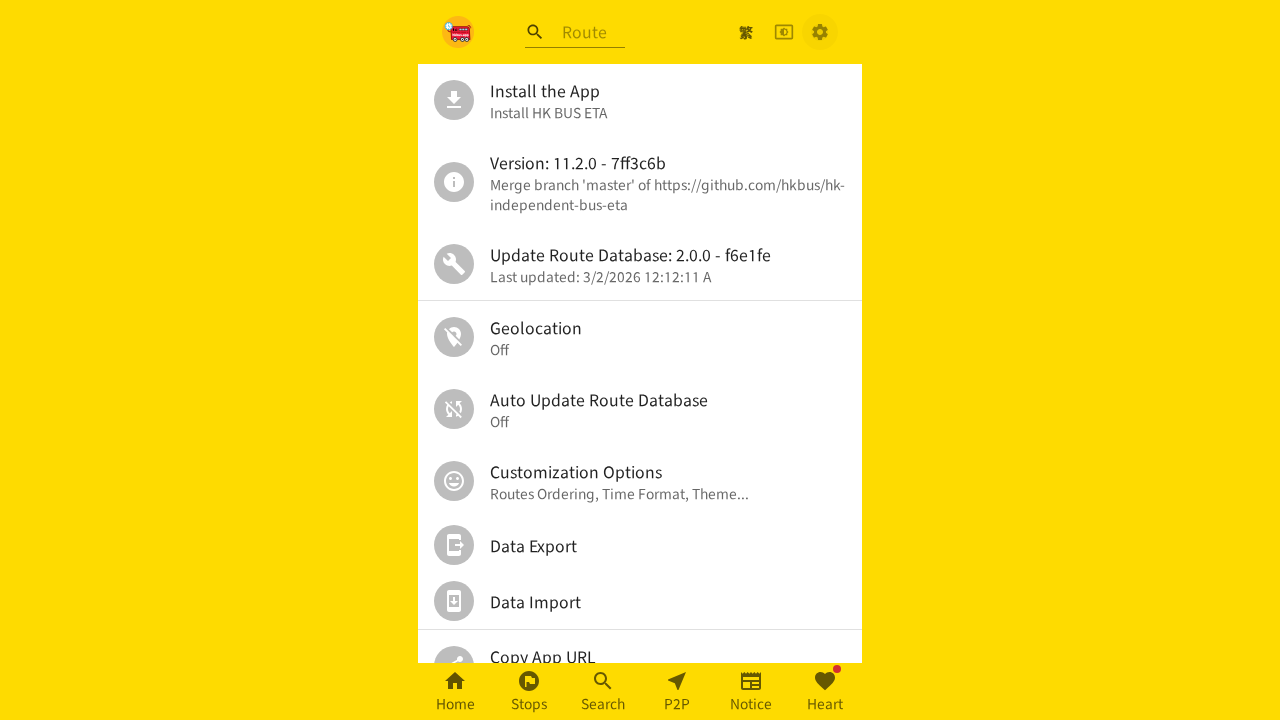

Waited 2 seconds for settings menu to load (iteration 7/10)
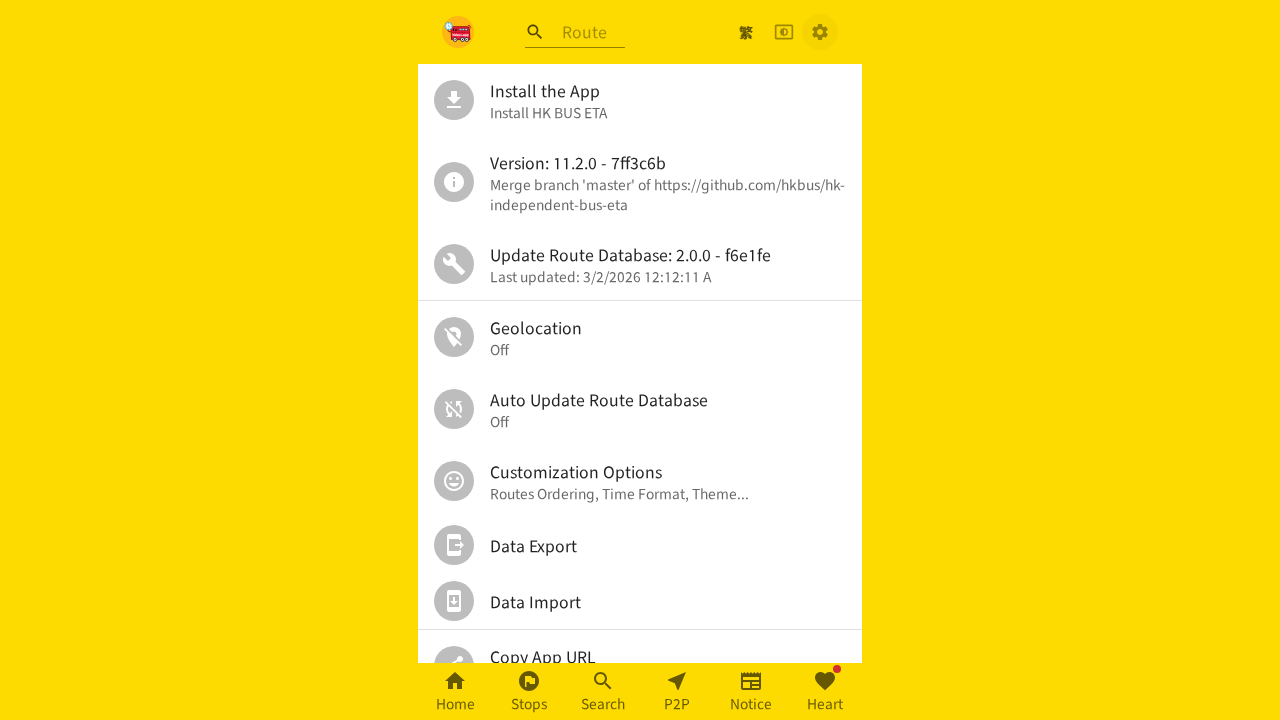

Clicked personal settings option (iteration 7/10) at (640, 481) on //*[@id="root"]/div/div[2]/div/ul/div[6]
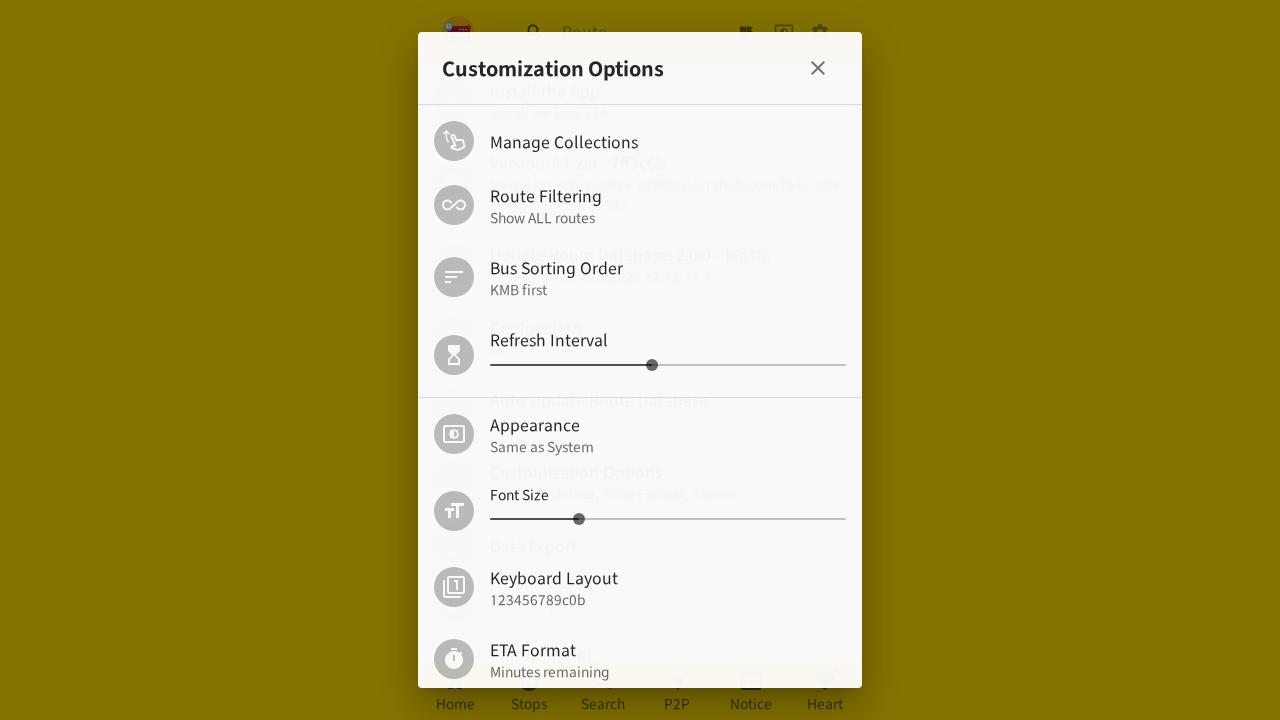

Waited 2 seconds for personal settings page to load (iteration 7/10)
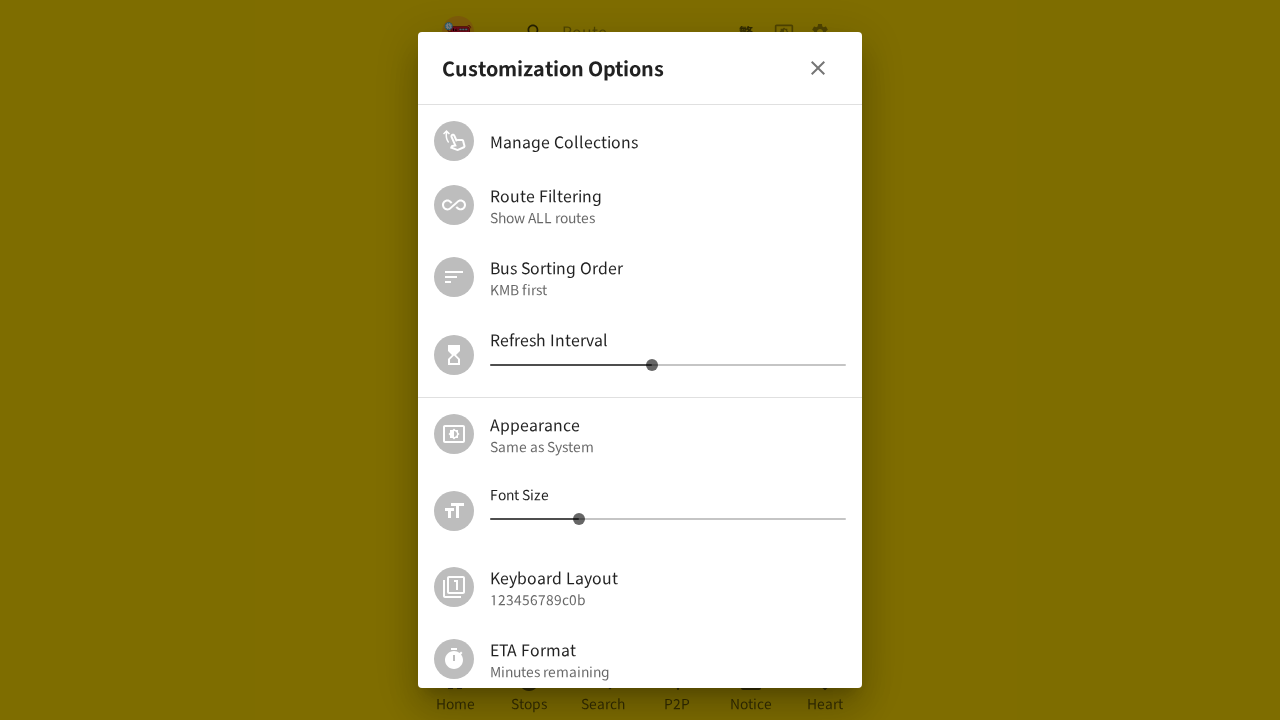

Retrieved font size slider value on new page: 14 (iteration 7/10)
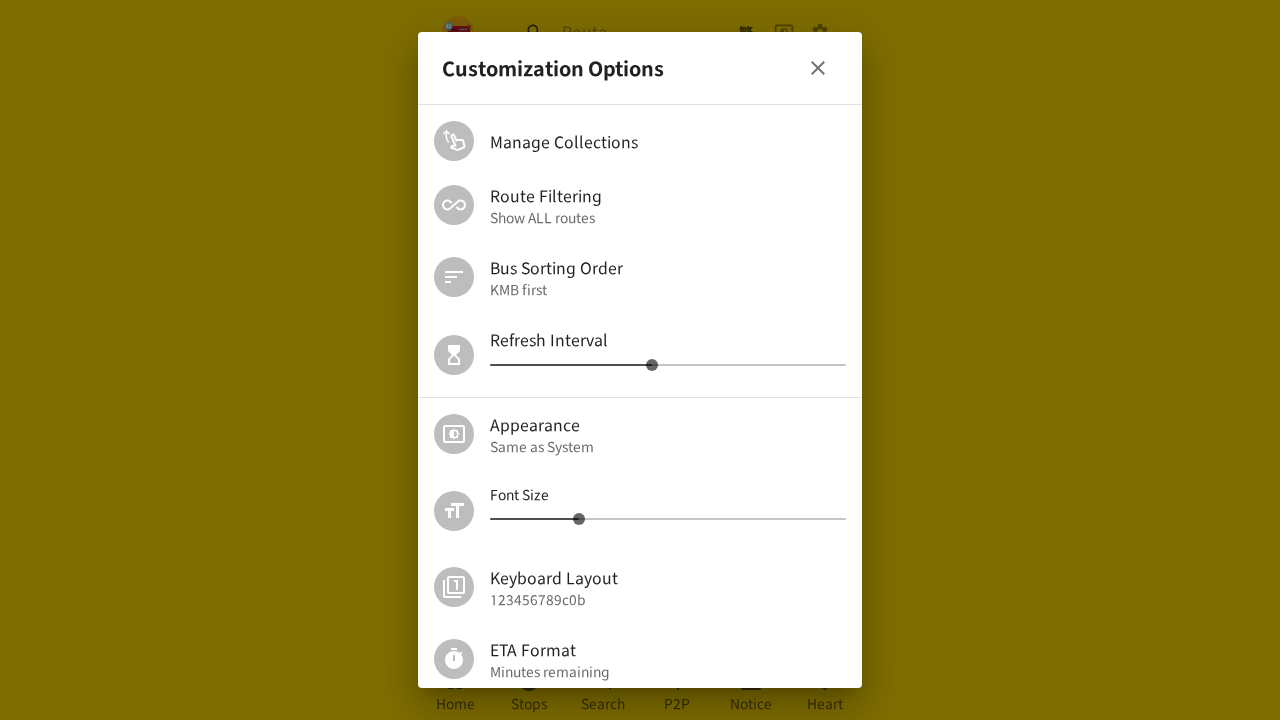

Font size value maintained as expected: 14 (iteration 7/10)
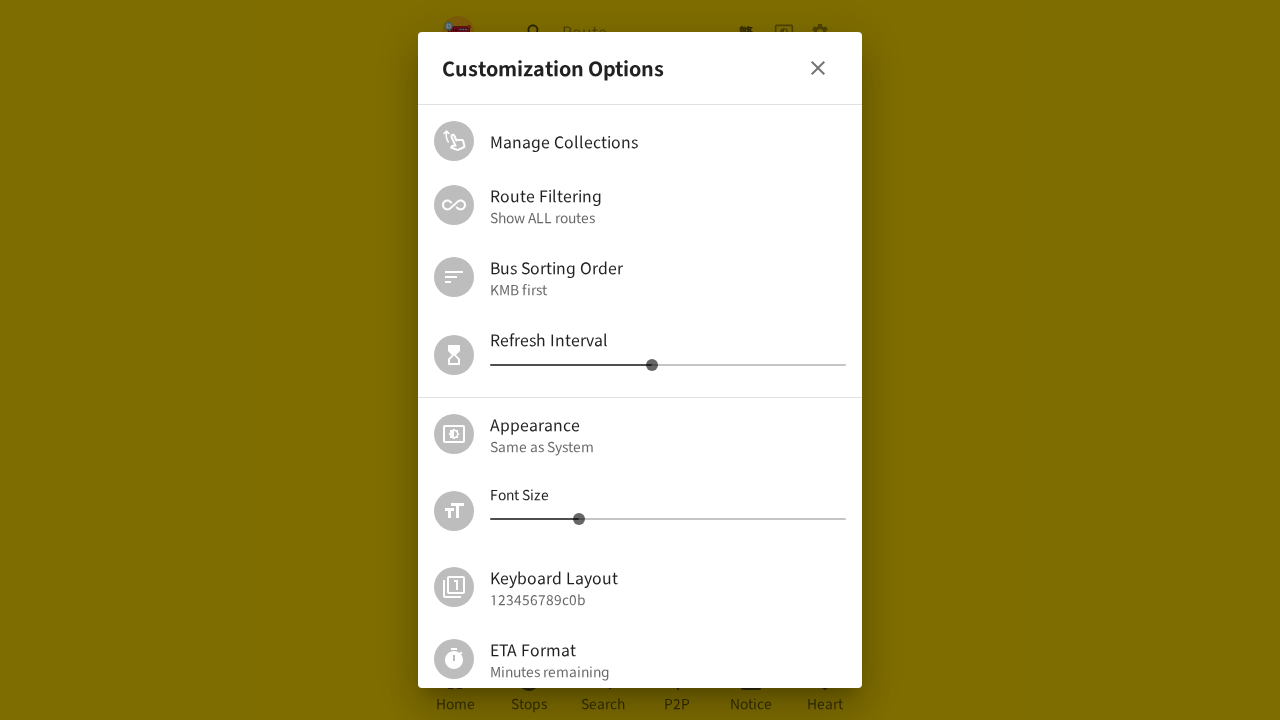

Closed new page (iteration 7/10)
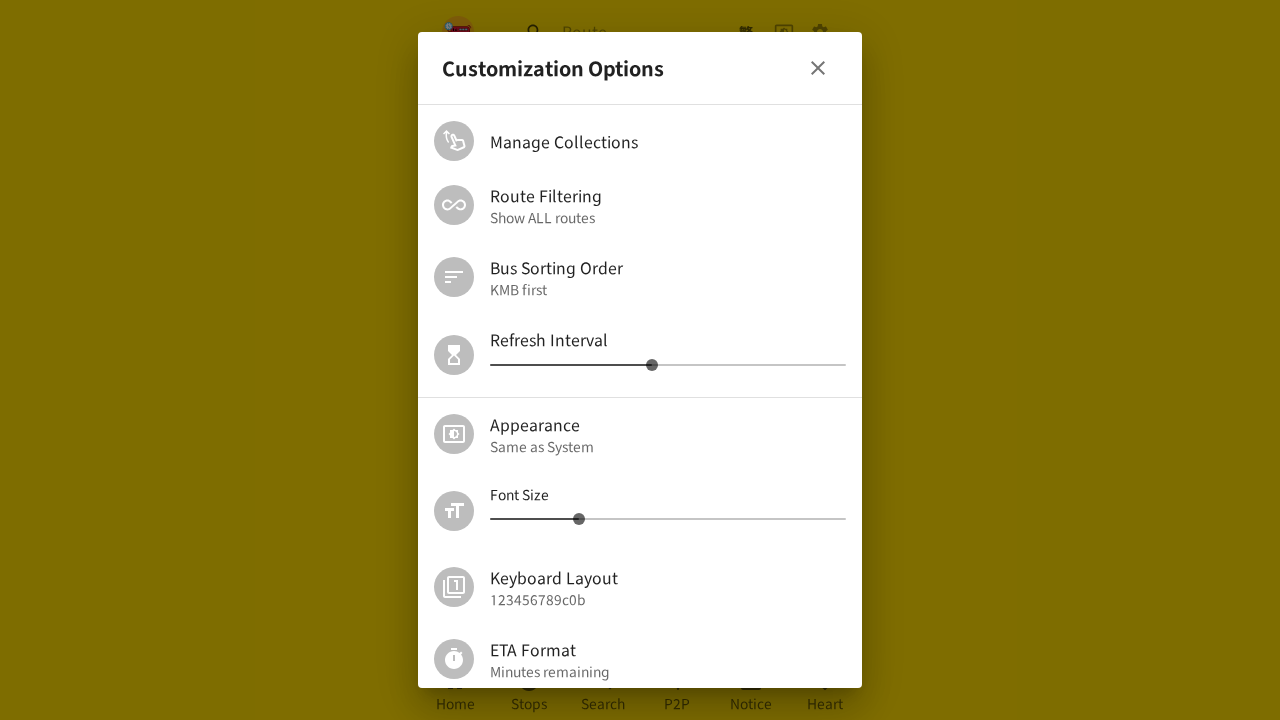

Opened new page (iteration 8/10)
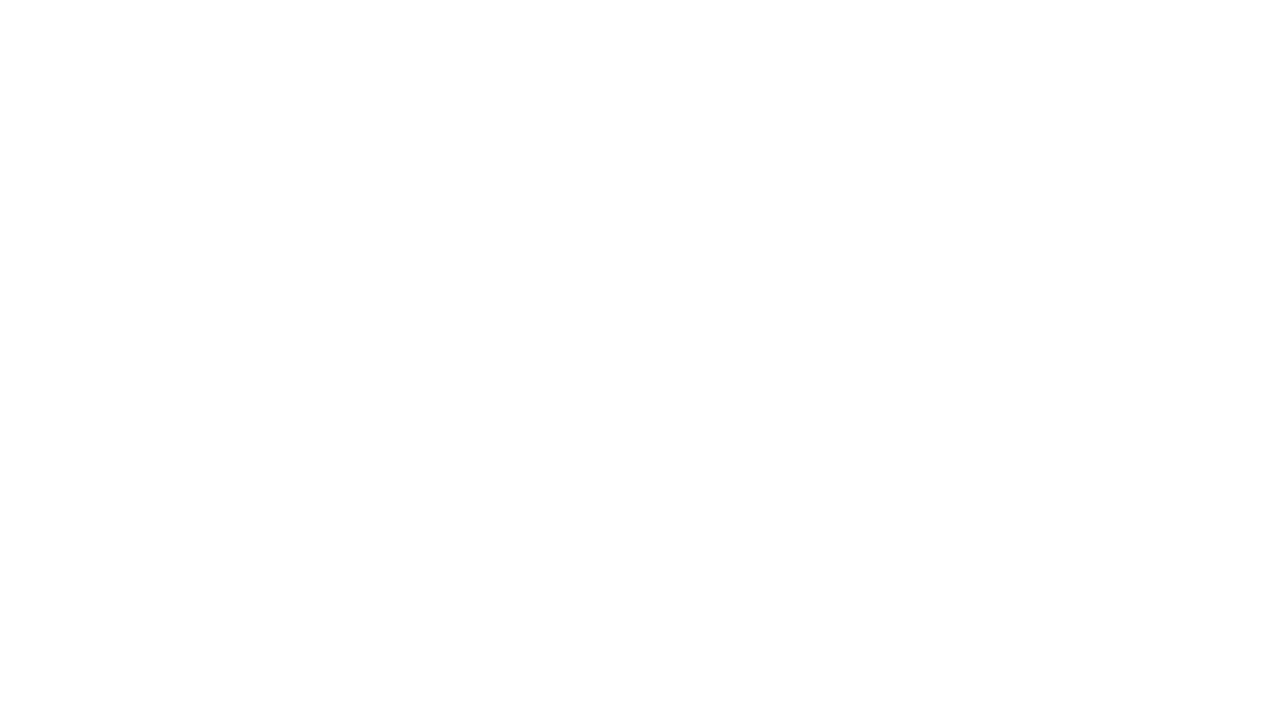

Navigated to https://hkbus.app/en/ on new page (iteration 8/10)
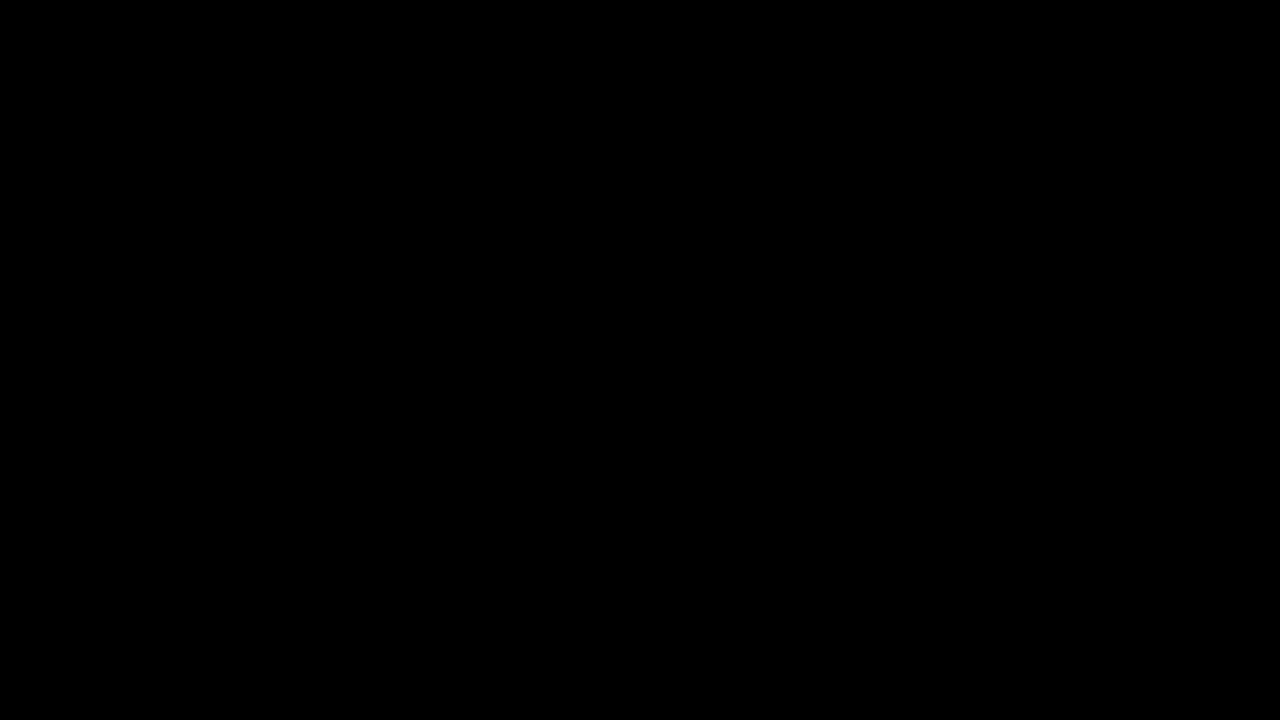

Waited 5 seconds for page to load (iteration 8/10)
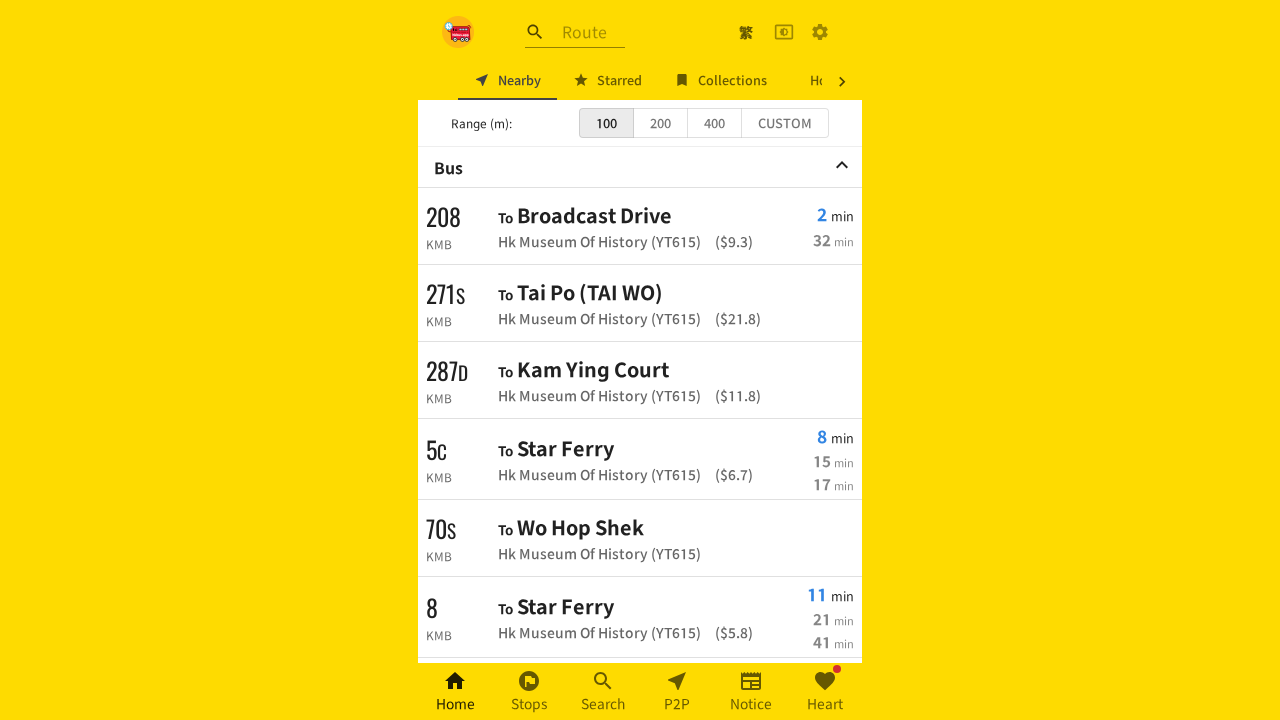

Clicked settings button on new page (iteration 8/10) at (820, 32) on xpath=//a[contains(@class,'MuiButtonBase-root MuiIconButton-root')]
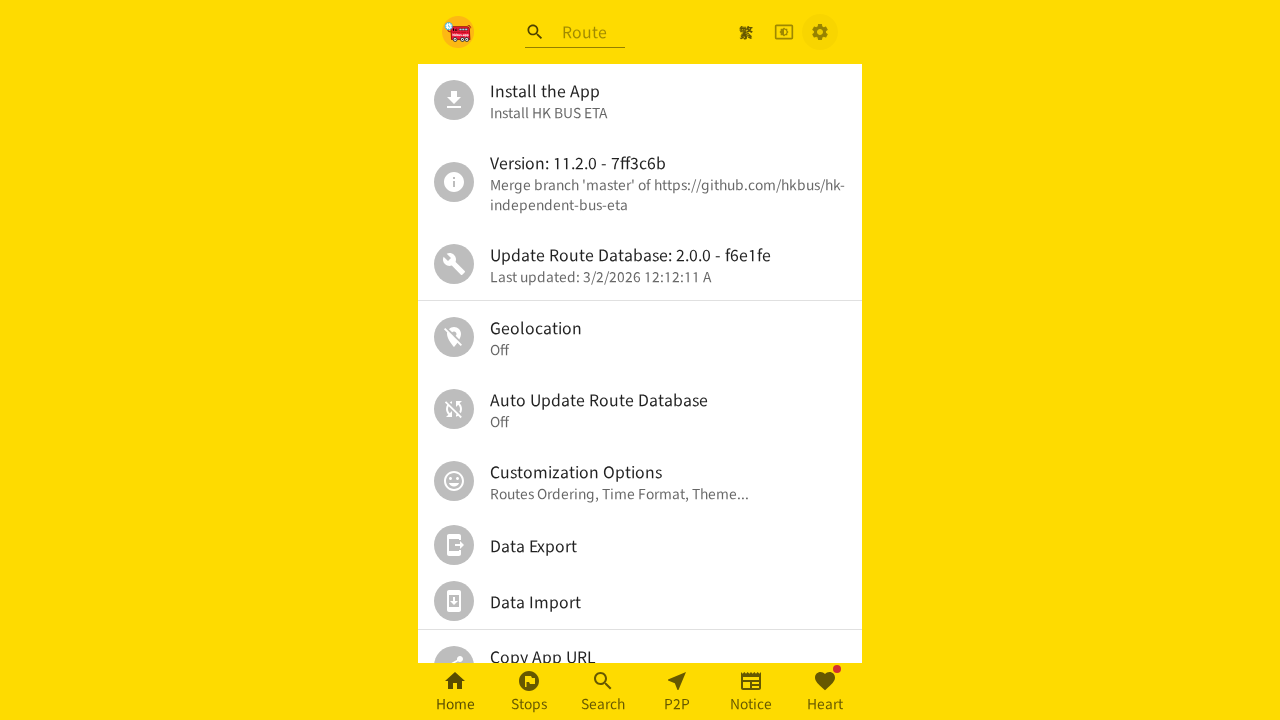

Waited 2 seconds for settings menu to load (iteration 8/10)
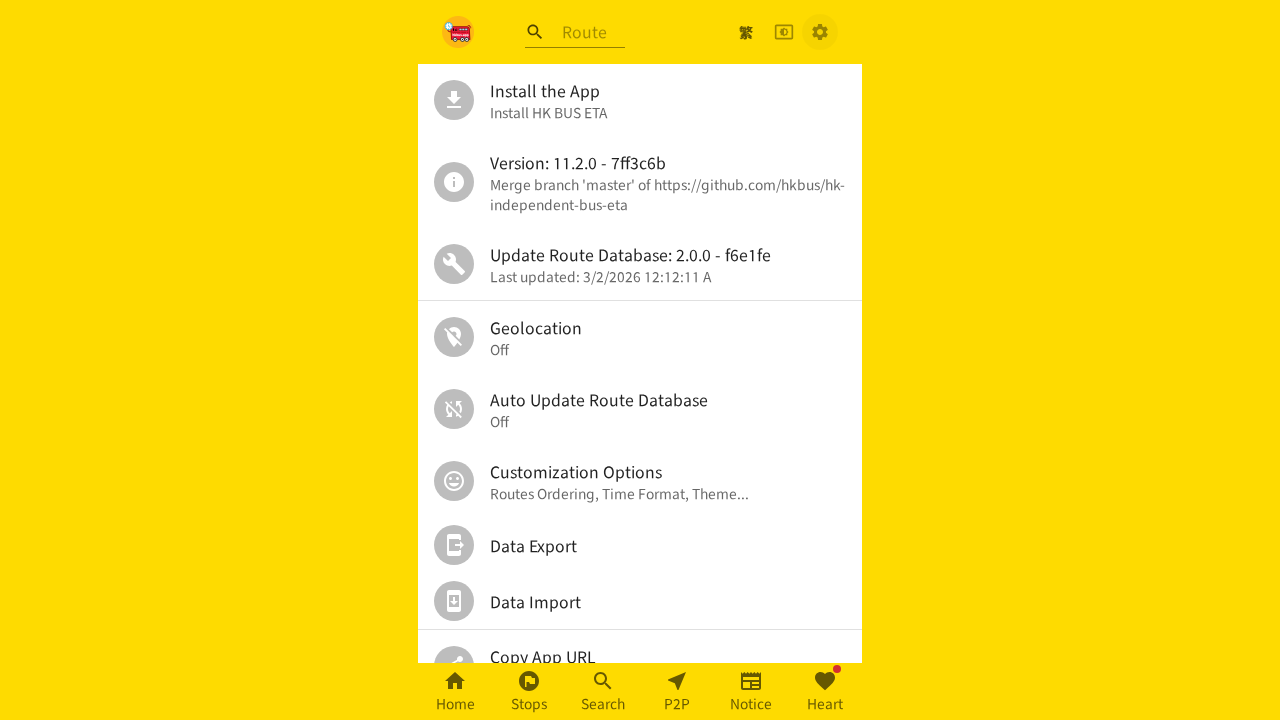

Clicked personal settings option (iteration 8/10) at (640, 481) on //*[@id="root"]/div/div[2]/div/ul/div[6]
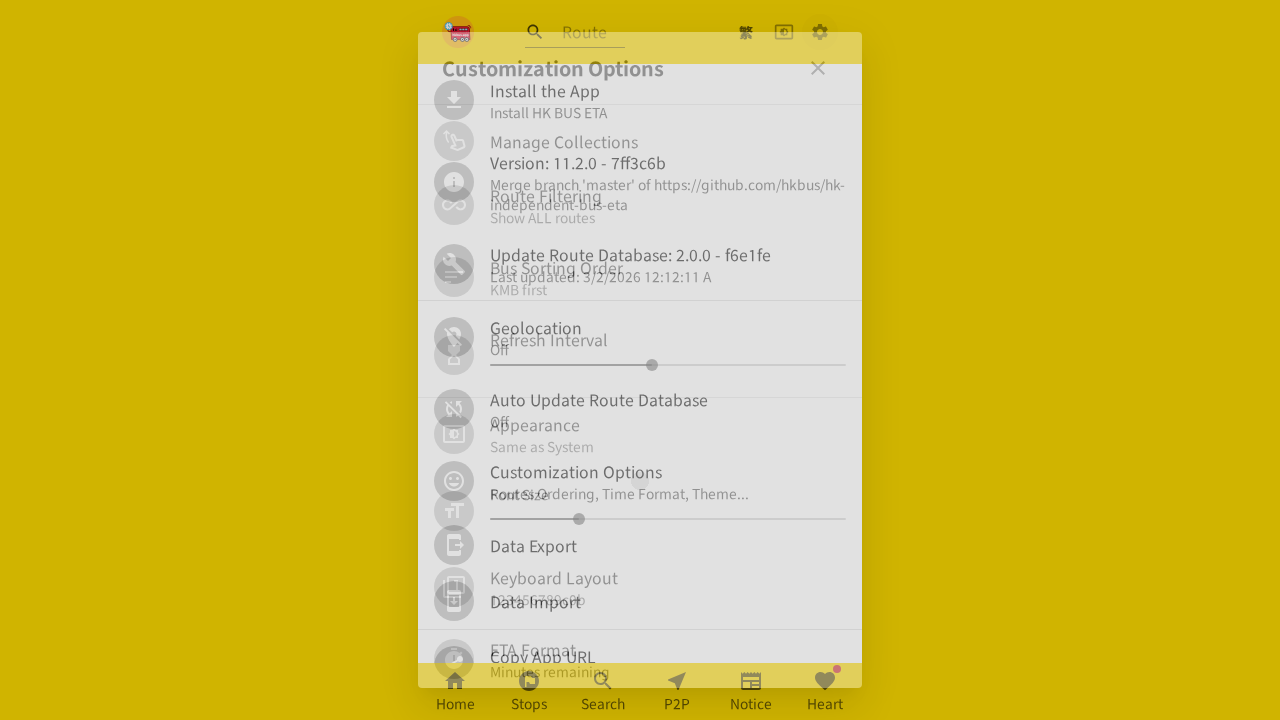

Waited 2 seconds for personal settings page to load (iteration 8/10)
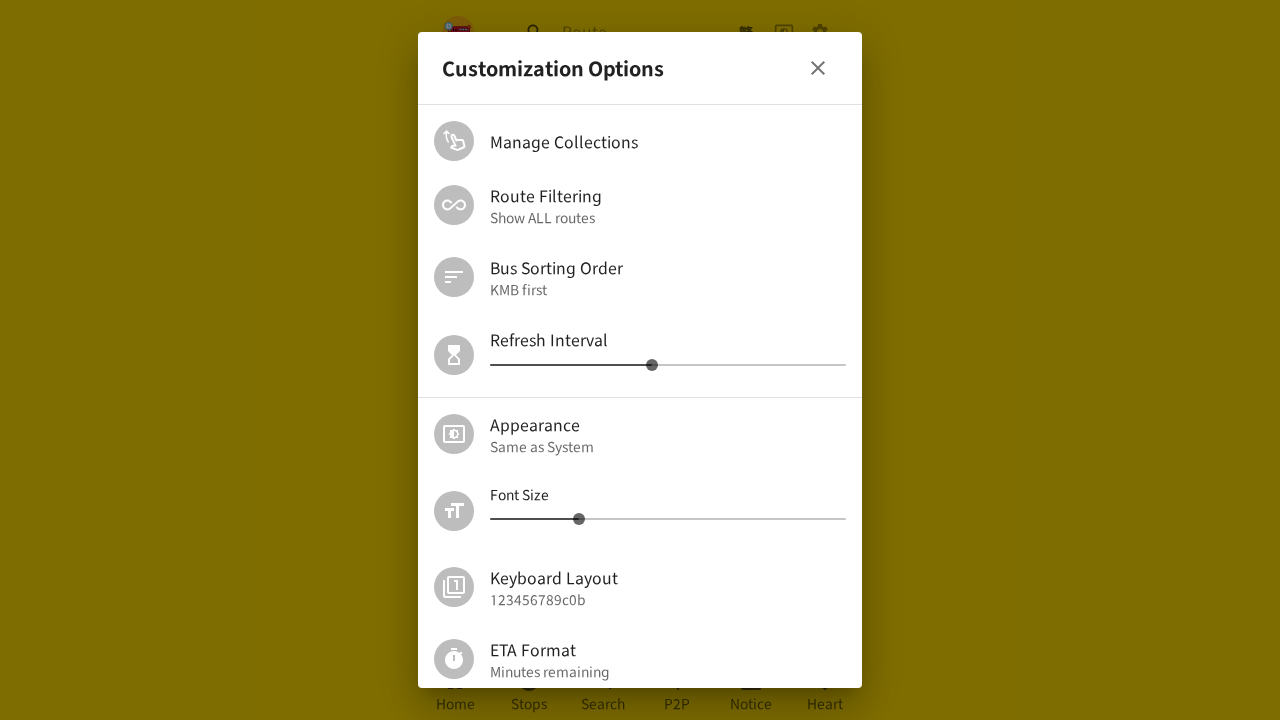

Retrieved font size slider value on new page: 14 (iteration 8/10)
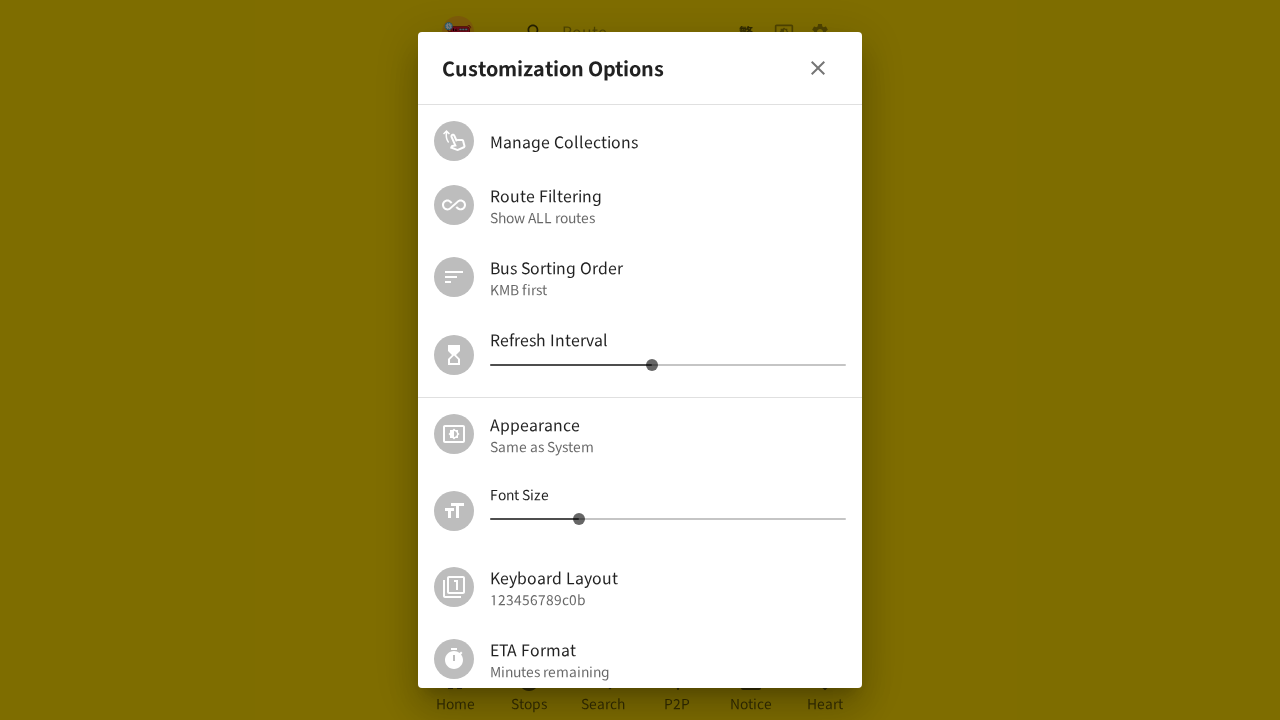

Font size value maintained as expected: 14 (iteration 8/10)
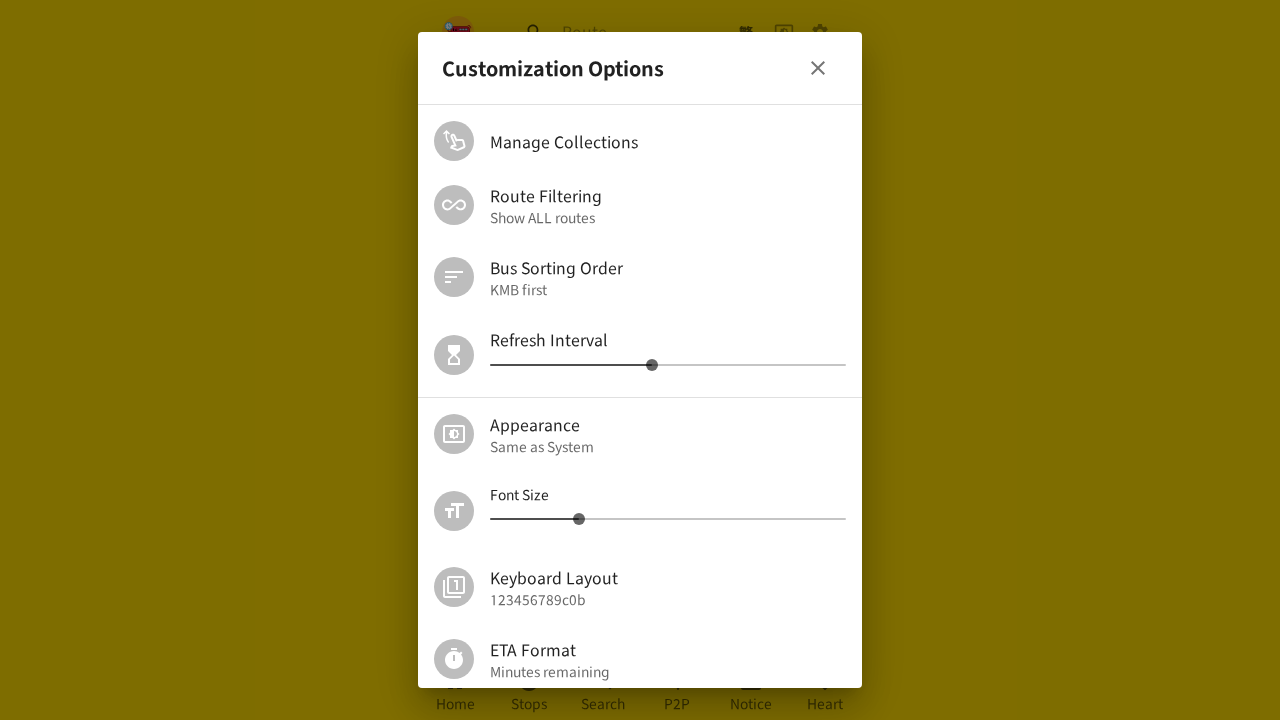

Closed new page (iteration 8/10)
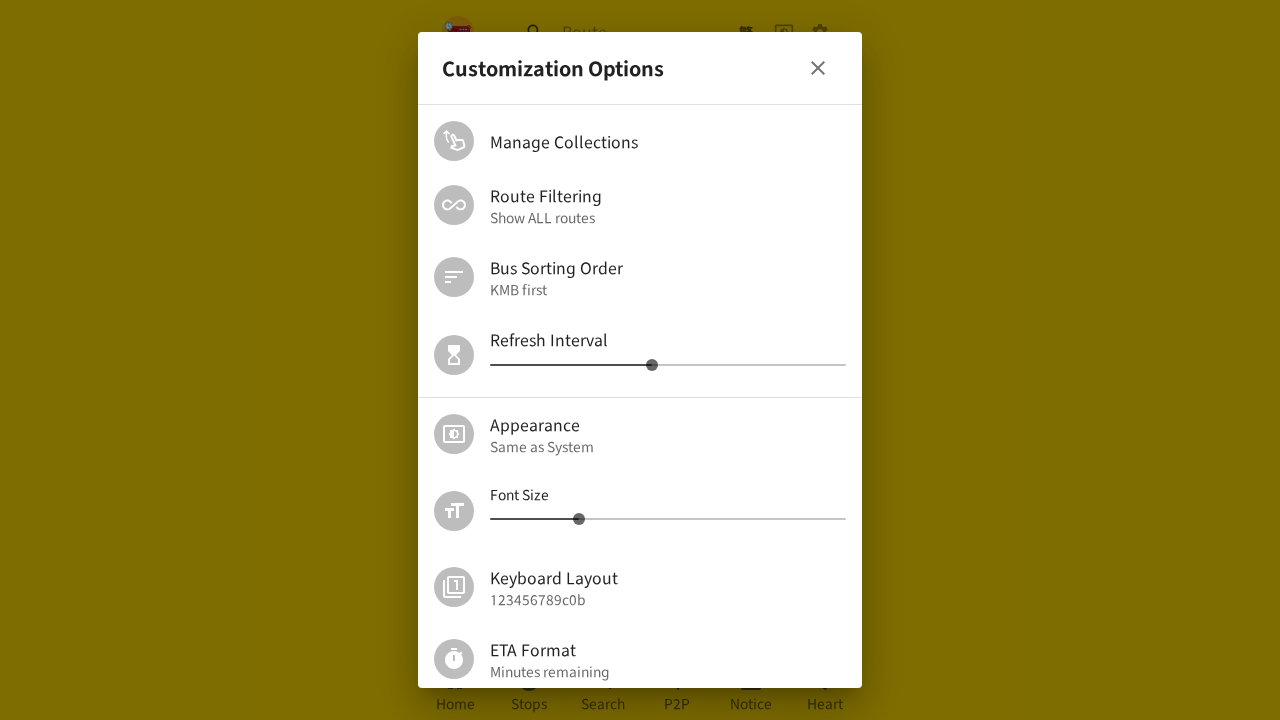

Opened new page (iteration 9/10)
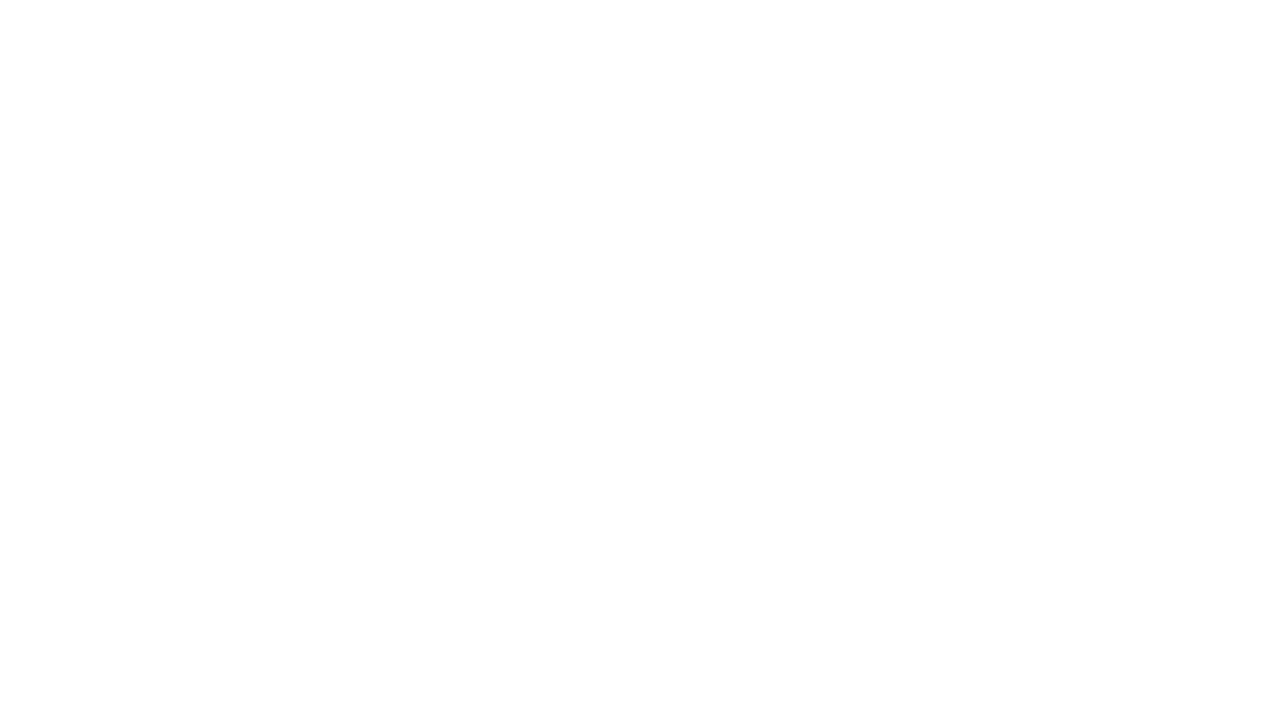

Navigated to https://hkbus.app/en/ on new page (iteration 9/10)
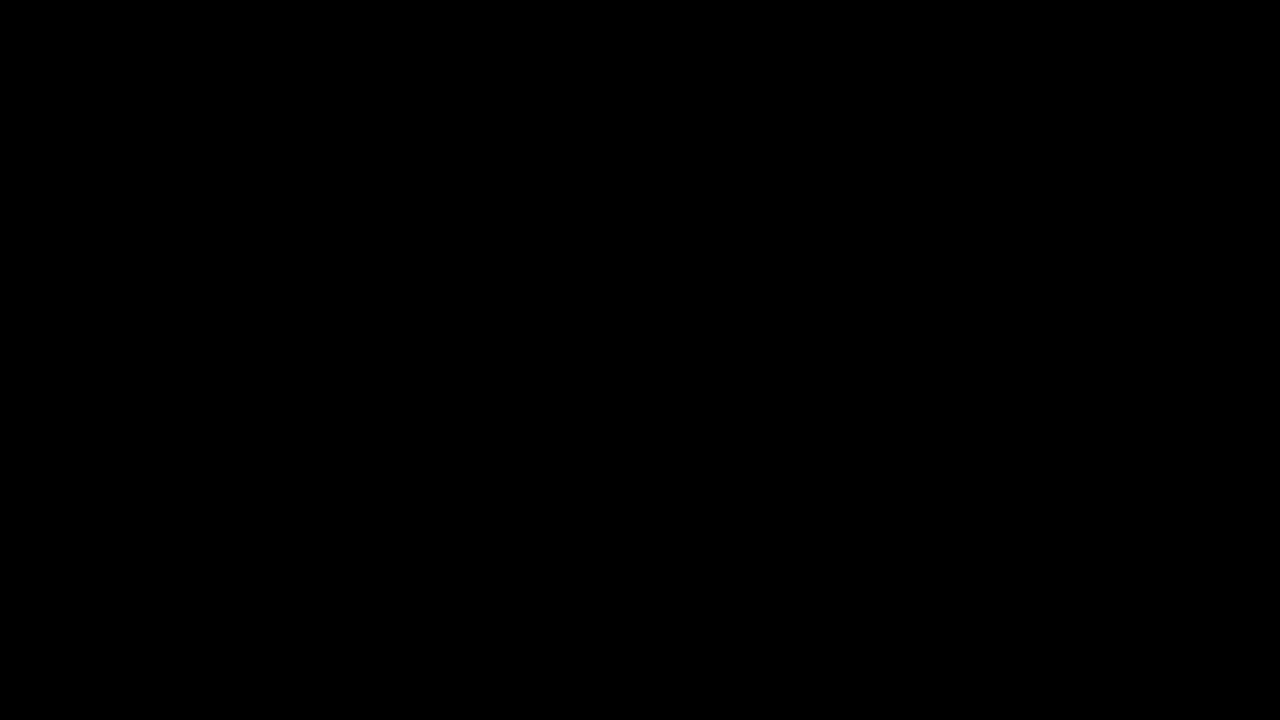

Waited 5 seconds for page to load (iteration 9/10)
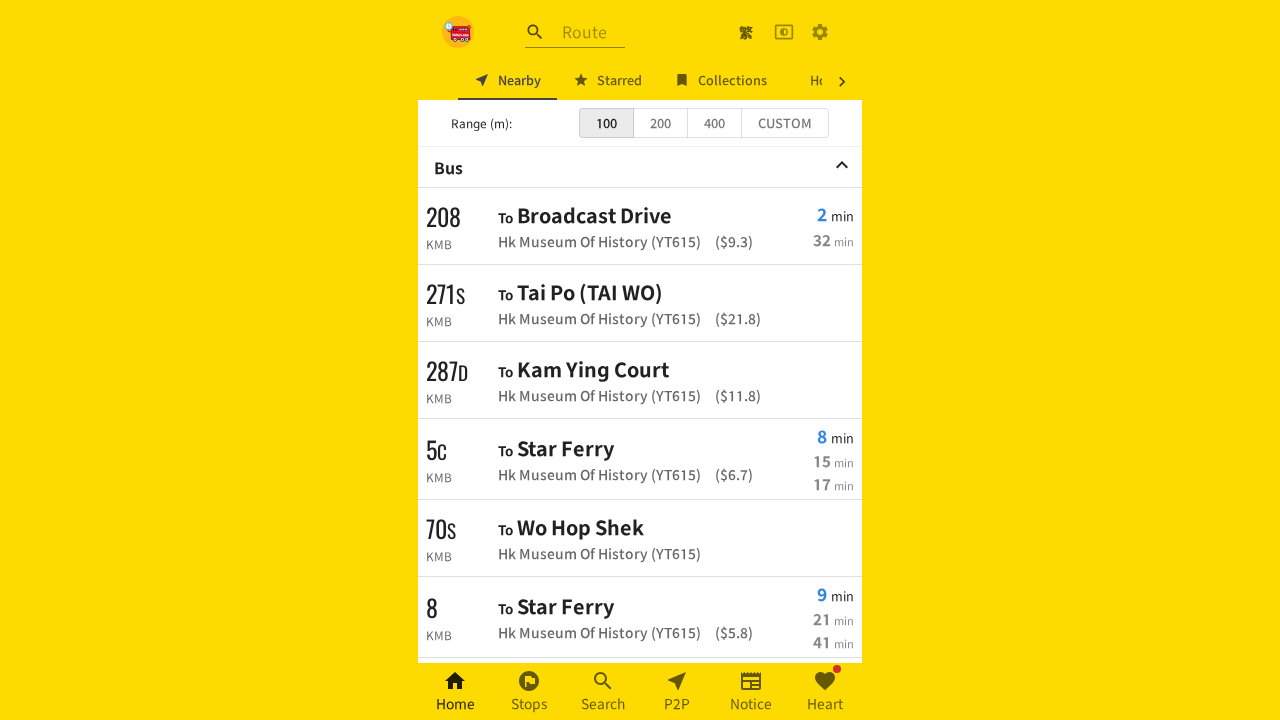

Clicked settings button on new page (iteration 9/10) at (820, 32) on xpath=//a[contains(@class,'MuiButtonBase-root MuiIconButton-root')]
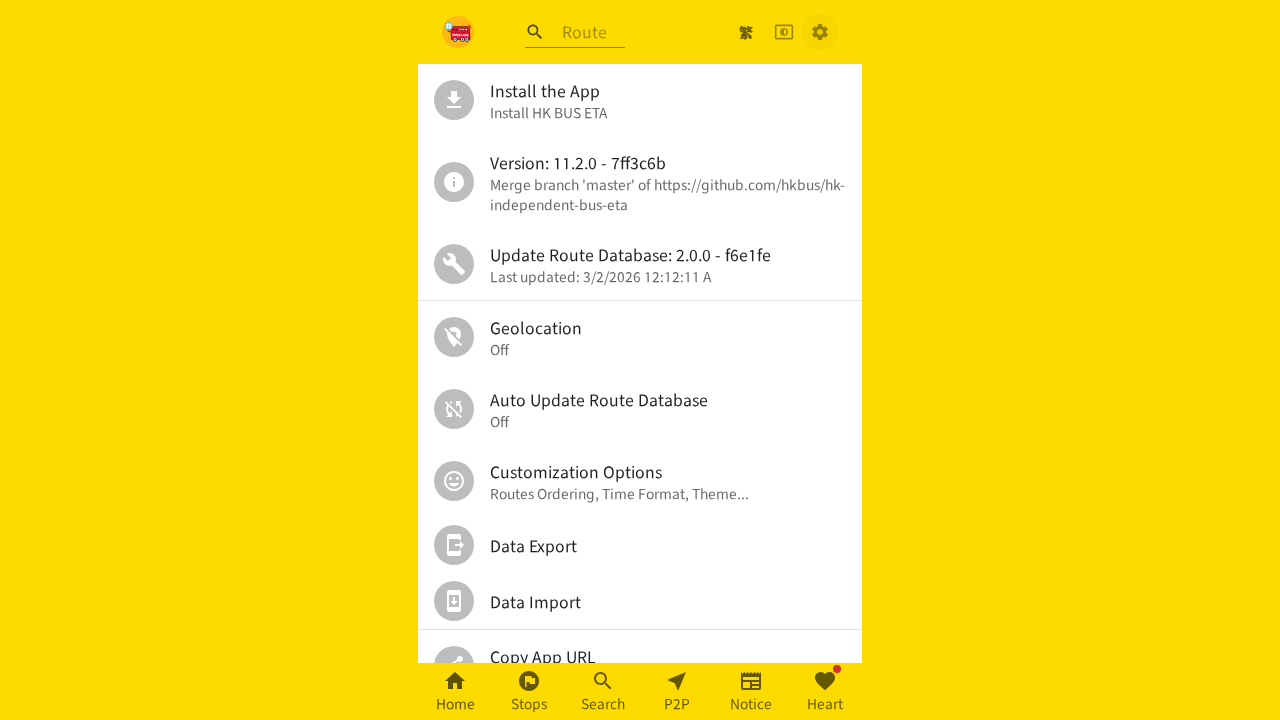

Waited 2 seconds for settings menu to load (iteration 9/10)
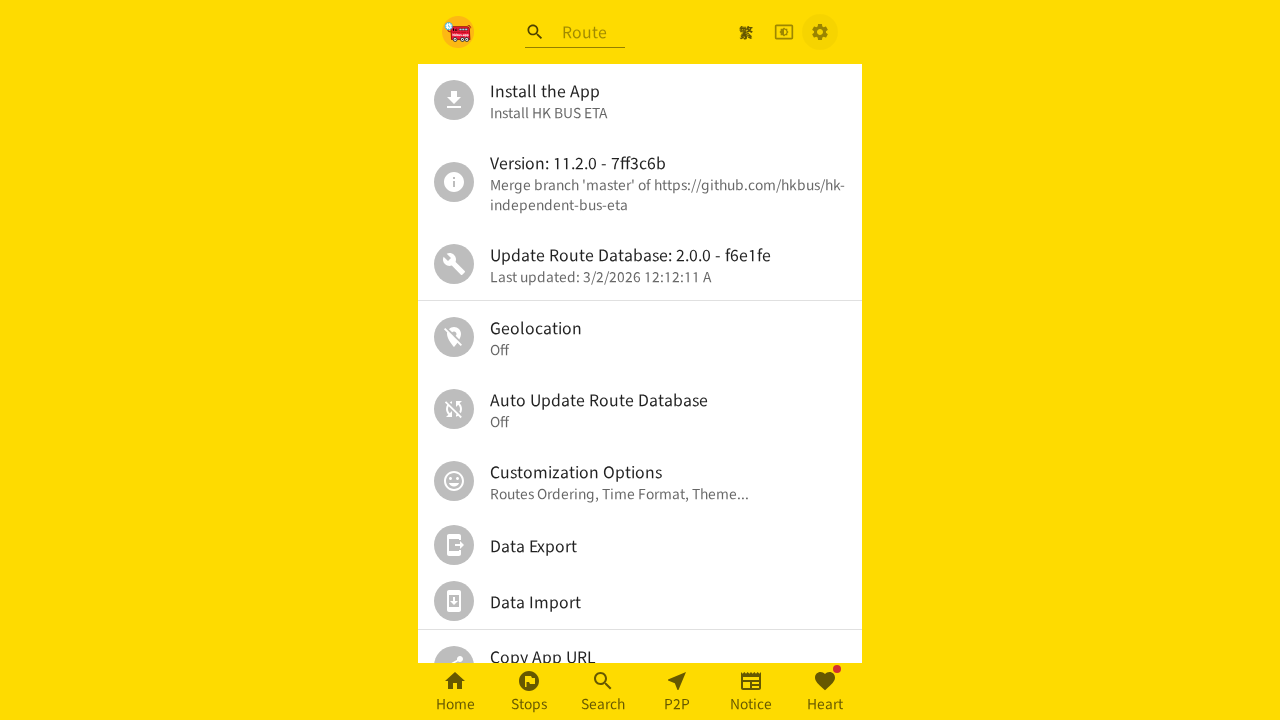

Clicked personal settings option (iteration 9/10) at (640, 481) on //*[@id="root"]/div/div[2]/div/ul/div[6]
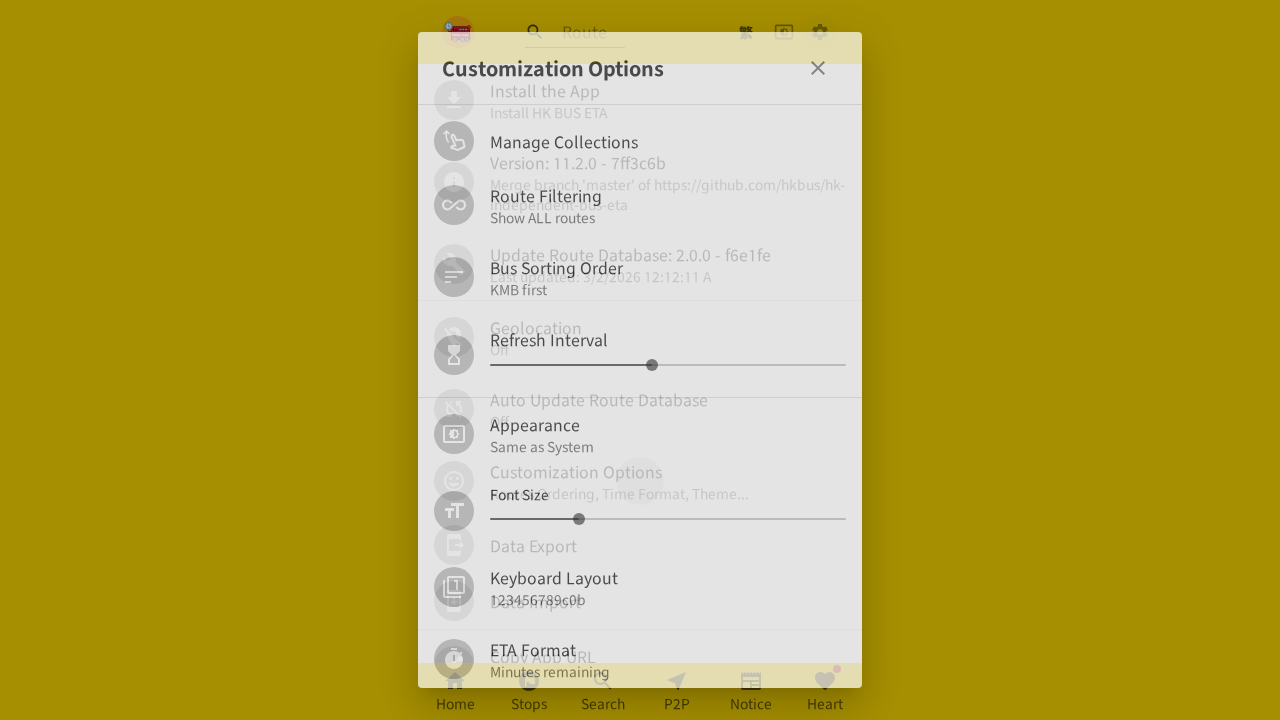

Waited 2 seconds for personal settings page to load (iteration 9/10)
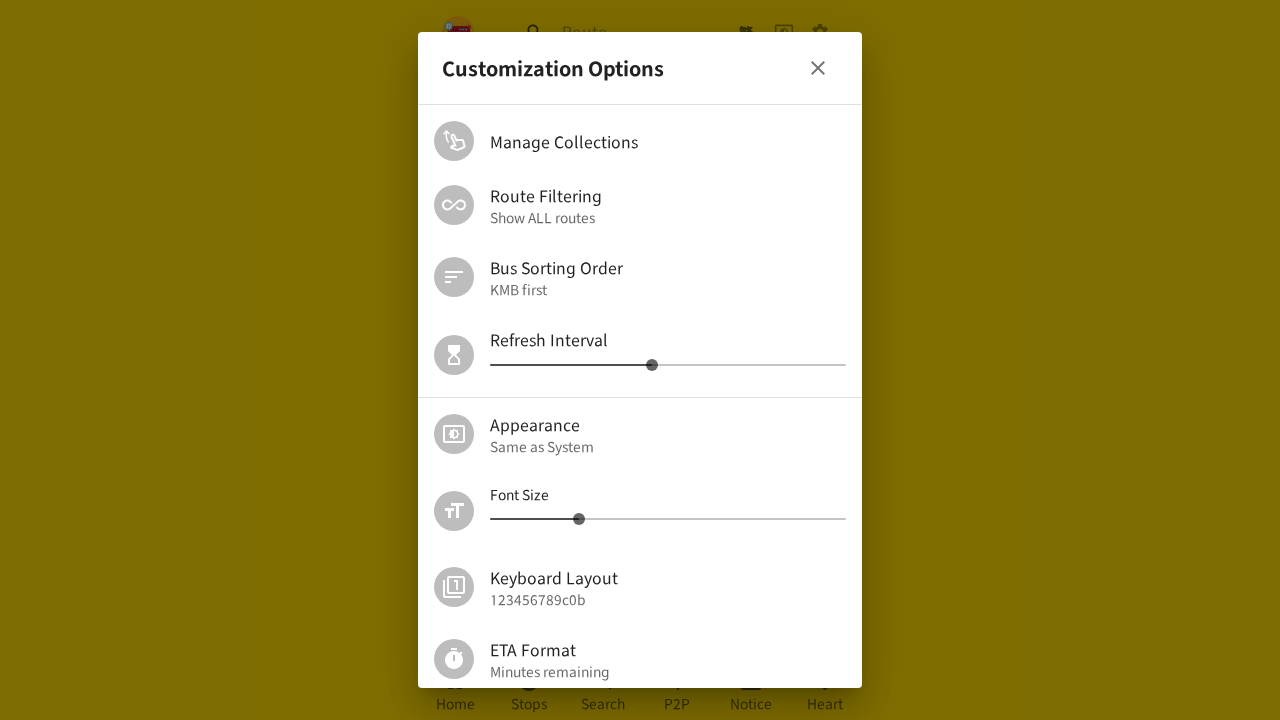

Retrieved font size slider value on new page: 14 (iteration 9/10)
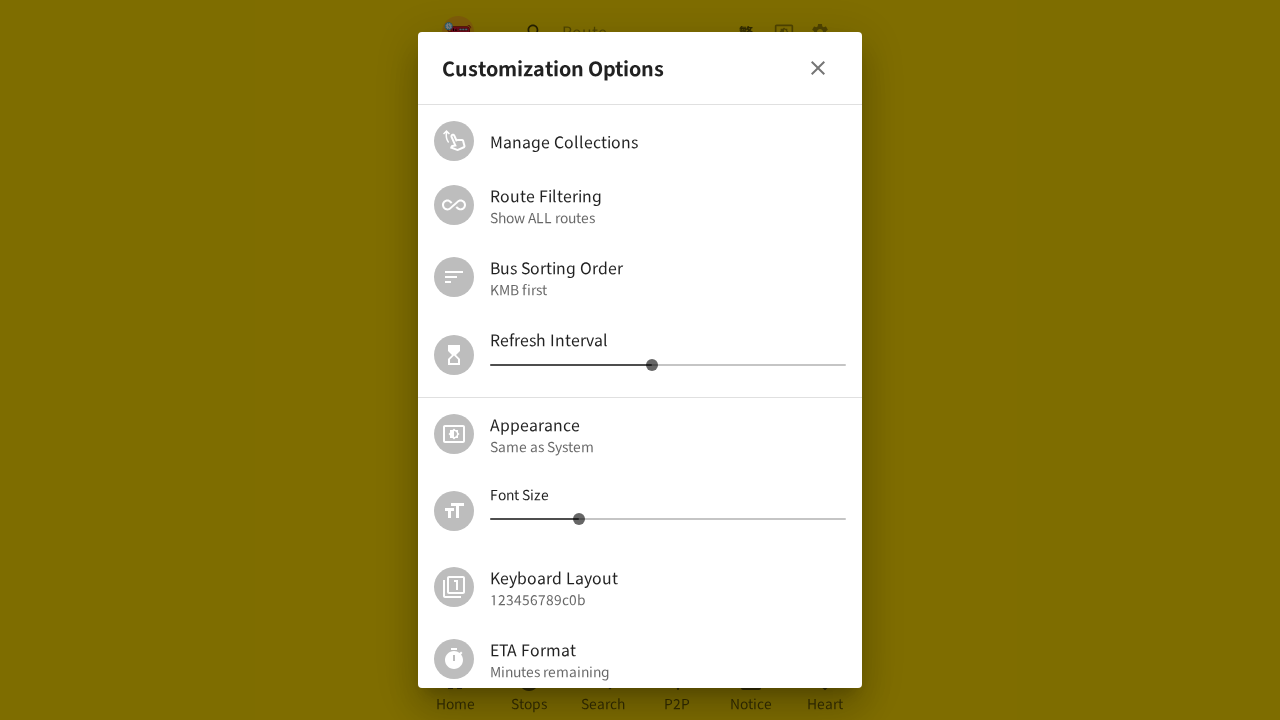

Font size value maintained as expected: 14 (iteration 9/10)
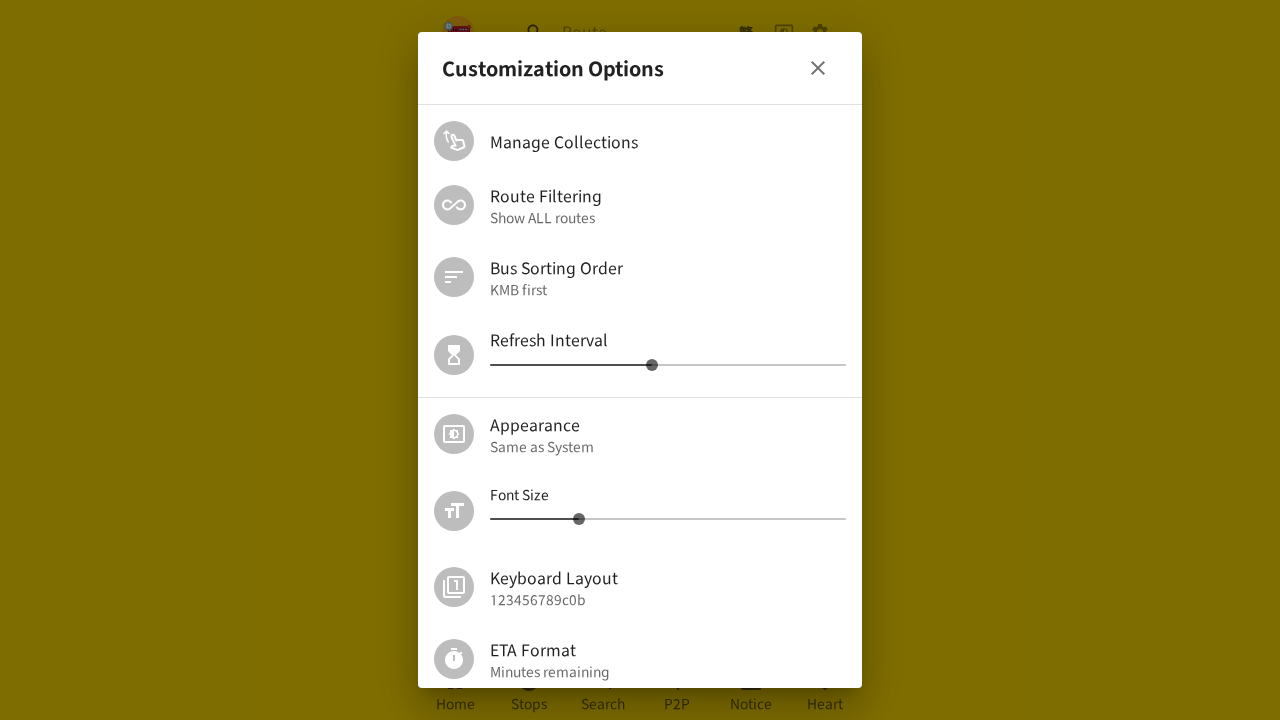

Closed new page (iteration 9/10)
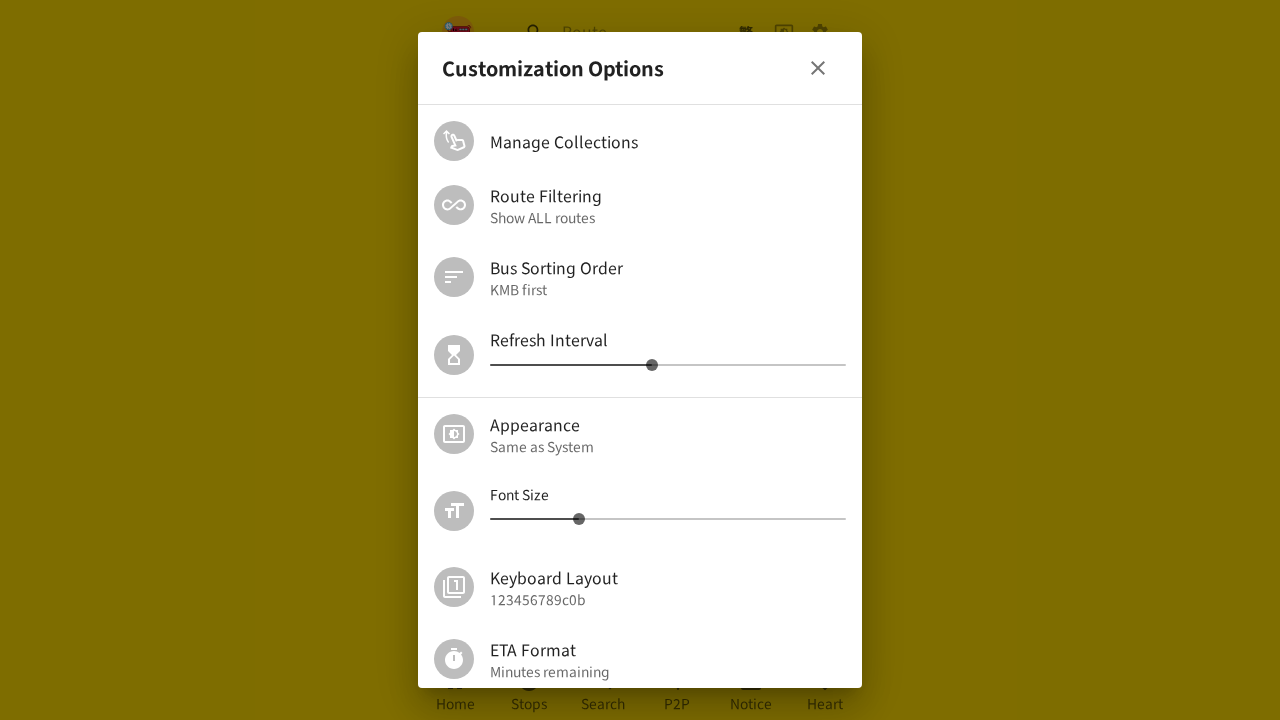

Opened new page (iteration 10/10)
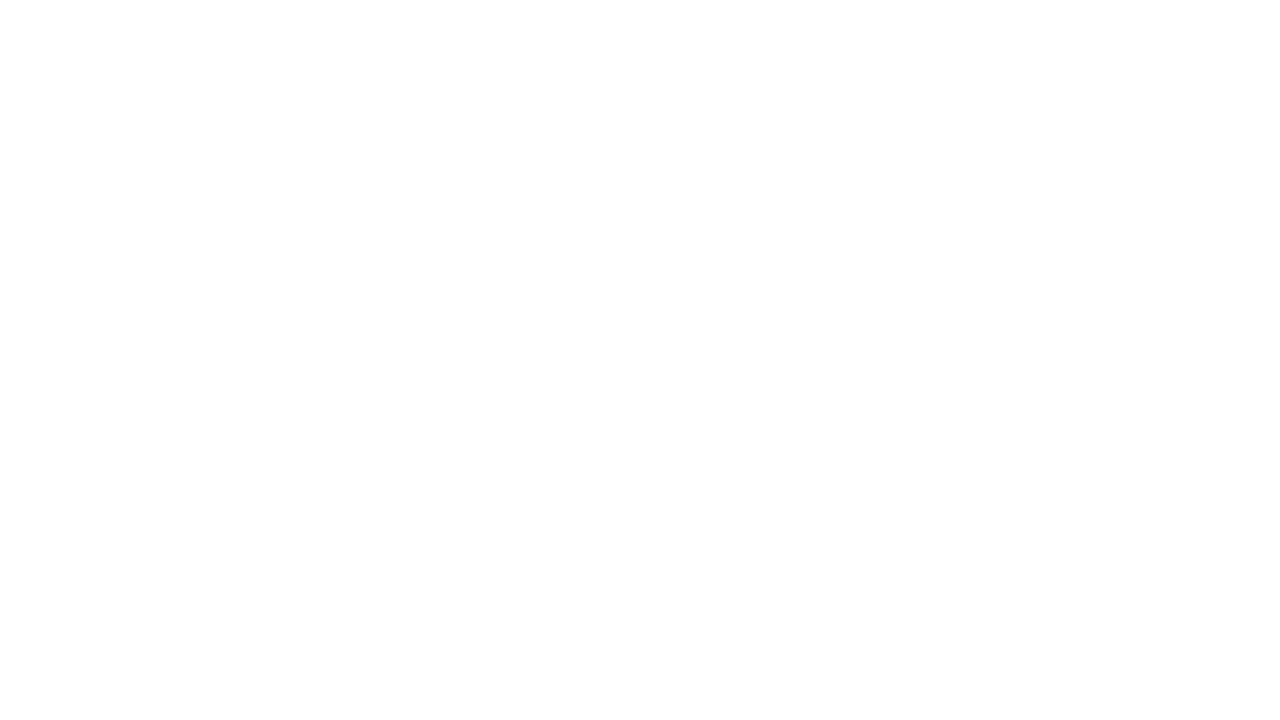

Navigated to https://hkbus.app/en/ on new page (iteration 10/10)
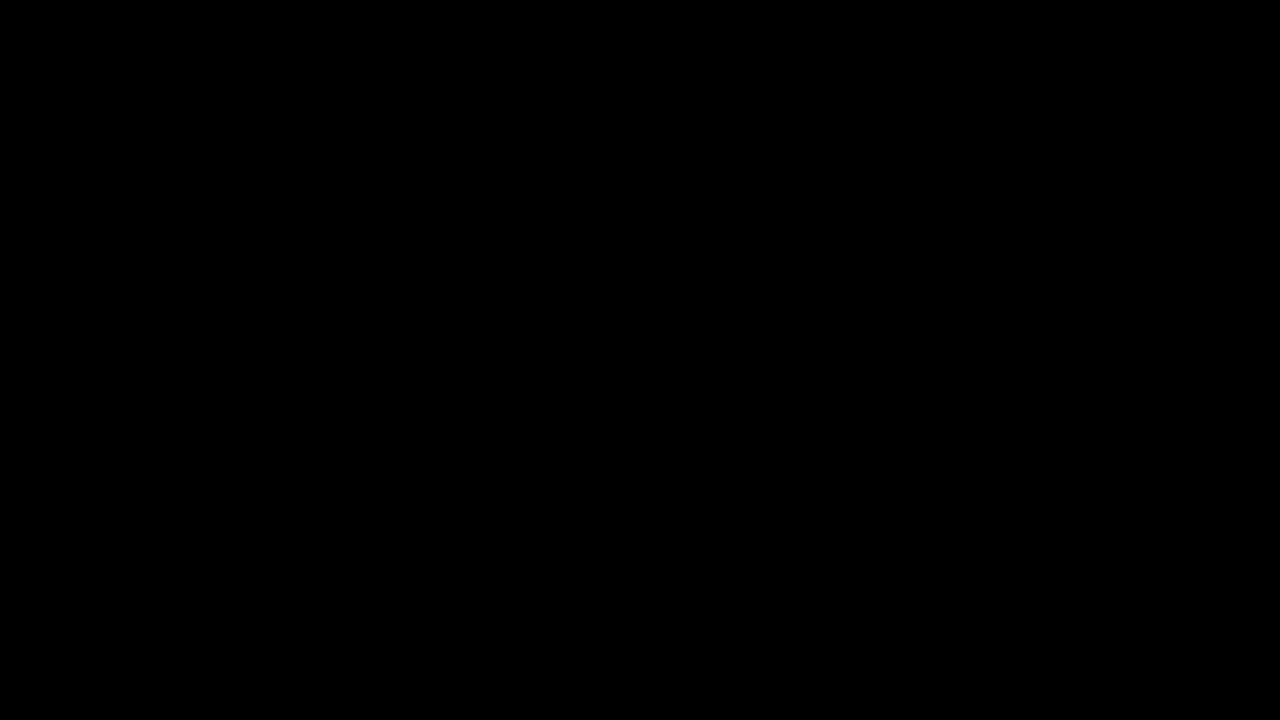

Waited 5 seconds for page to load (iteration 10/10)
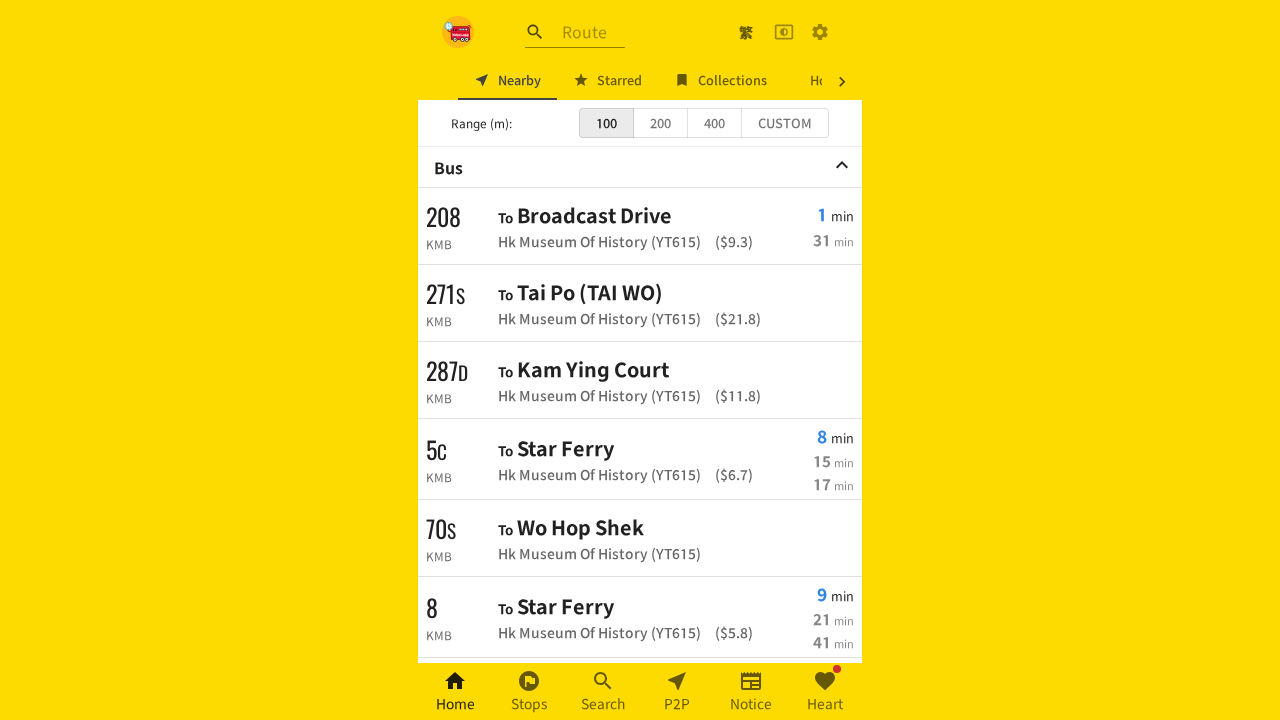

Clicked settings button on new page (iteration 10/10) at (820, 32) on xpath=//a[contains(@class,'MuiButtonBase-root MuiIconButton-root')]
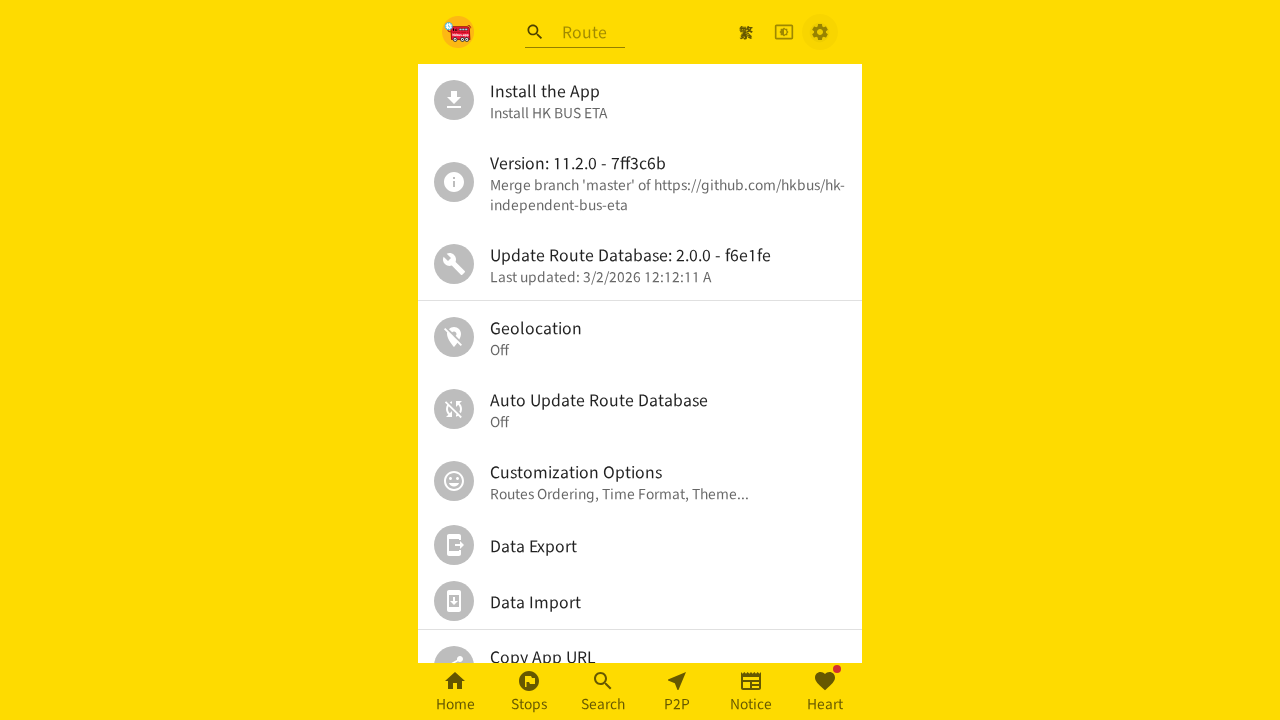

Waited 2 seconds for settings menu to load (iteration 10/10)
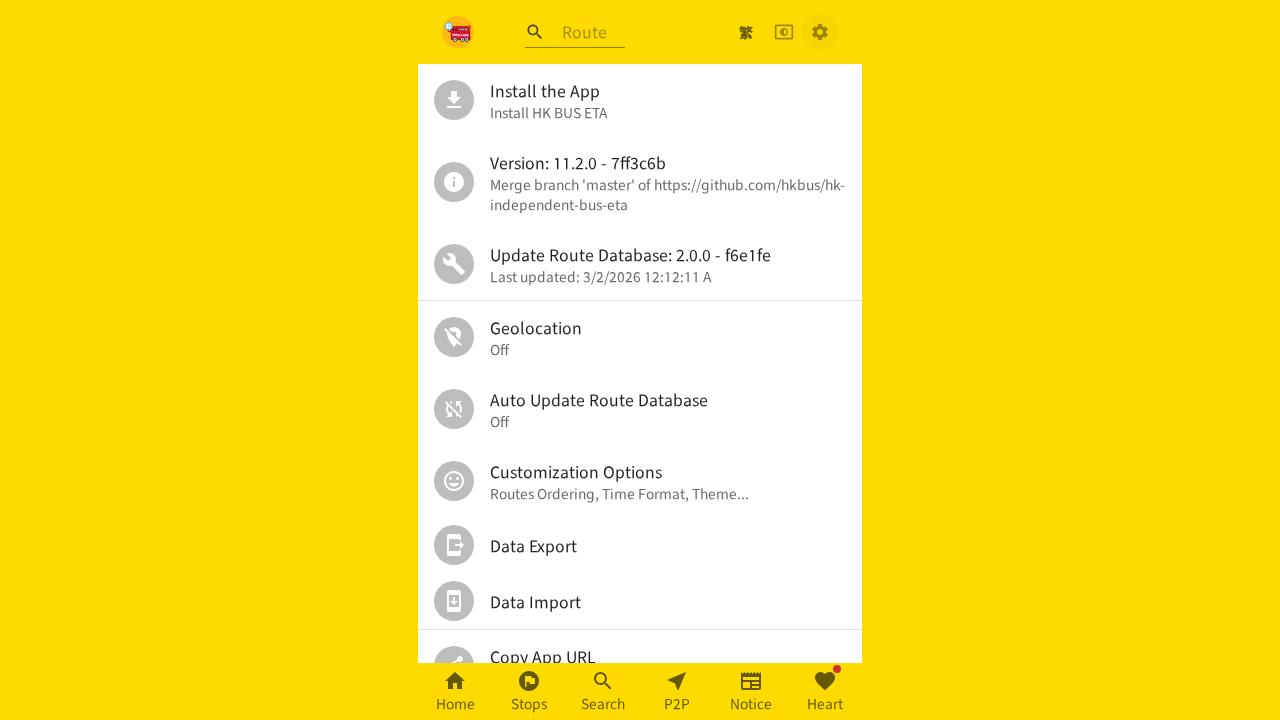

Clicked personal settings option (iteration 10/10) at (640, 481) on //*[@id="root"]/div/div[2]/div/ul/div[6]
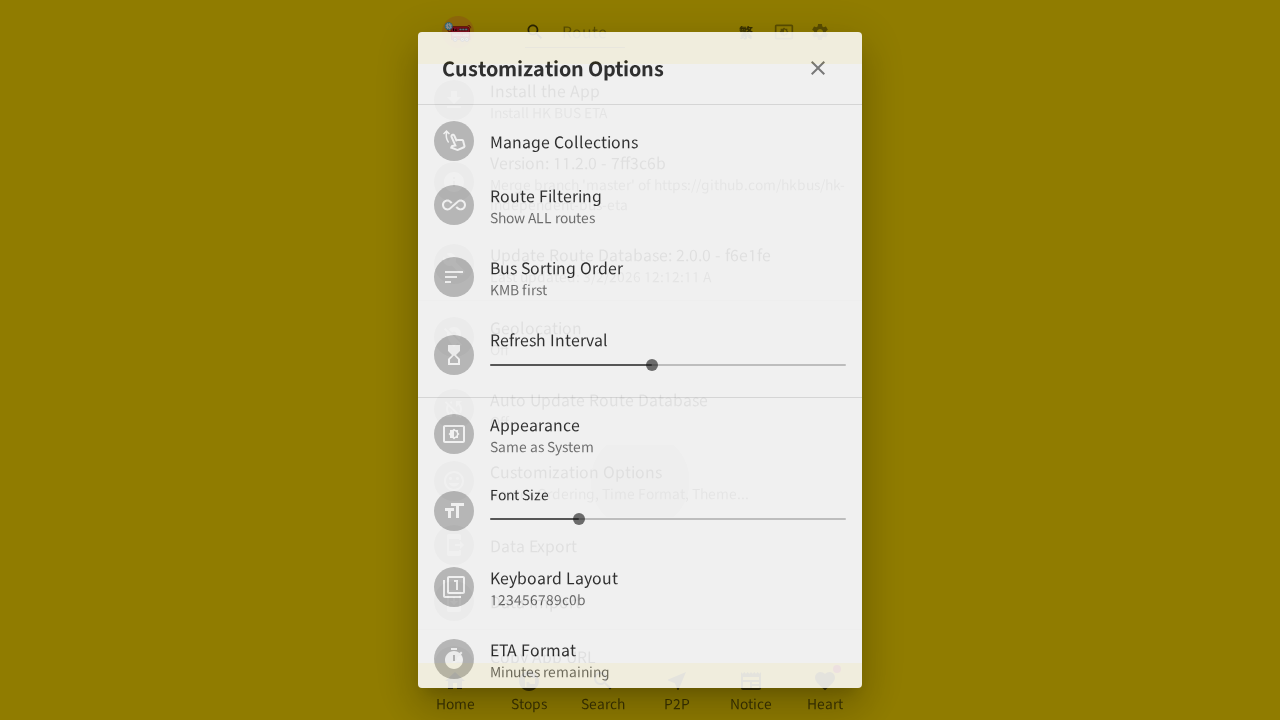

Waited 2 seconds for personal settings page to load (iteration 10/10)
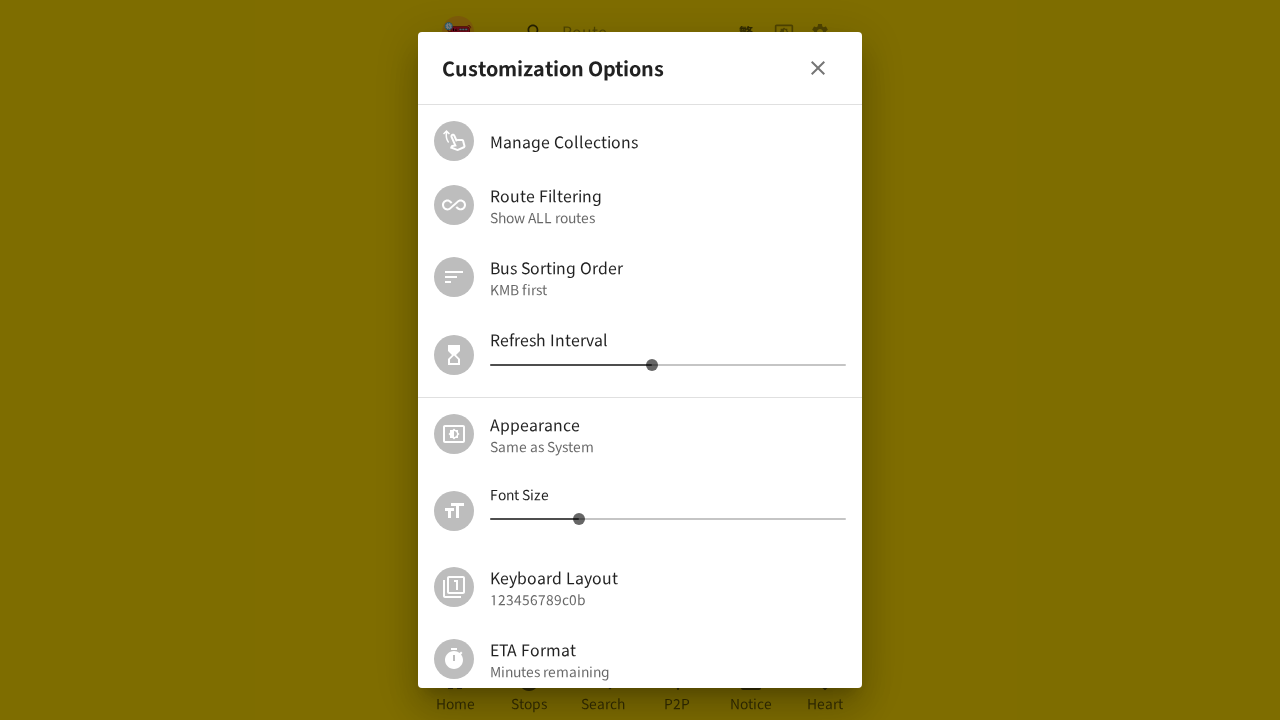

Retrieved font size slider value on new page: 14 (iteration 10/10)
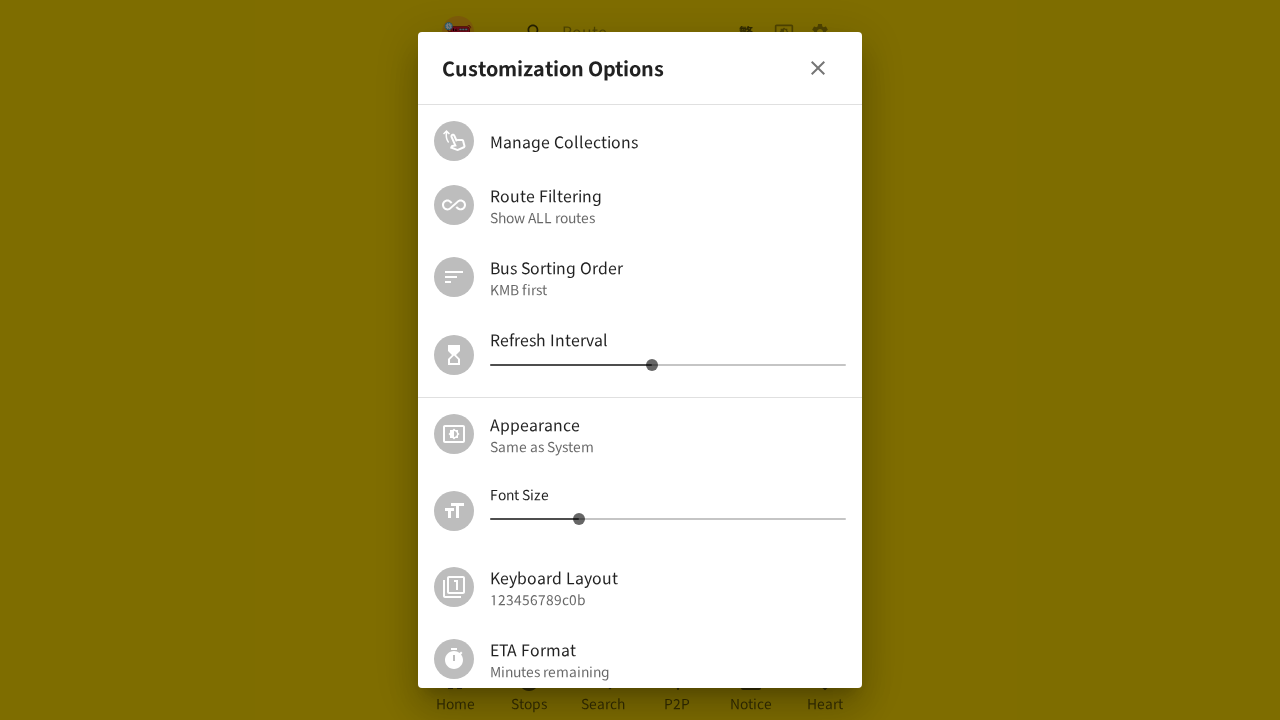

Font size value maintained as expected: 14 (iteration 10/10)
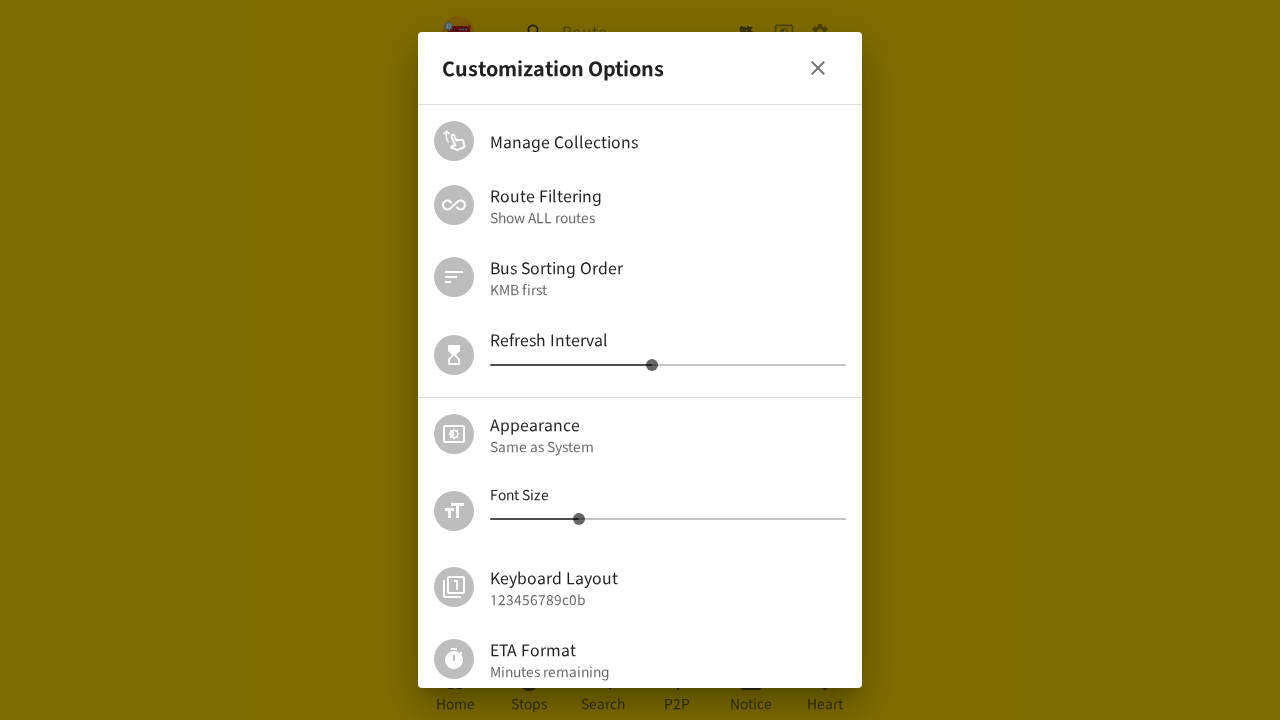

Closed new page (iteration 10/10)
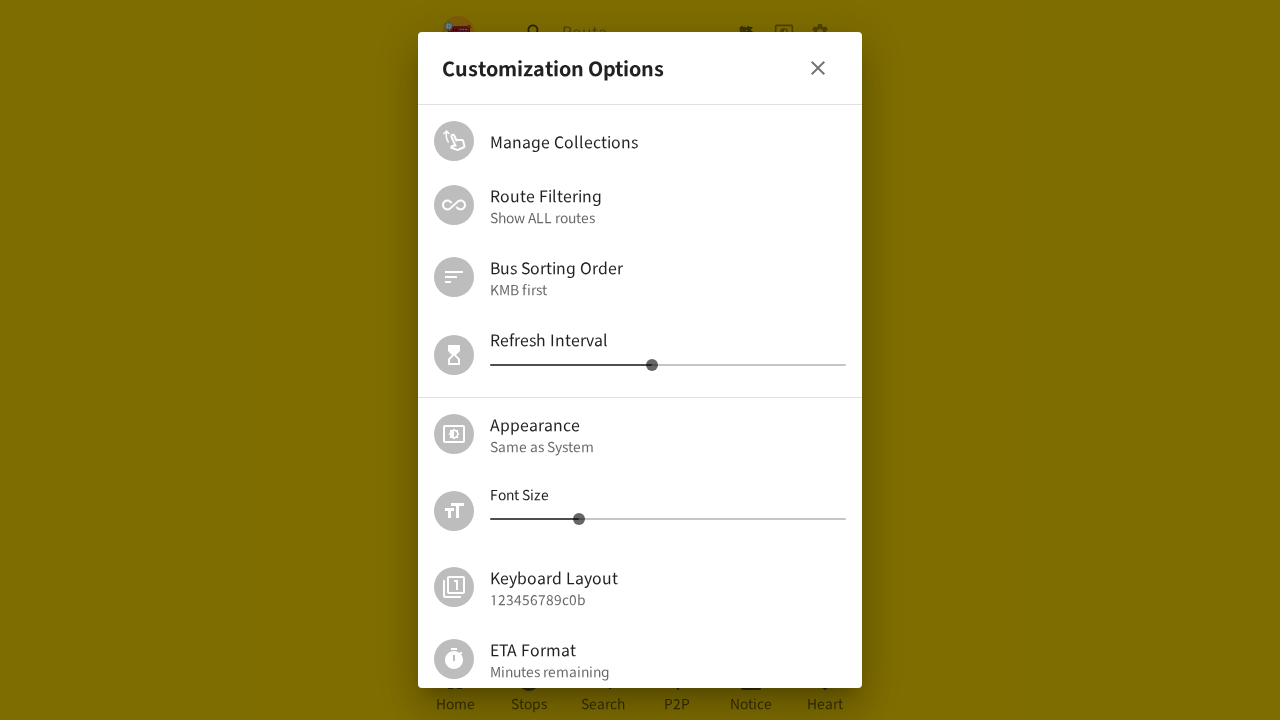

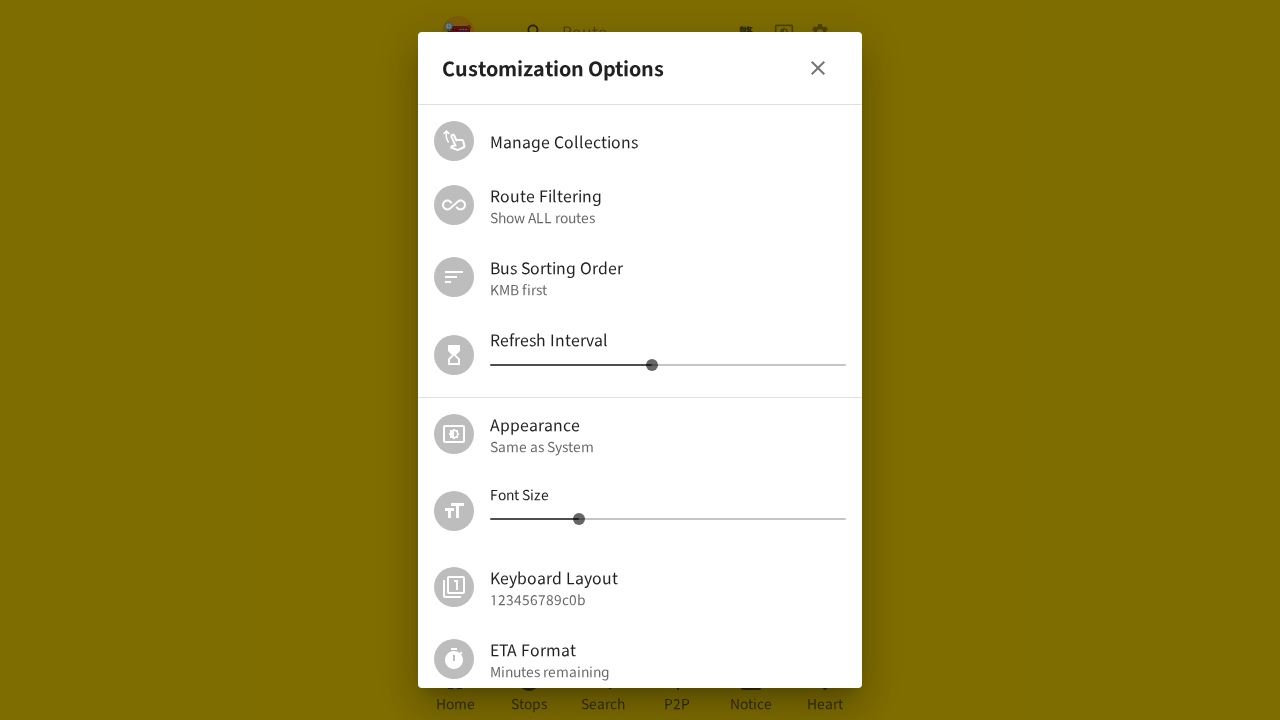